Tests filling multiple text input fields on a large form by iterating through all text inputs and submitting

Starting URL: http://suninjuly.github.io/huge_form.html

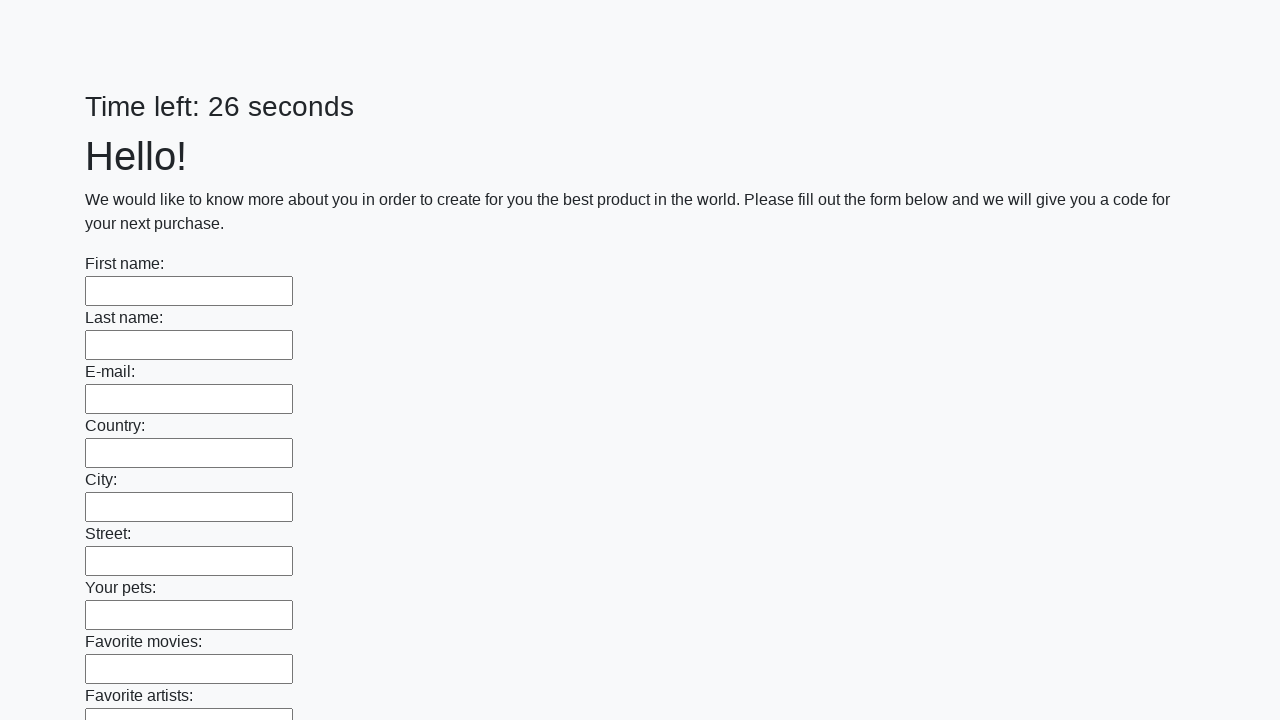

Waited for text input fields to load on huge form
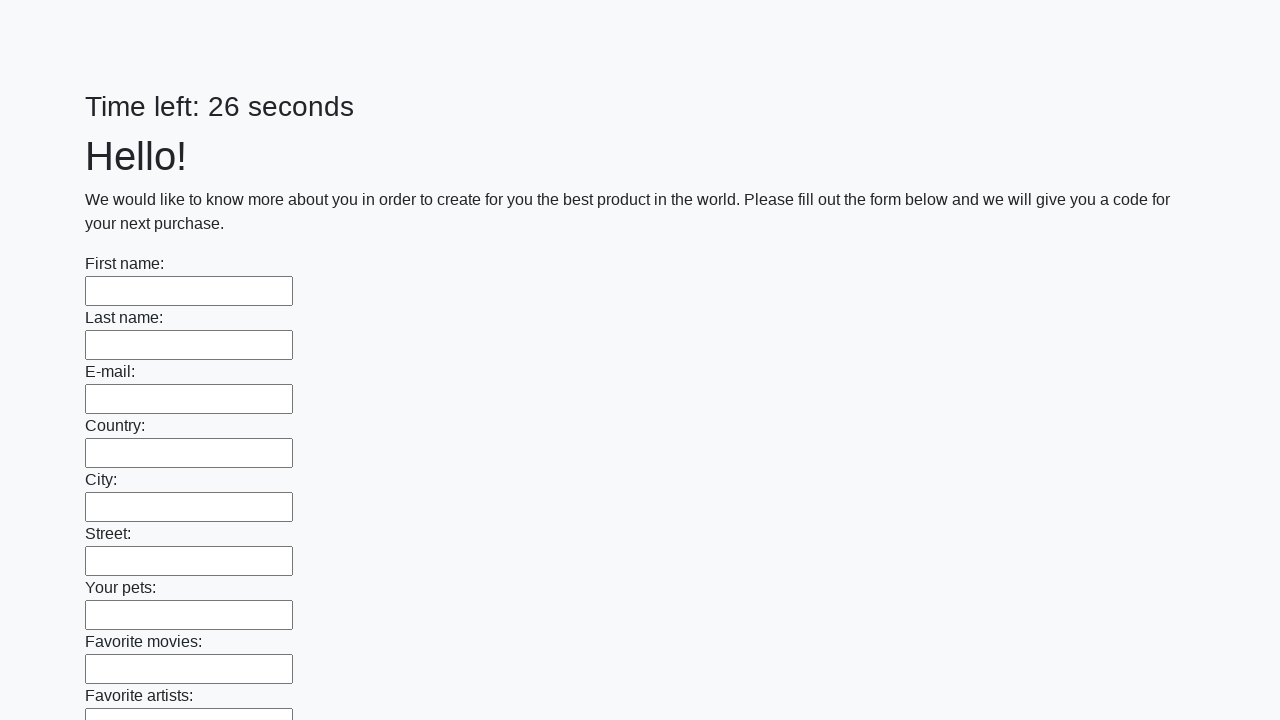

Located all text input fields on the form
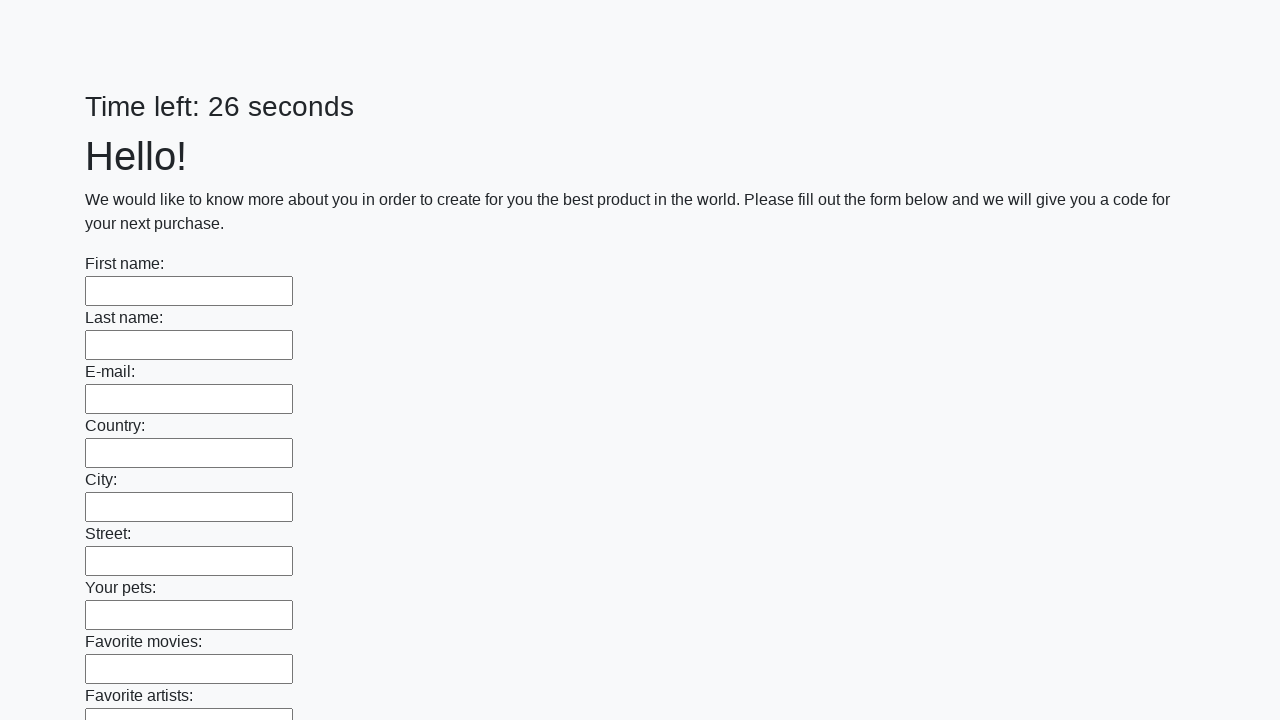

Found 100 text input fields to fill
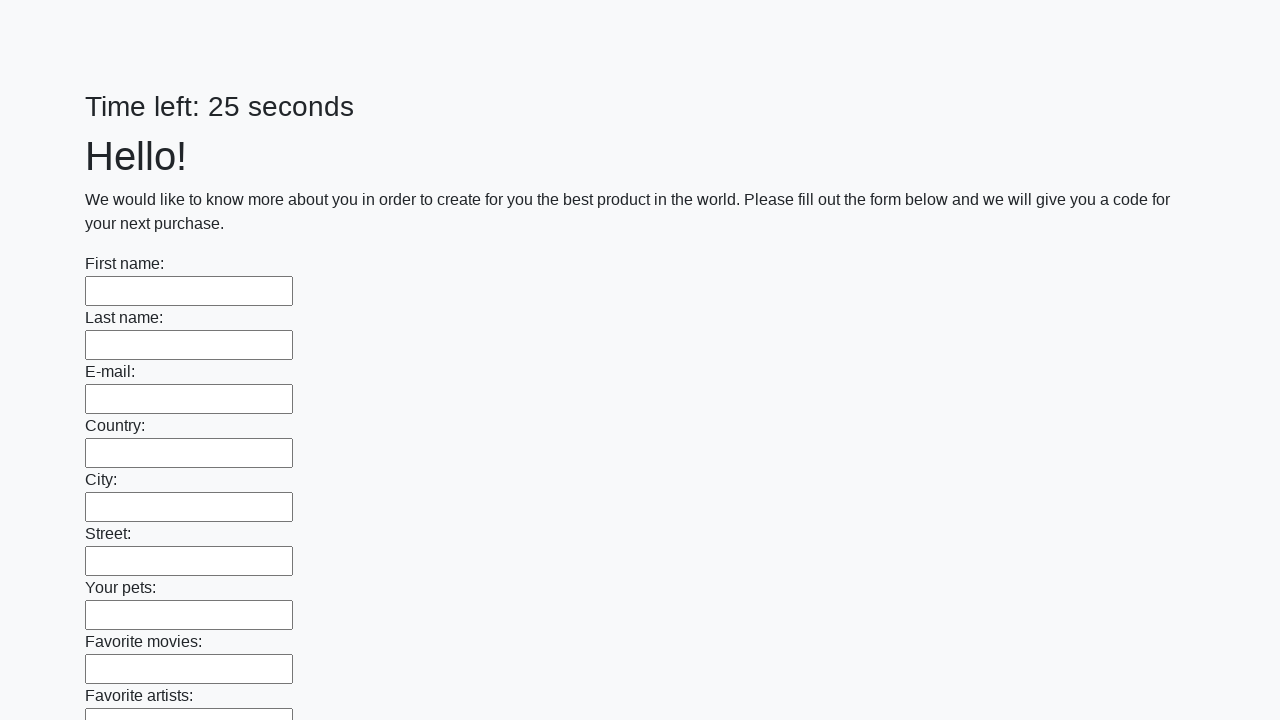

Filled text input field 1 of 100 with 'answ' on input[type="text"] >> nth=0
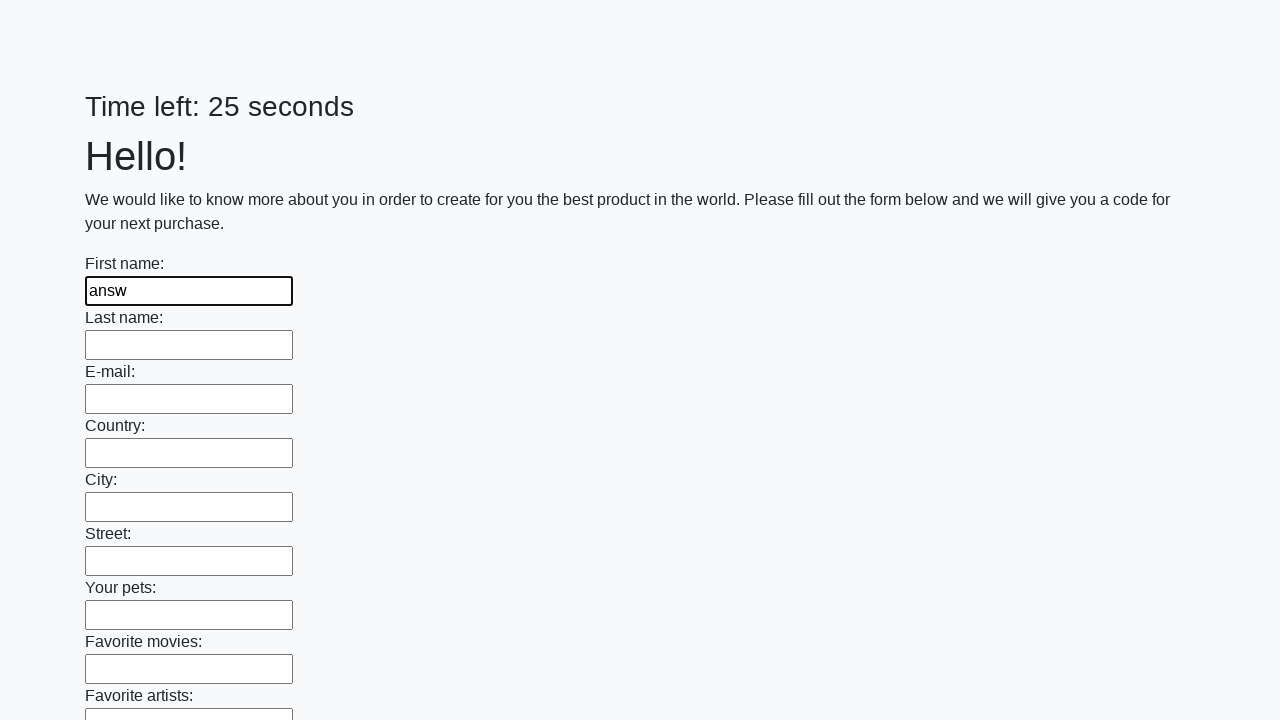

Filled text input field 2 of 100 with 'answ' on input[type="text"] >> nth=1
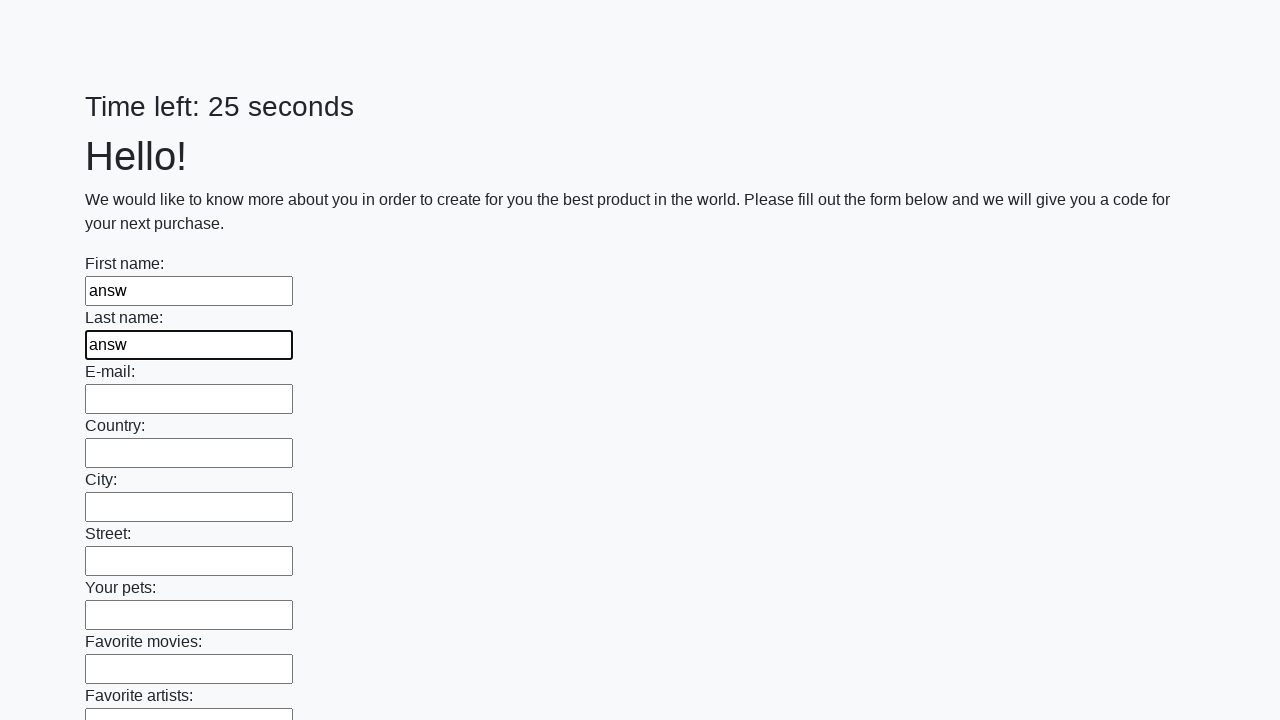

Filled text input field 3 of 100 with 'answ' on input[type="text"] >> nth=2
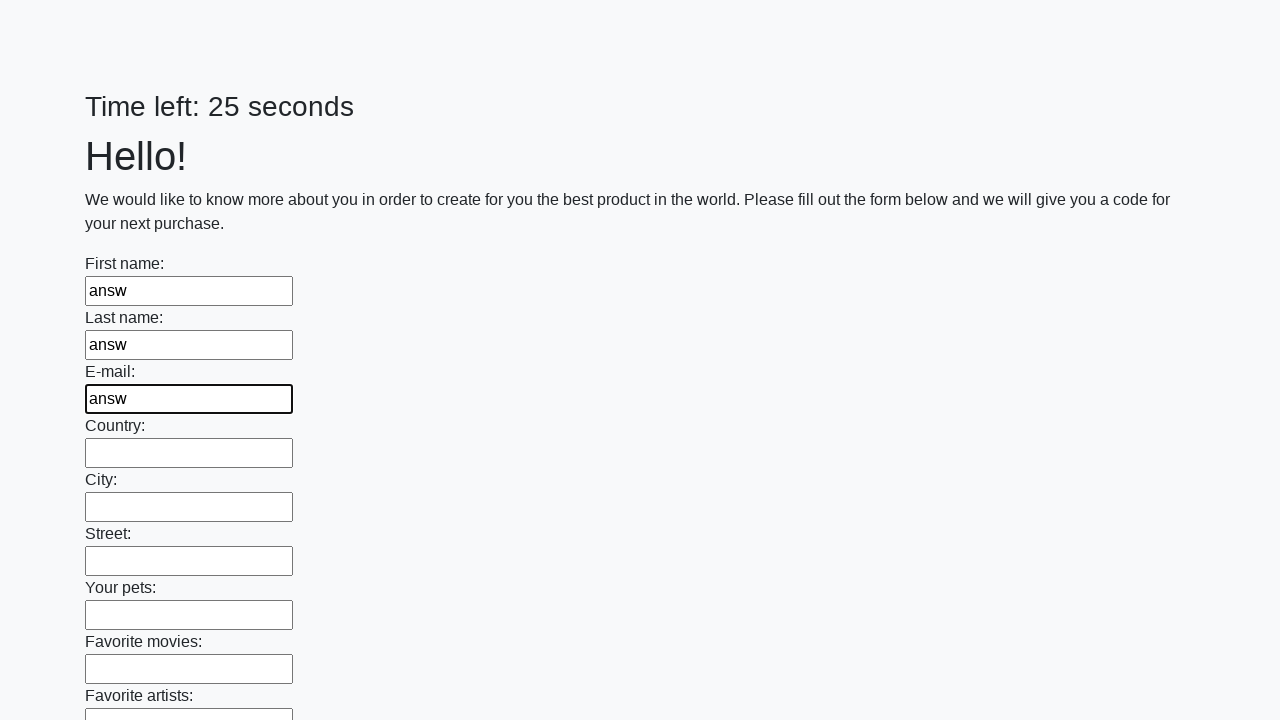

Filled text input field 4 of 100 with 'answ' on input[type="text"] >> nth=3
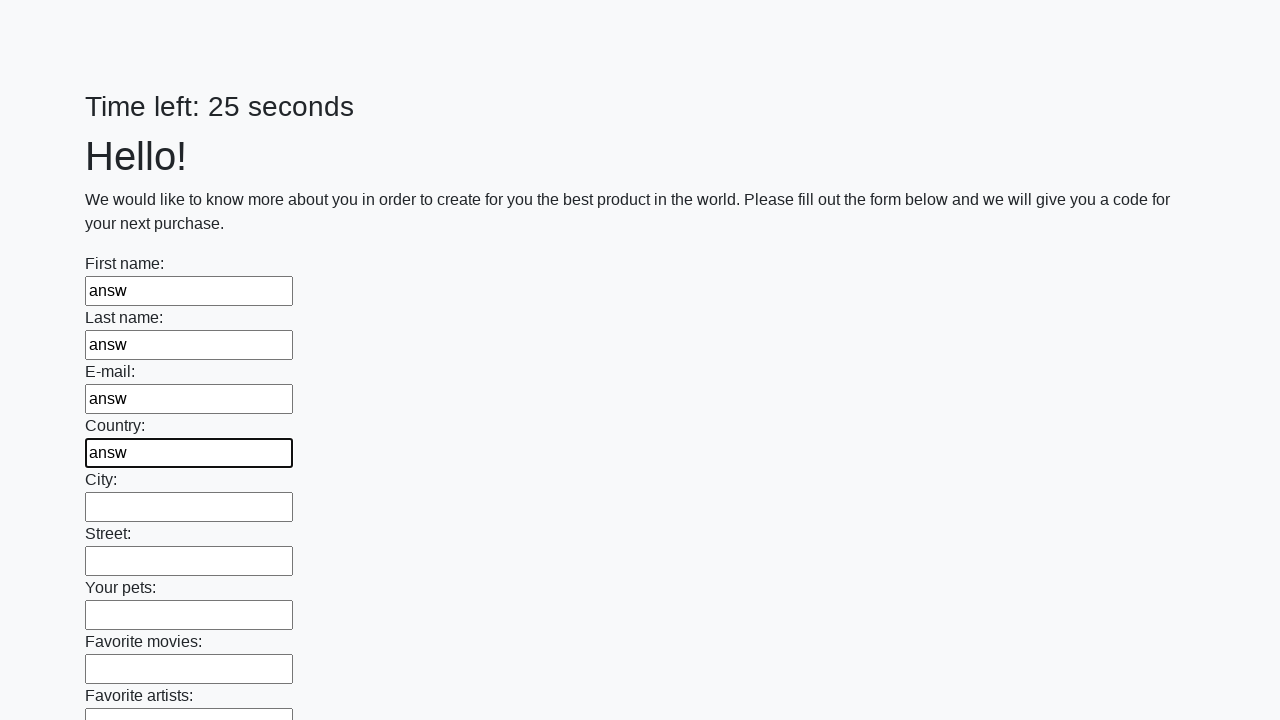

Filled text input field 5 of 100 with 'answ' on input[type="text"] >> nth=4
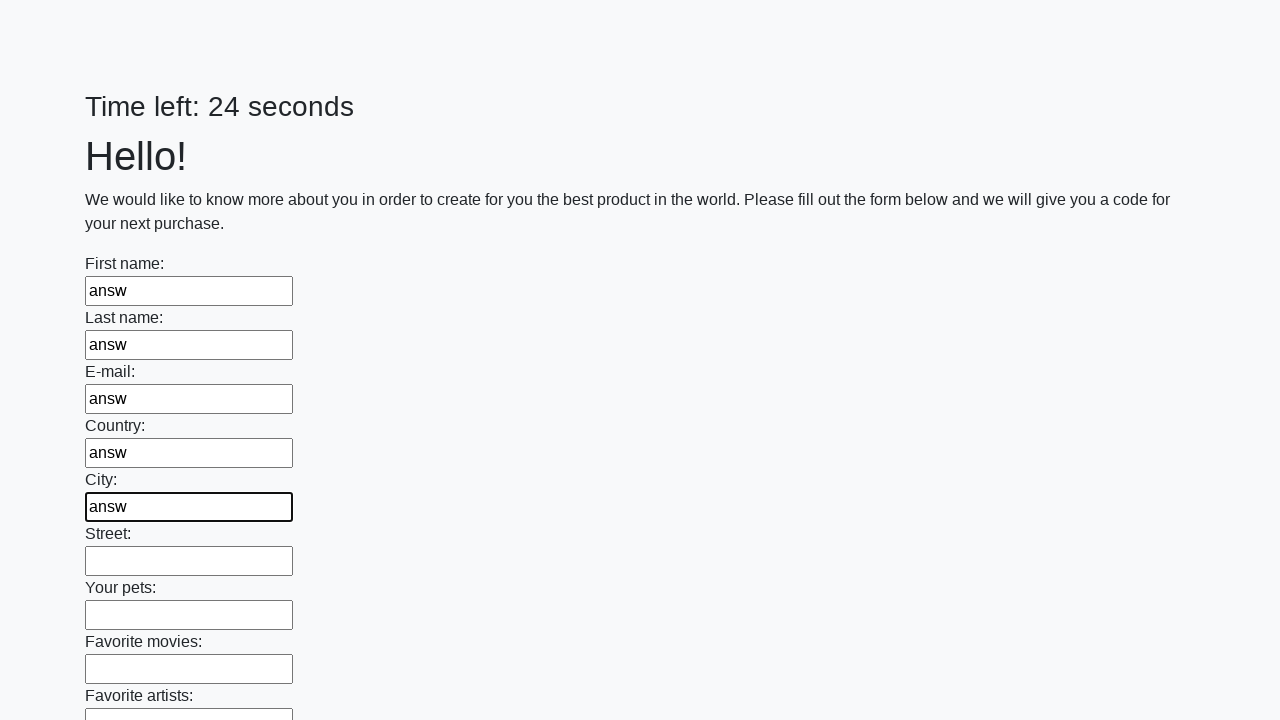

Filled text input field 6 of 100 with 'answ' on input[type="text"] >> nth=5
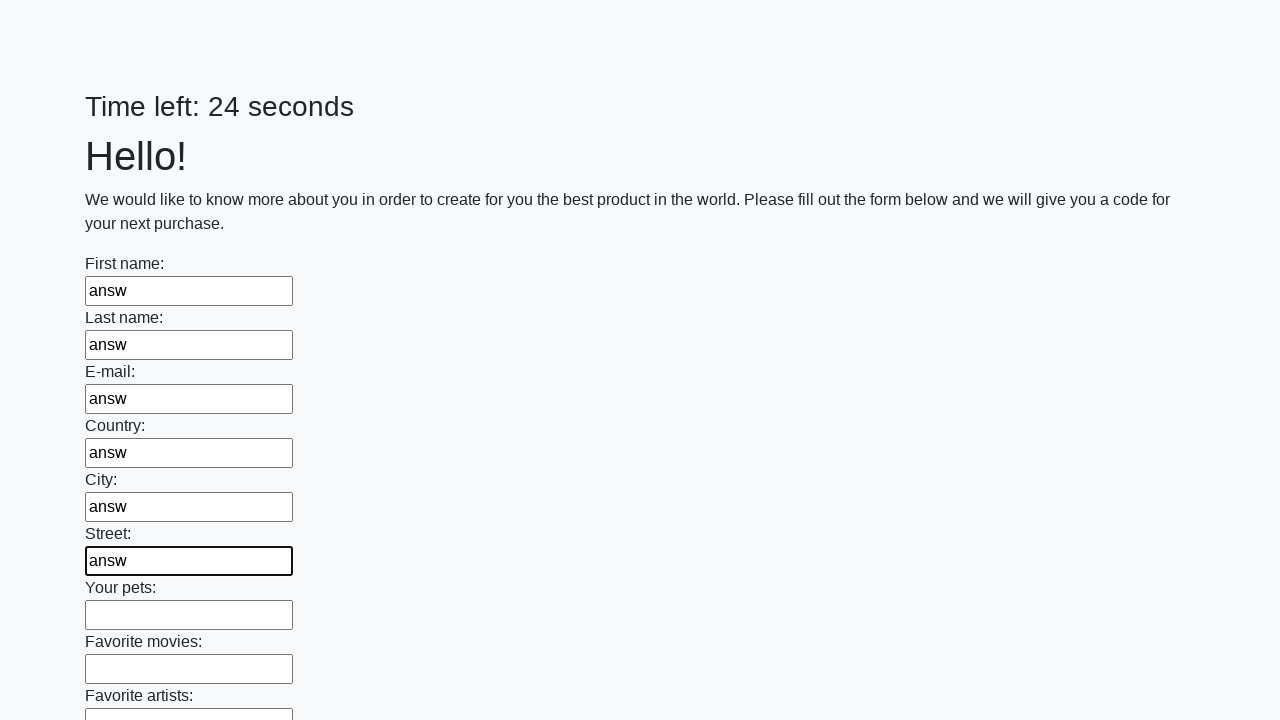

Filled text input field 7 of 100 with 'answ' on input[type="text"] >> nth=6
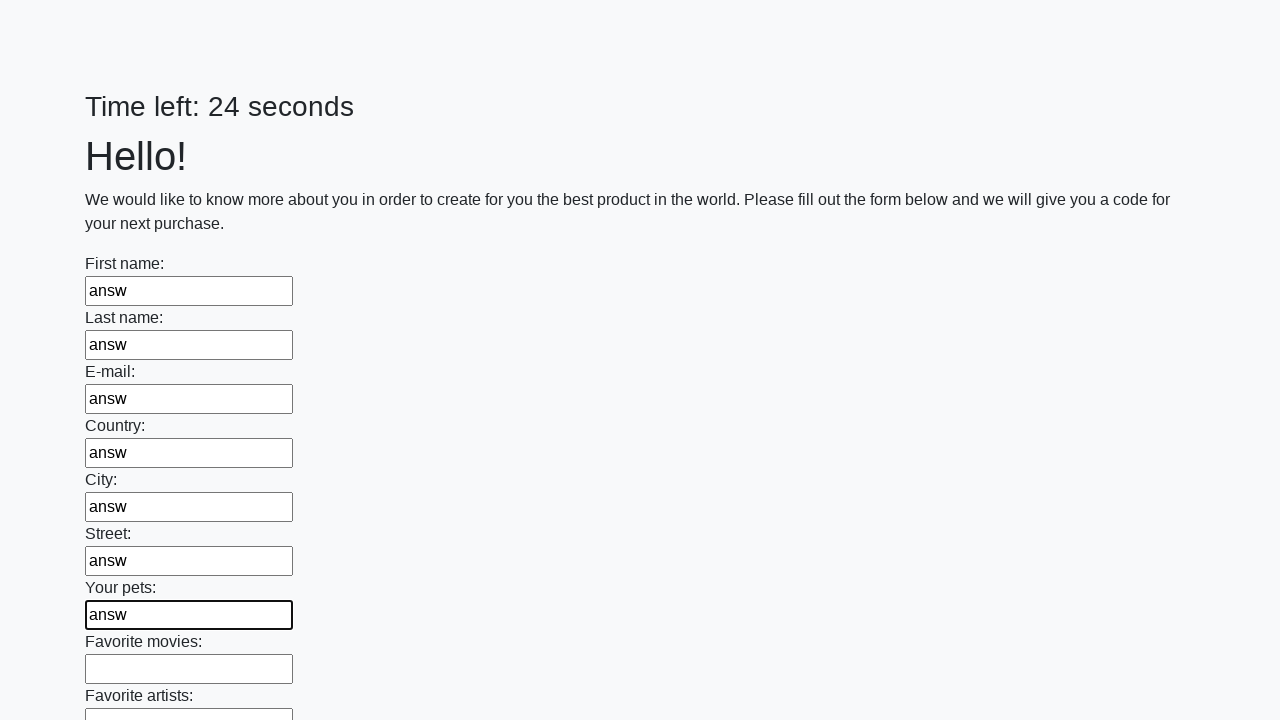

Filled text input field 8 of 100 with 'answ' on input[type="text"] >> nth=7
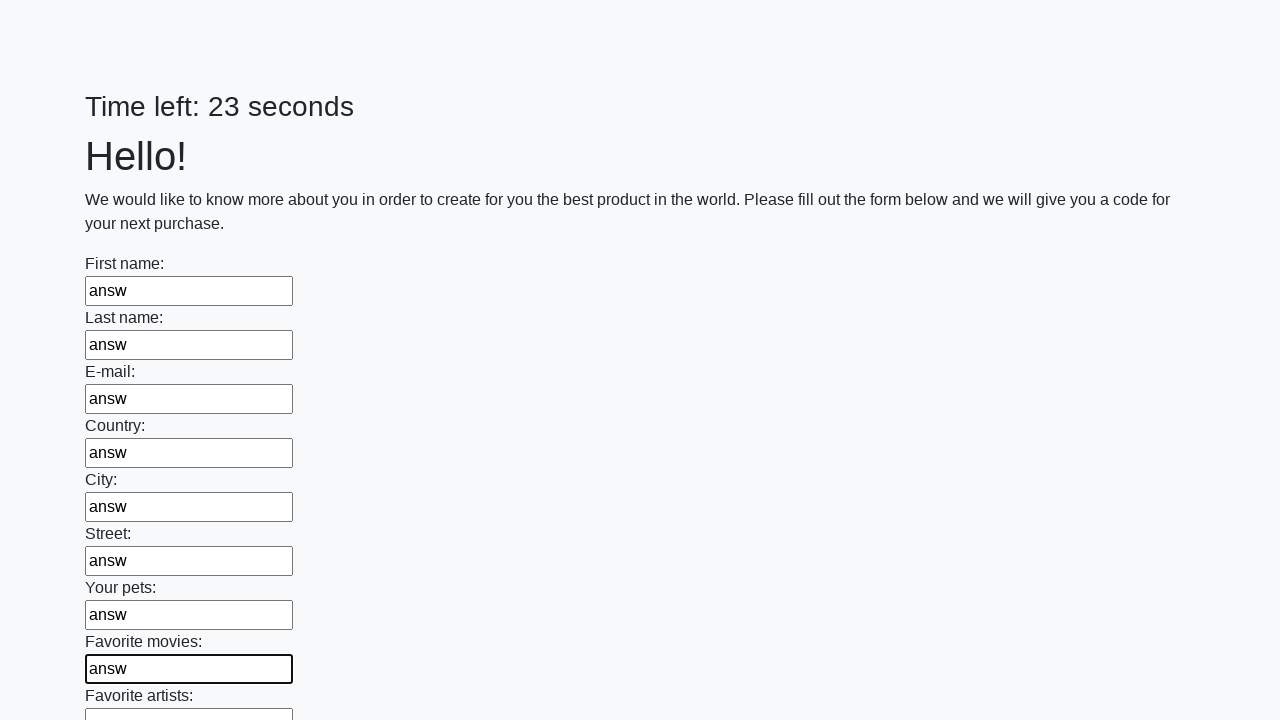

Filled text input field 9 of 100 with 'answ' on input[type="text"] >> nth=8
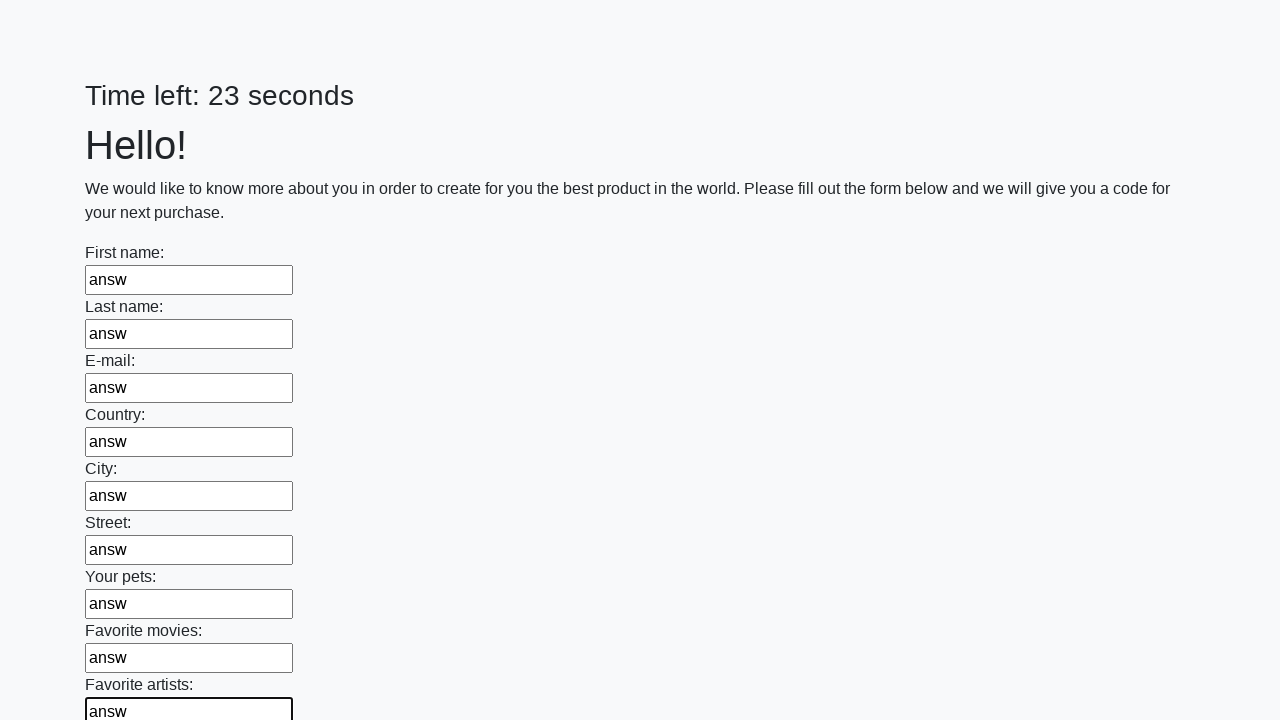

Filled text input field 10 of 100 with 'answ' on input[type="text"] >> nth=9
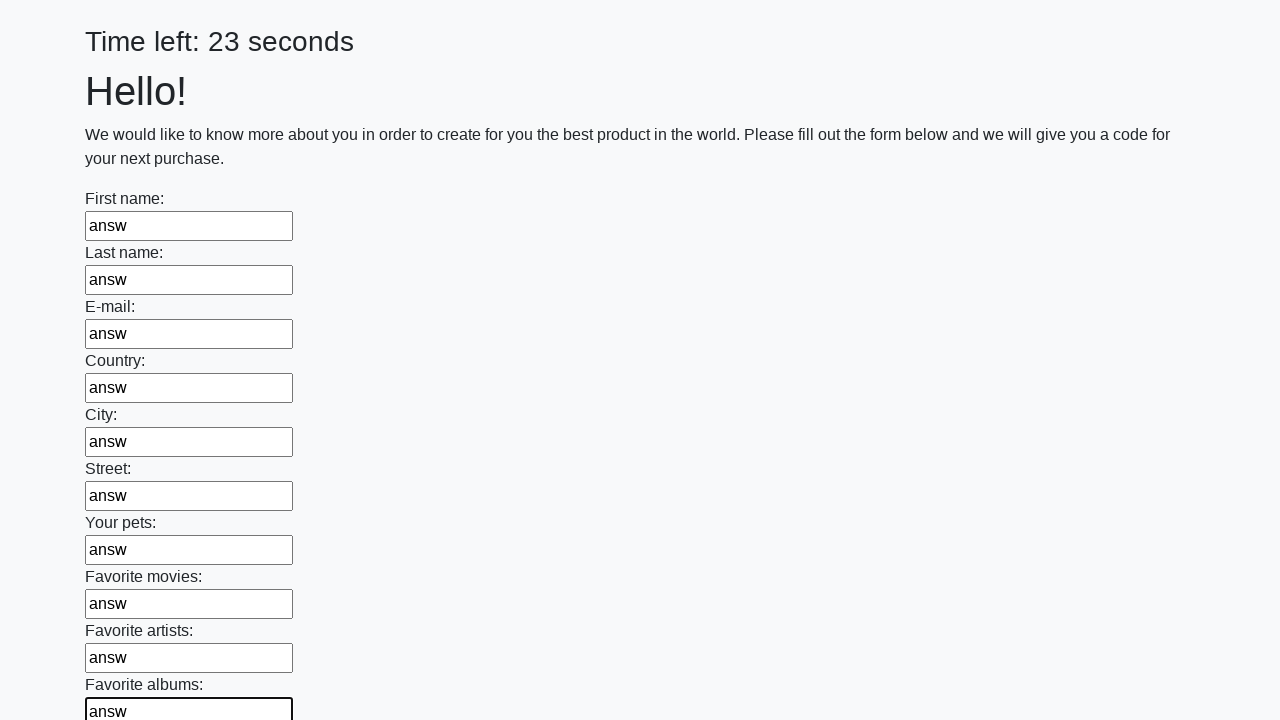

Filled text input field 11 of 100 with 'answ' on input[type="text"] >> nth=10
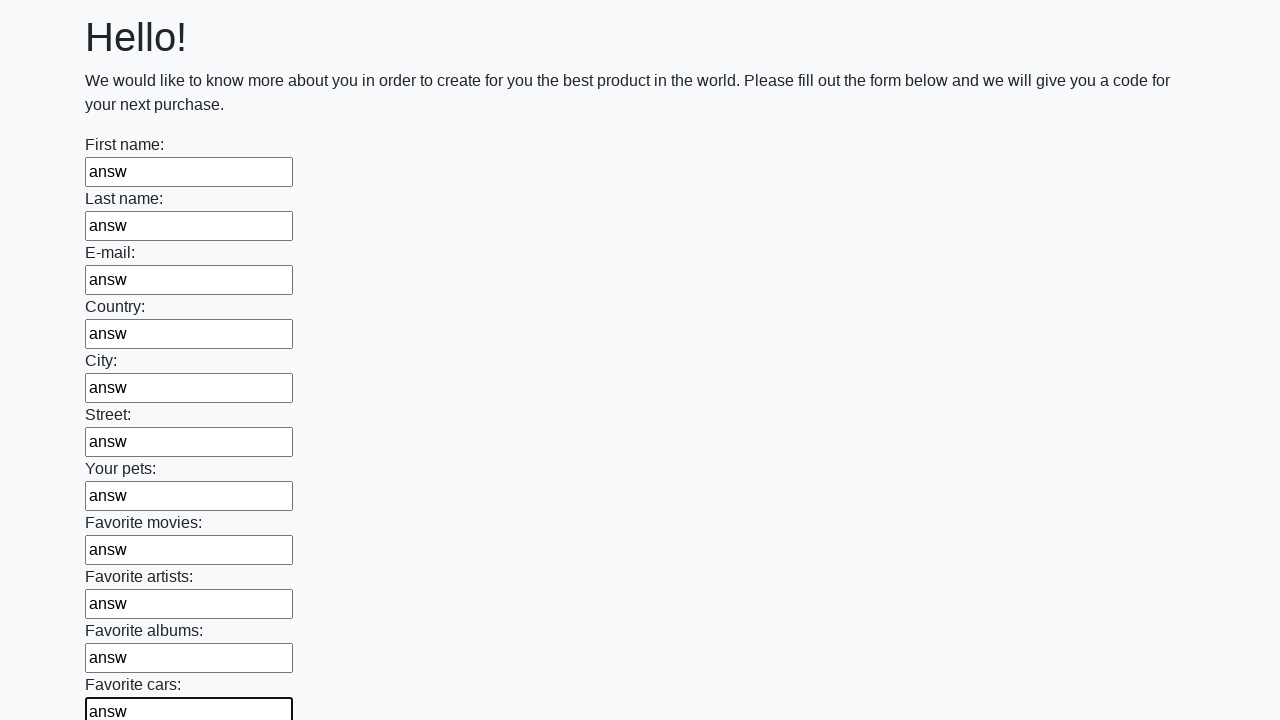

Filled text input field 12 of 100 with 'answ' on input[type="text"] >> nth=11
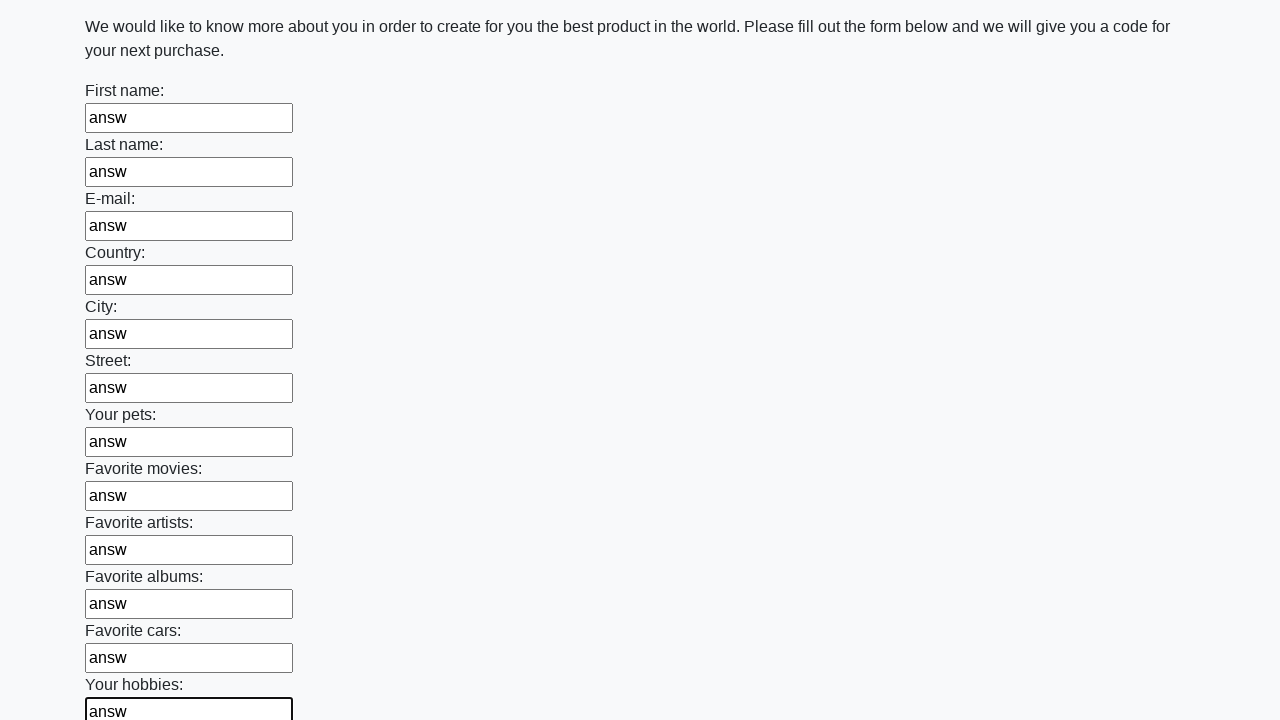

Filled text input field 13 of 100 with 'answ' on input[type="text"] >> nth=12
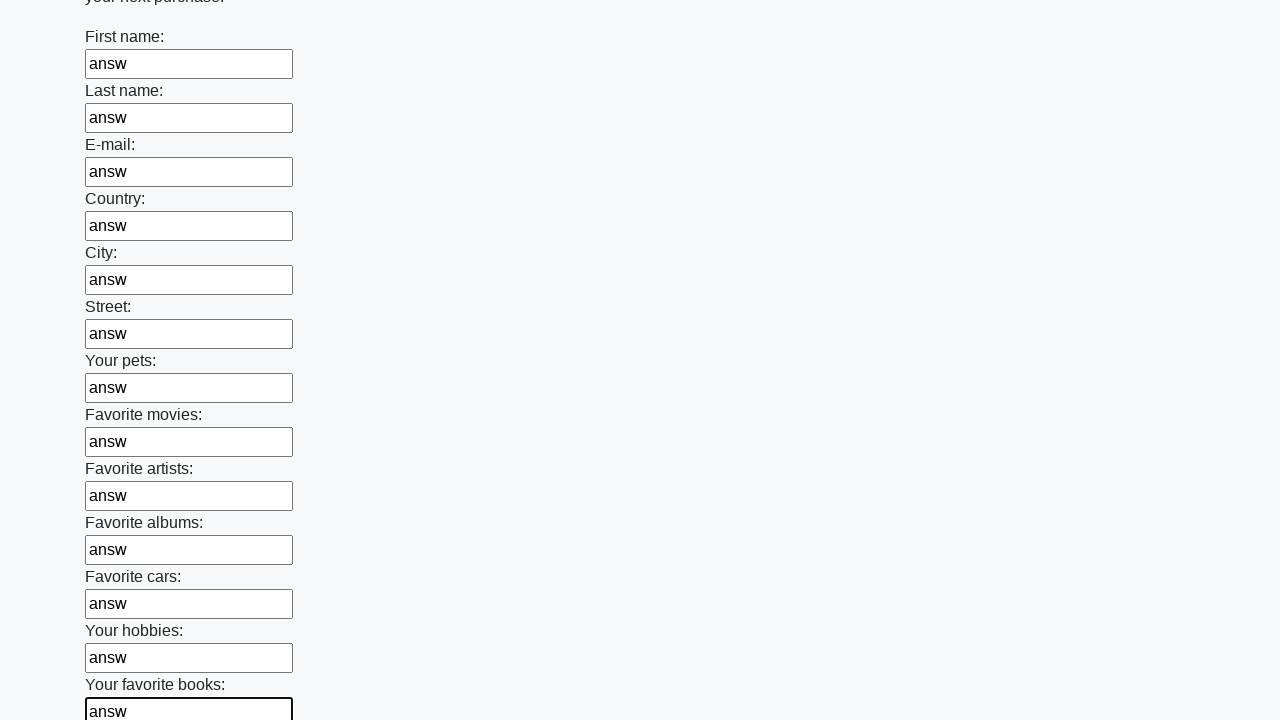

Filled text input field 14 of 100 with 'answ' on input[type="text"] >> nth=13
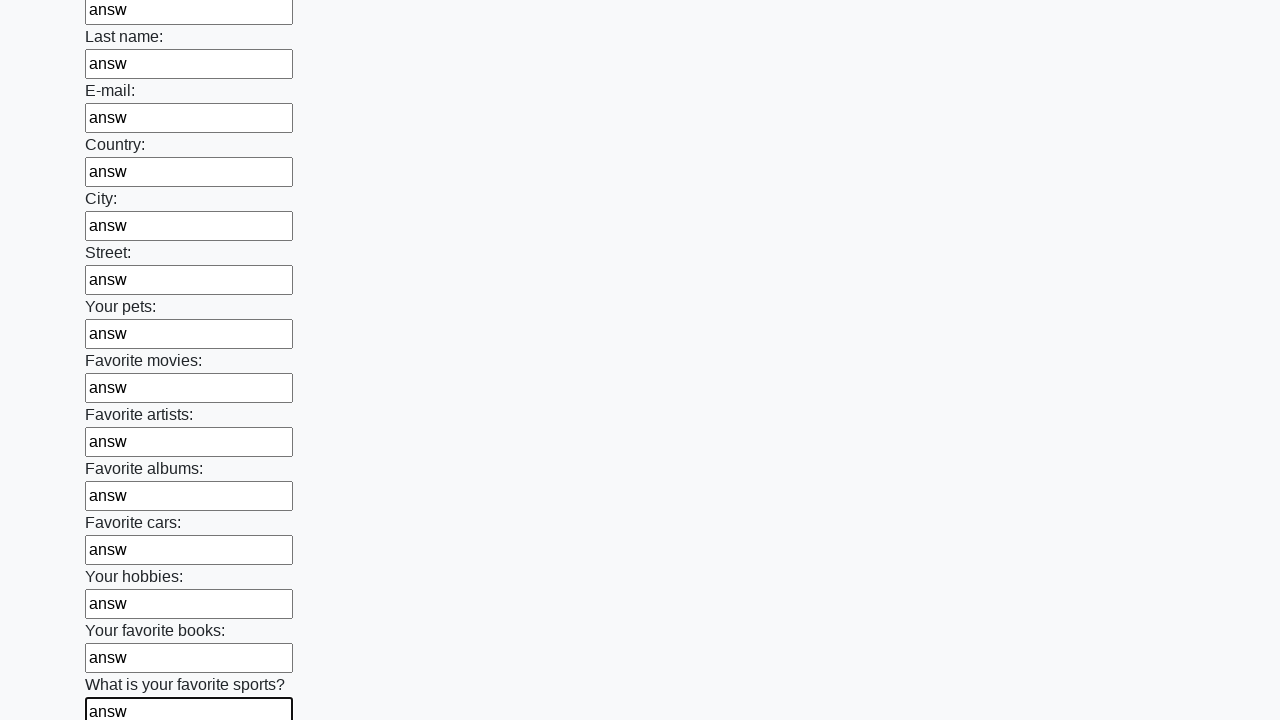

Filled text input field 15 of 100 with 'answ' on input[type="text"] >> nth=14
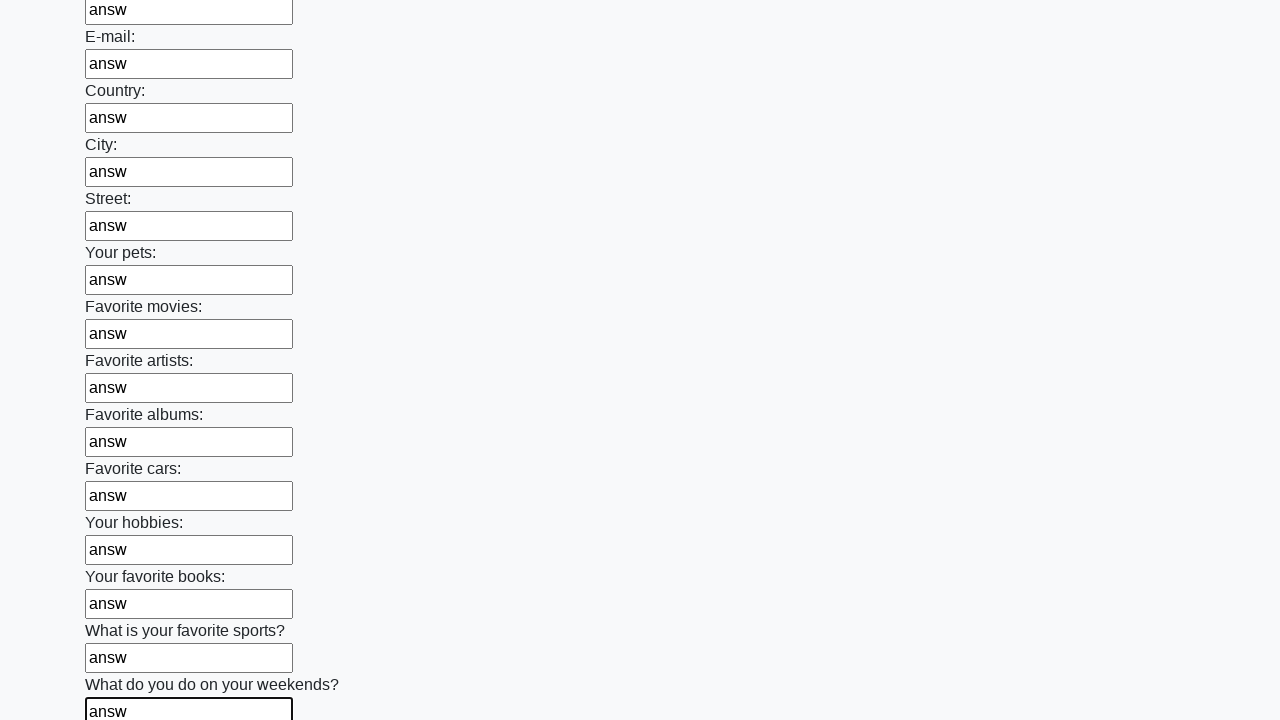

Filled text input field 16 of 100 with 'answ' on input[type="text"] >> nth=15
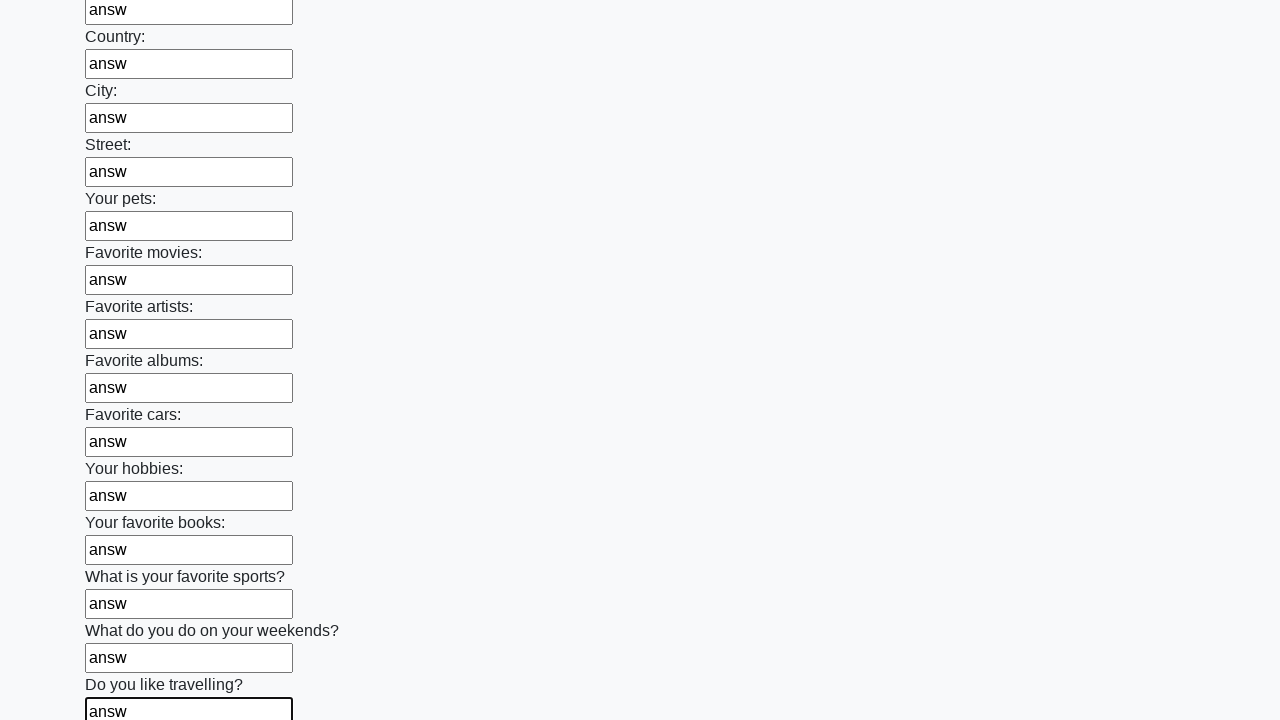

Filled text input field 17 of 100 with 'answ' on input[type="text"] >> nth=16
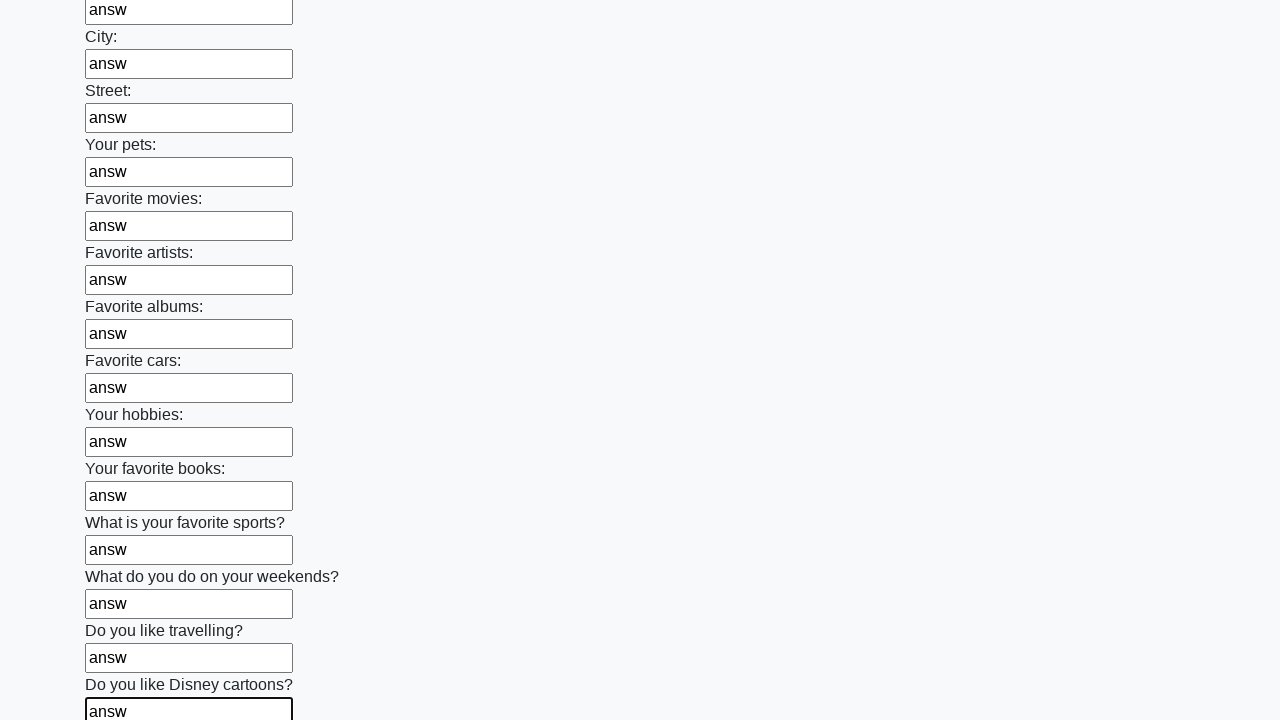

Filled text input field 18 of 100 with 'answ' on input[type="text"] >> nth=17
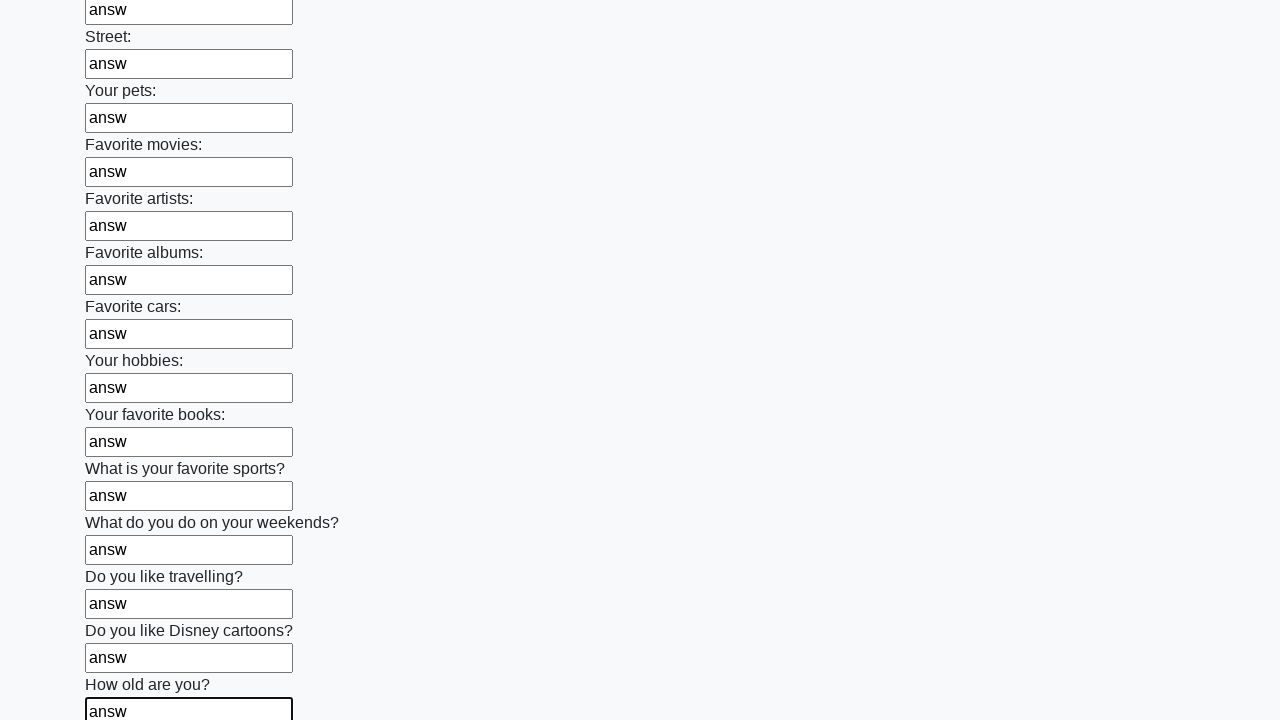

Filled text input field 19 of 100 with 'answ' on input[type="text"] >> nth=18
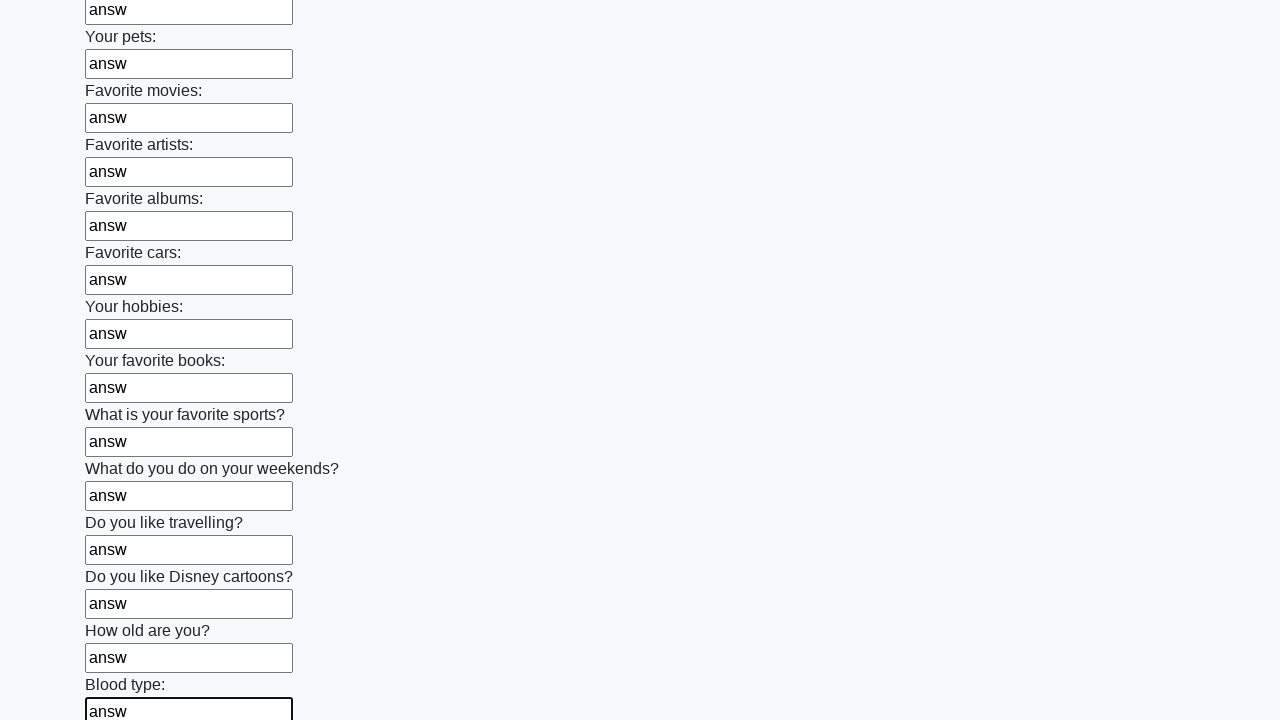

Filled text input field 20 of 100 with 'answ' on input[type="text"] >> nth=19
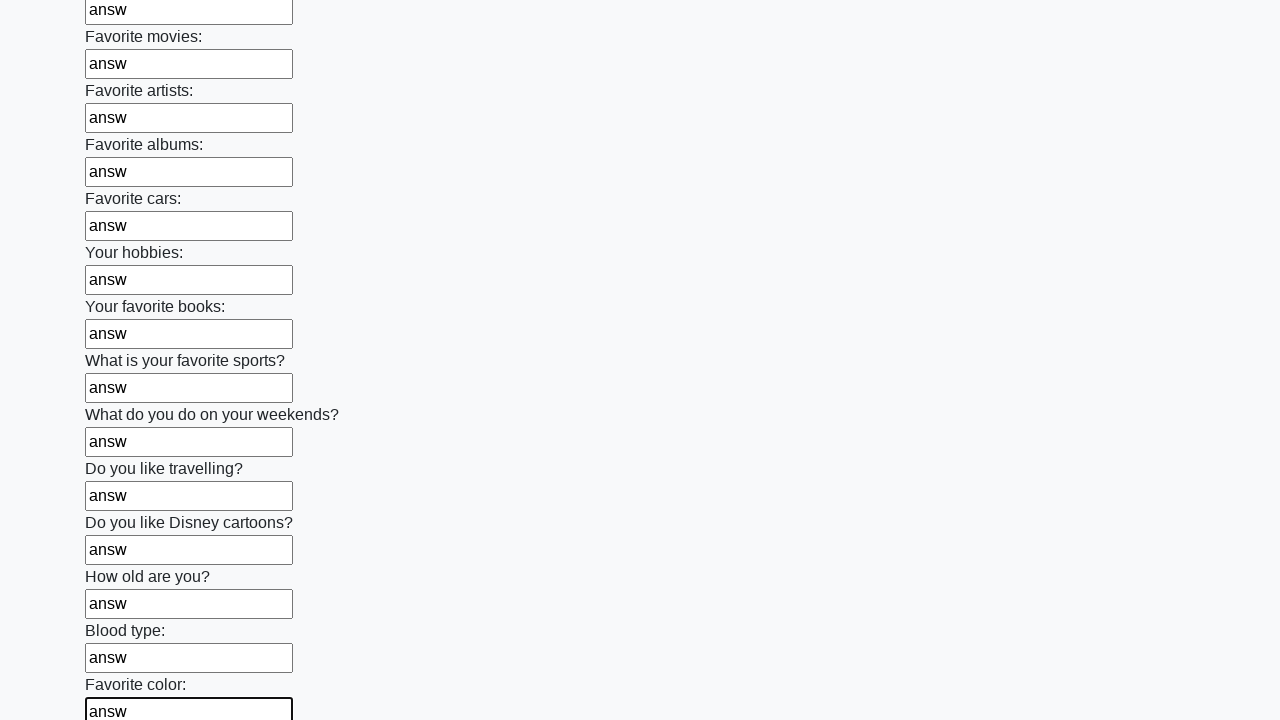

Filled text input field 21 of 100 with 'answ' on input[type="text"] >> nth=20
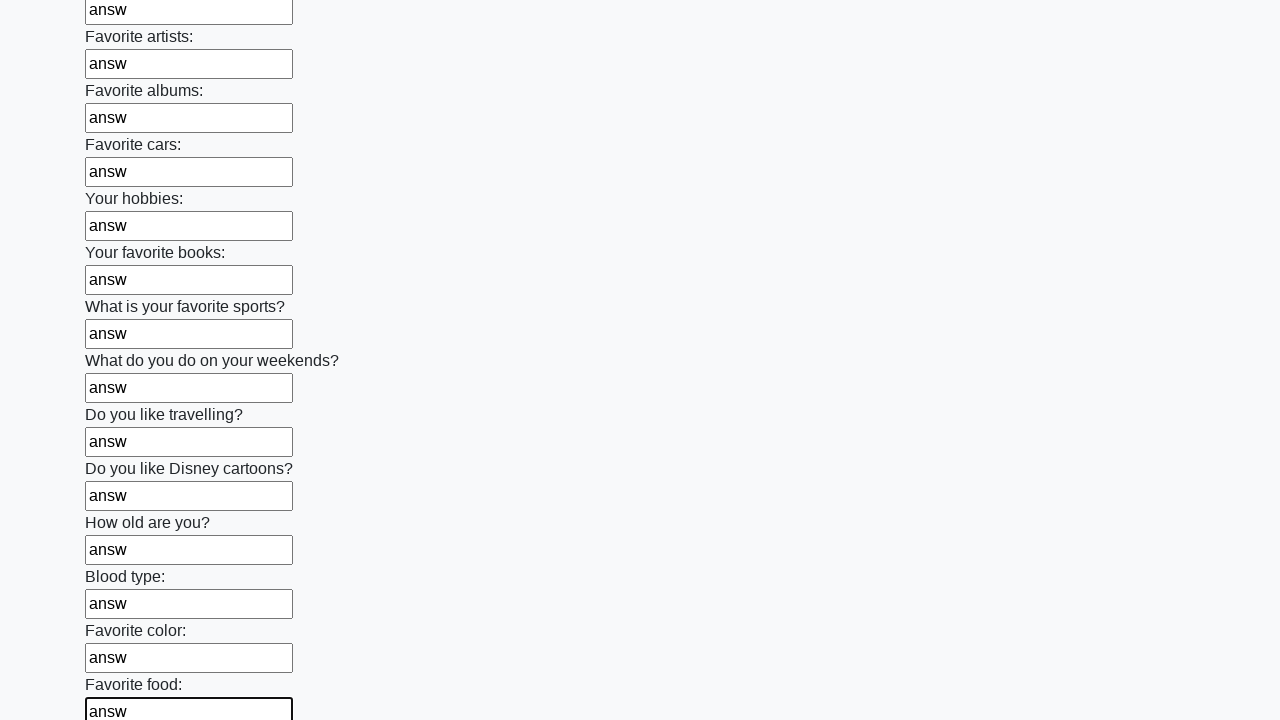

Filled text input field 22 of 100 with 'answ' on input[type="text"] >> nth=21
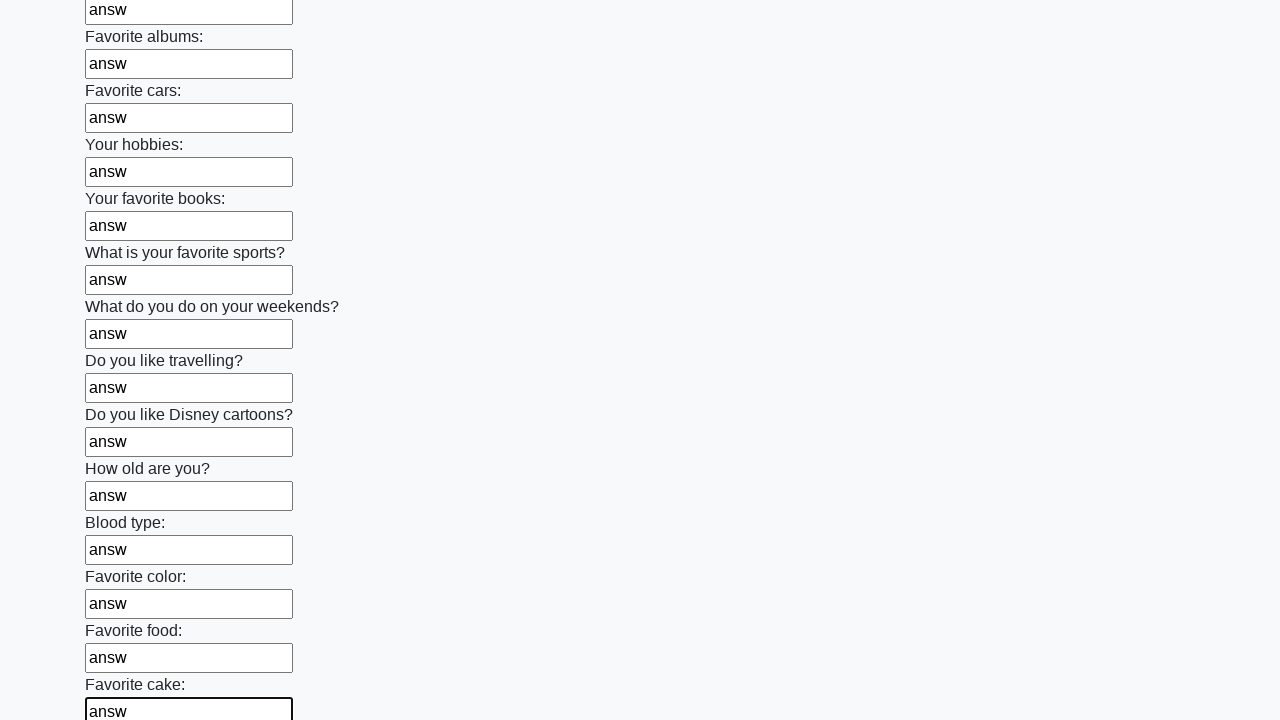

Filled text input field 23 of 100 with 'answ' on input[type="text"] >> nth=22
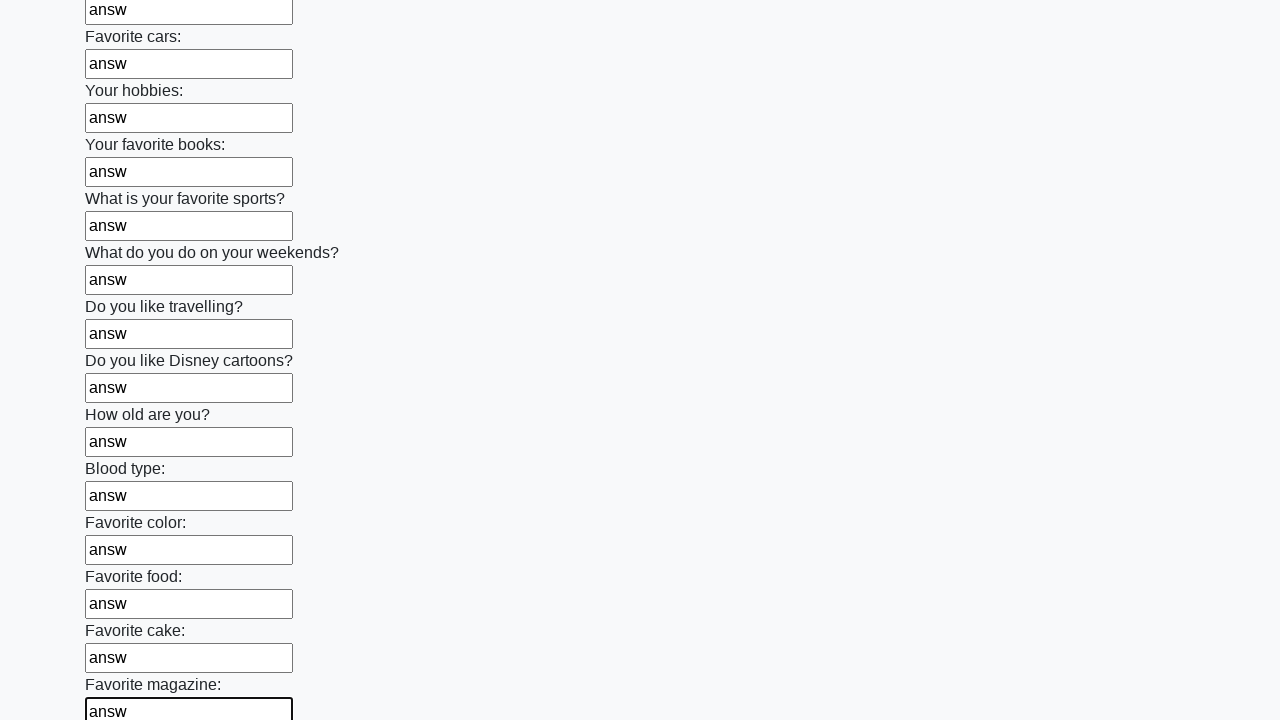

Filled text input field 24 of 100 with 'answ' on input[type="text"] >> nth=23
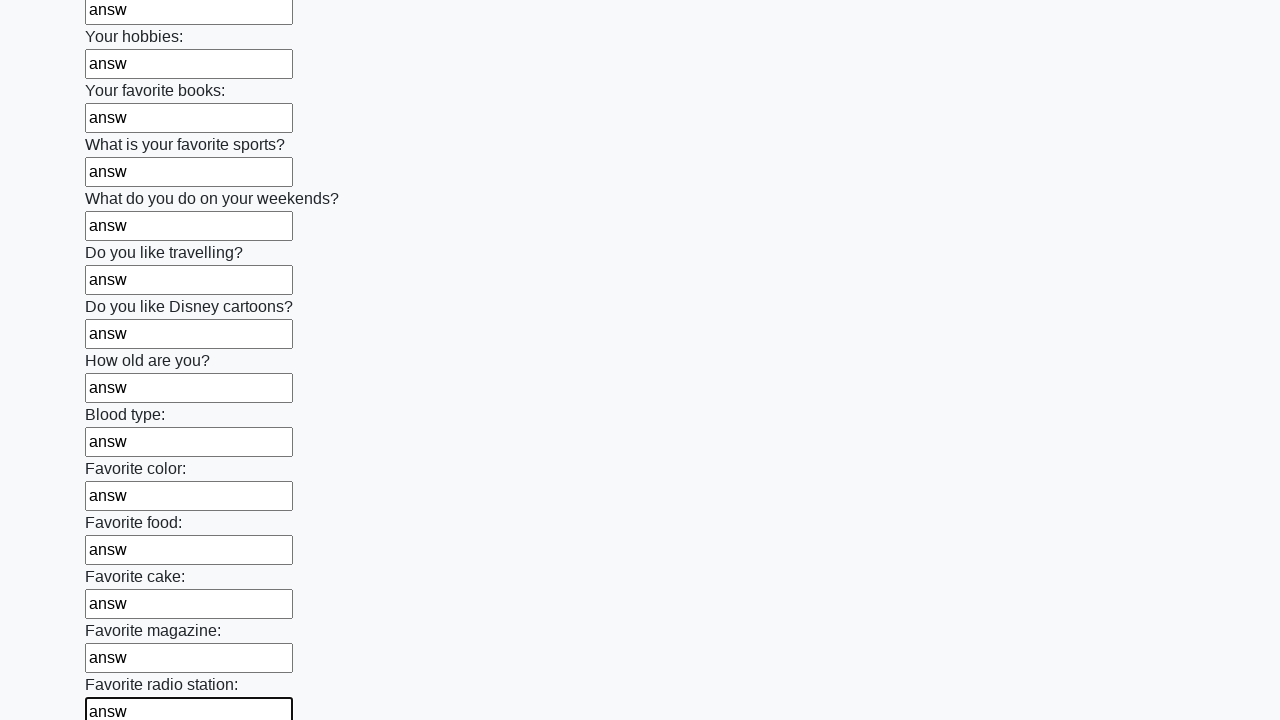

Filled text input field 25 of 100 with 'answ' on input[type="text"] >> nth=24
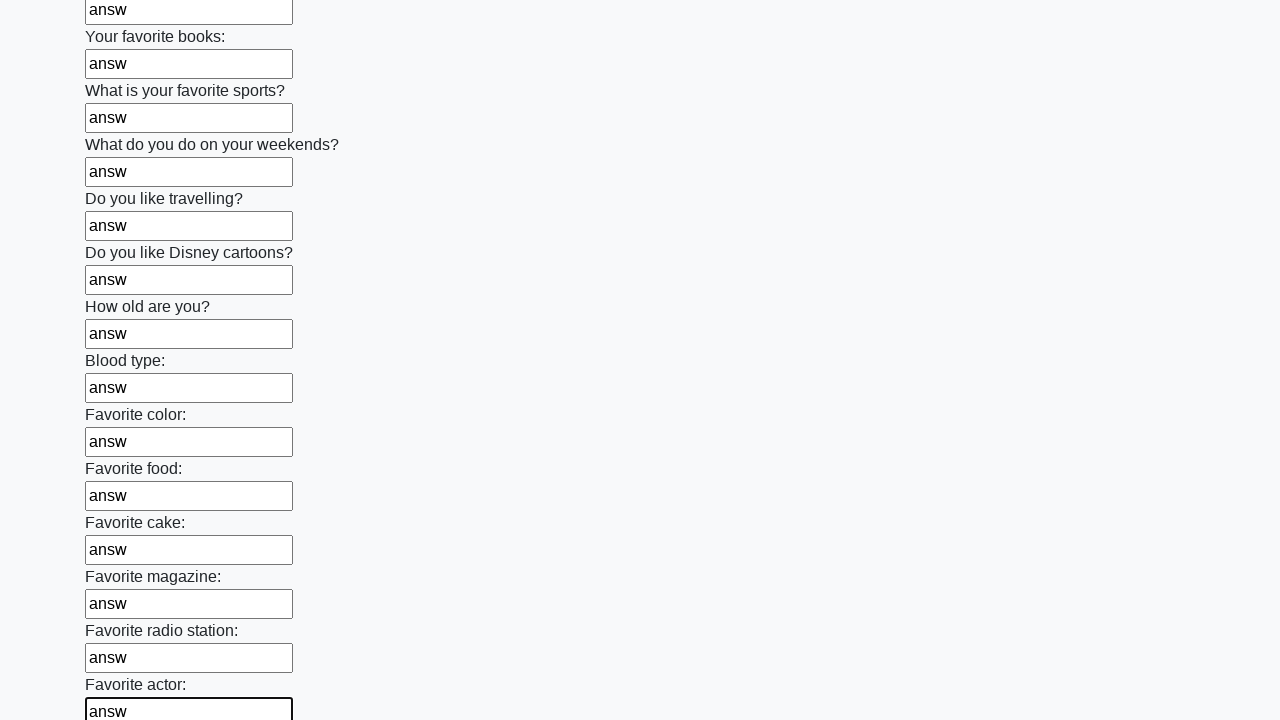

Filled text input field 26 of 100 with 'answ' on input[type="text"] >> nth=25
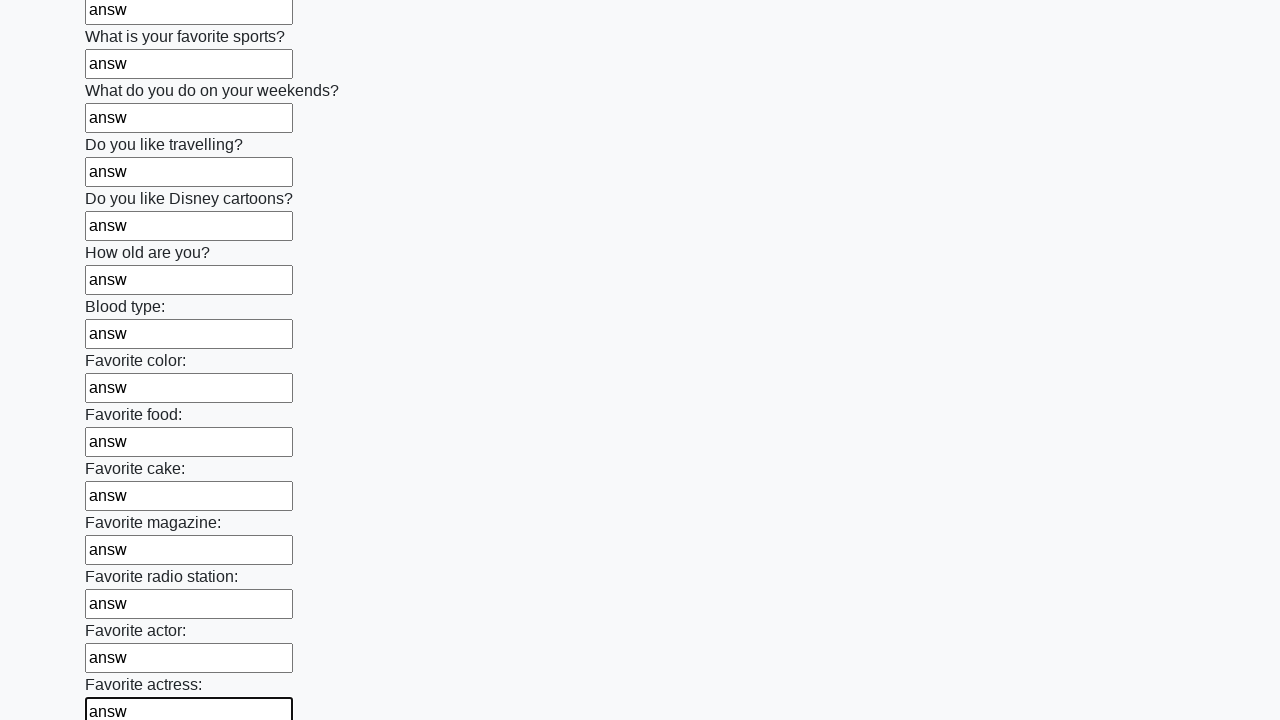

Filled text input field 27 of 100 with 'answ' on input[type="text"] >> nth=26
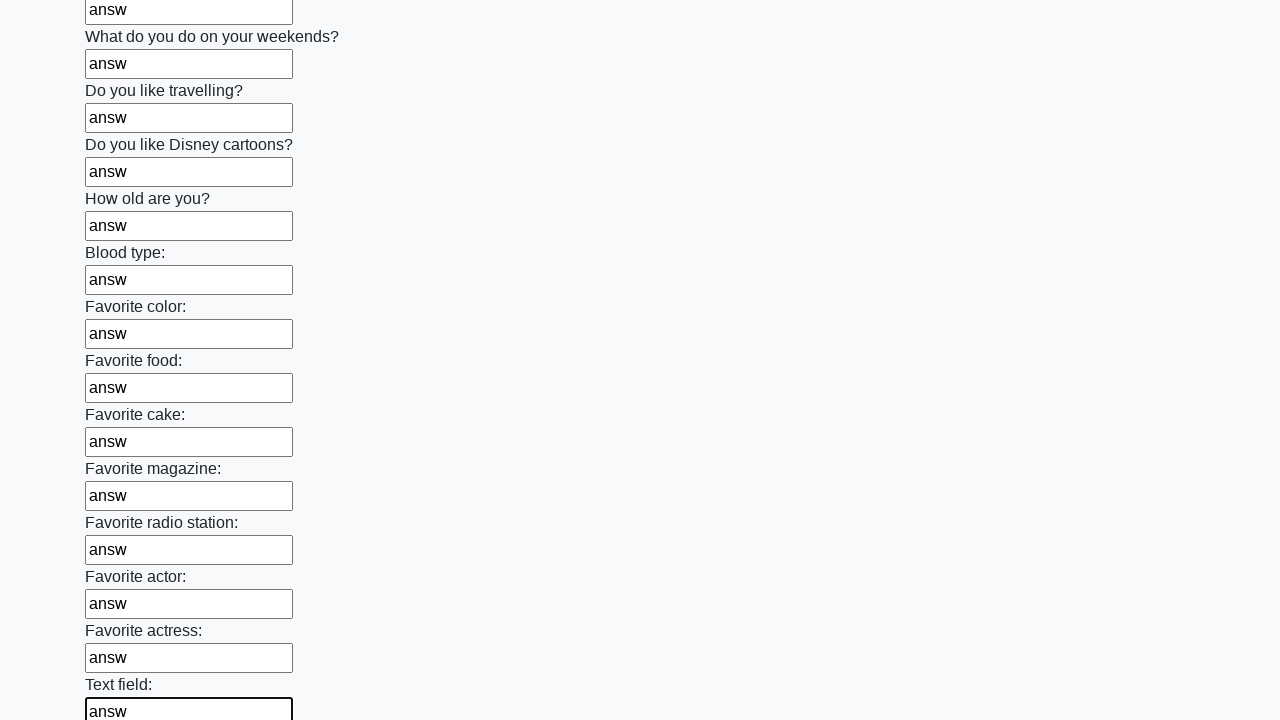

Filled text input field 28 of 100 with 'answ' on input[type="text"] >> nth=27
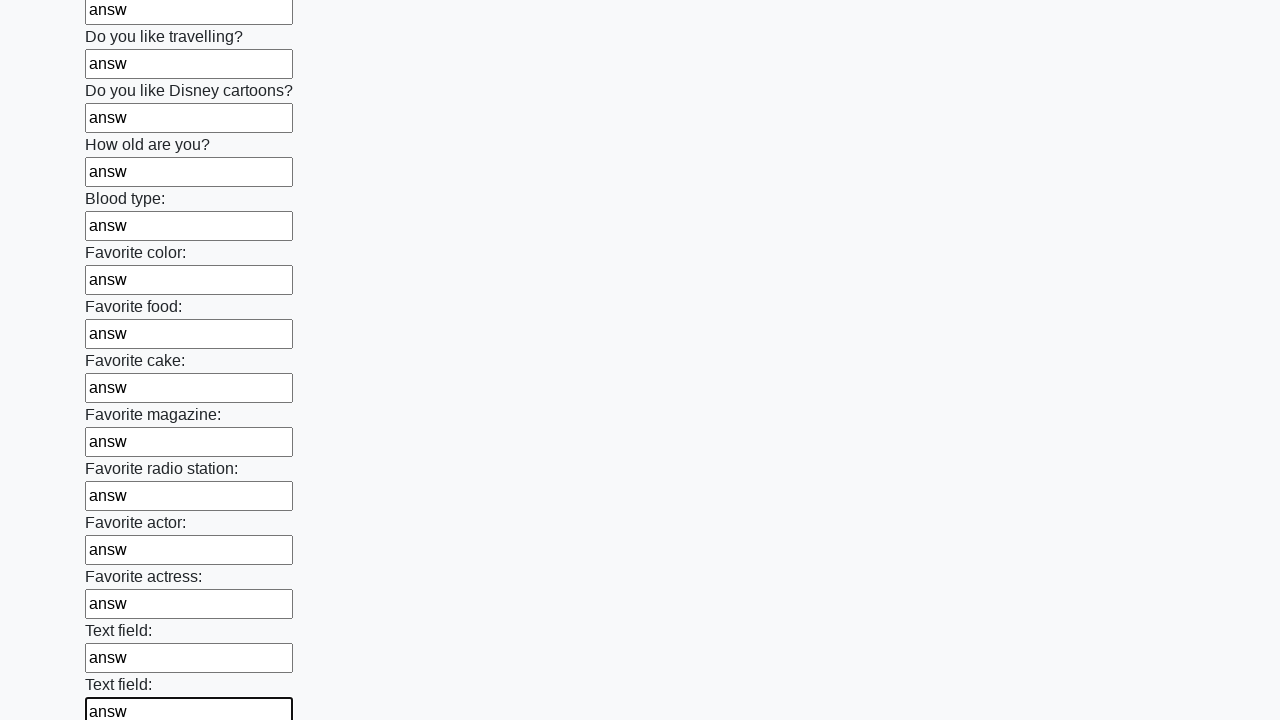

Filled text input field 29 of 100 with 'answ' on input[type="text"] >> nth=28
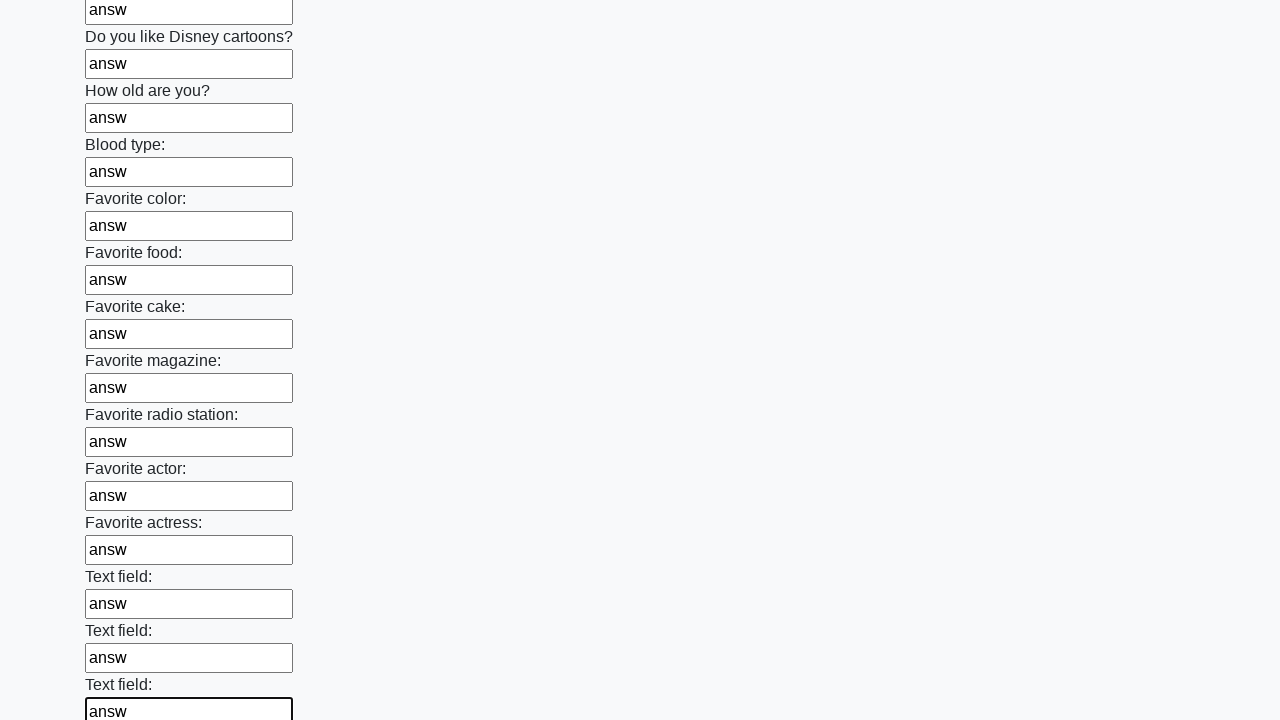

Filled text input field 30 of 100 with 'answ' on input[type="text"] >> nth=29
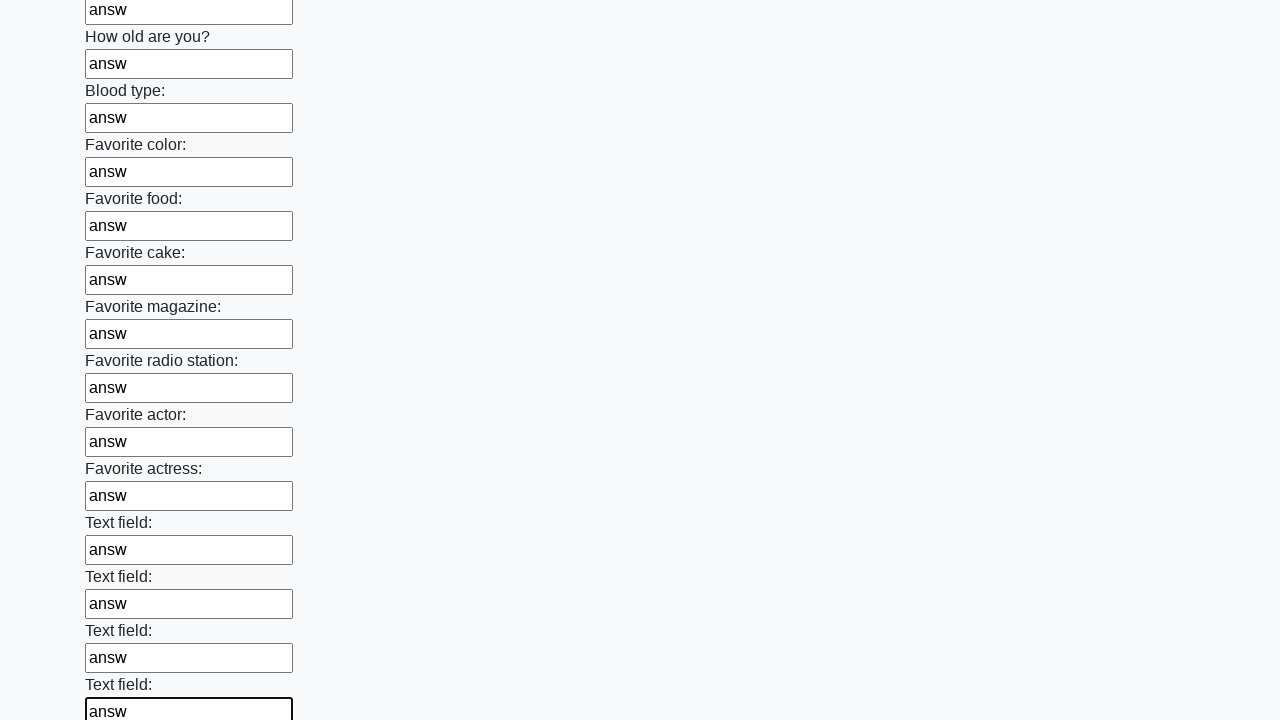

Filled text input field 31 of 100 with 'answ' on input[type="text"] >> nth=30
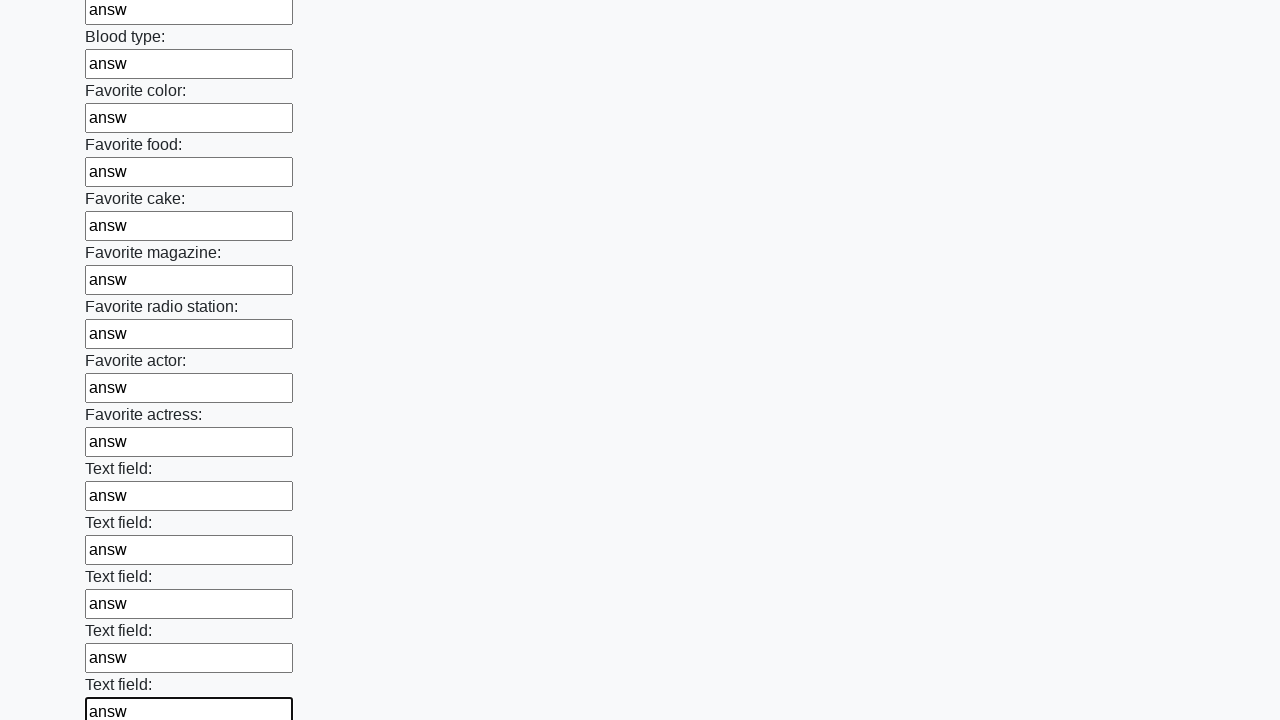

Filled text input field 32 of 100 with 'answ' on input[type="text"] >> nth=31
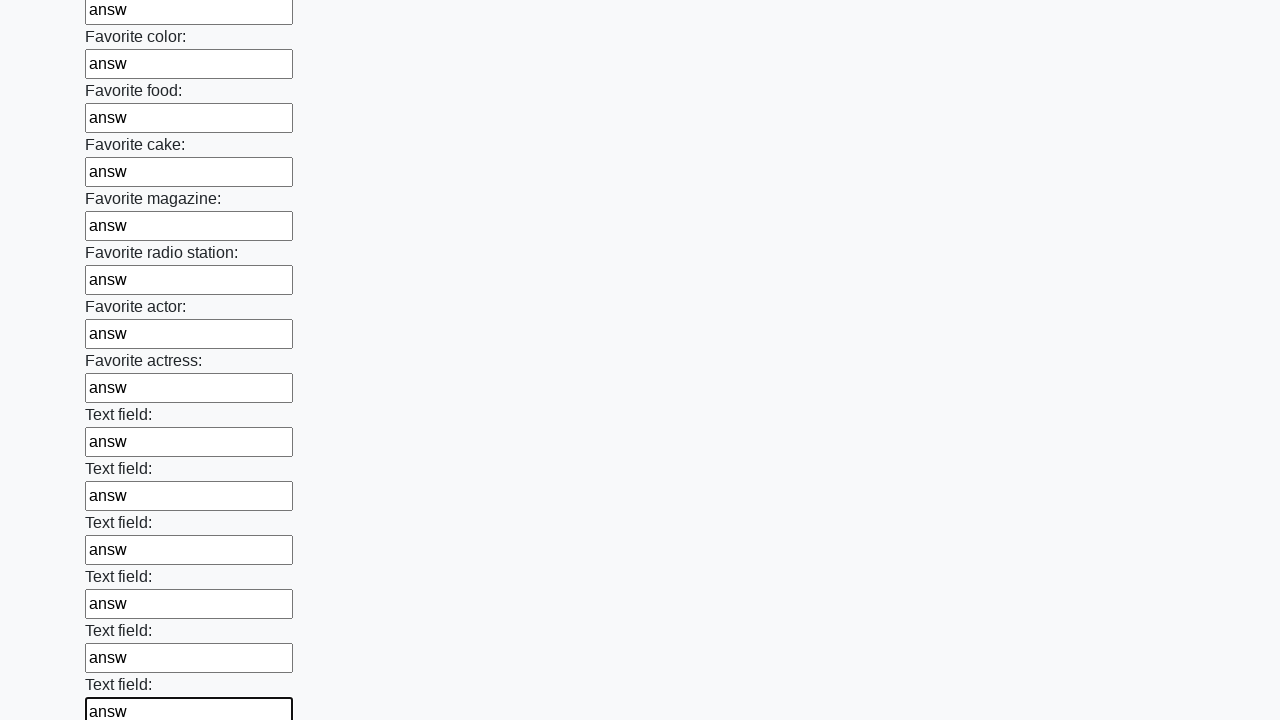

Filled text input field 33 of 100 with 'answ' on input[type="text"] >> nth=32
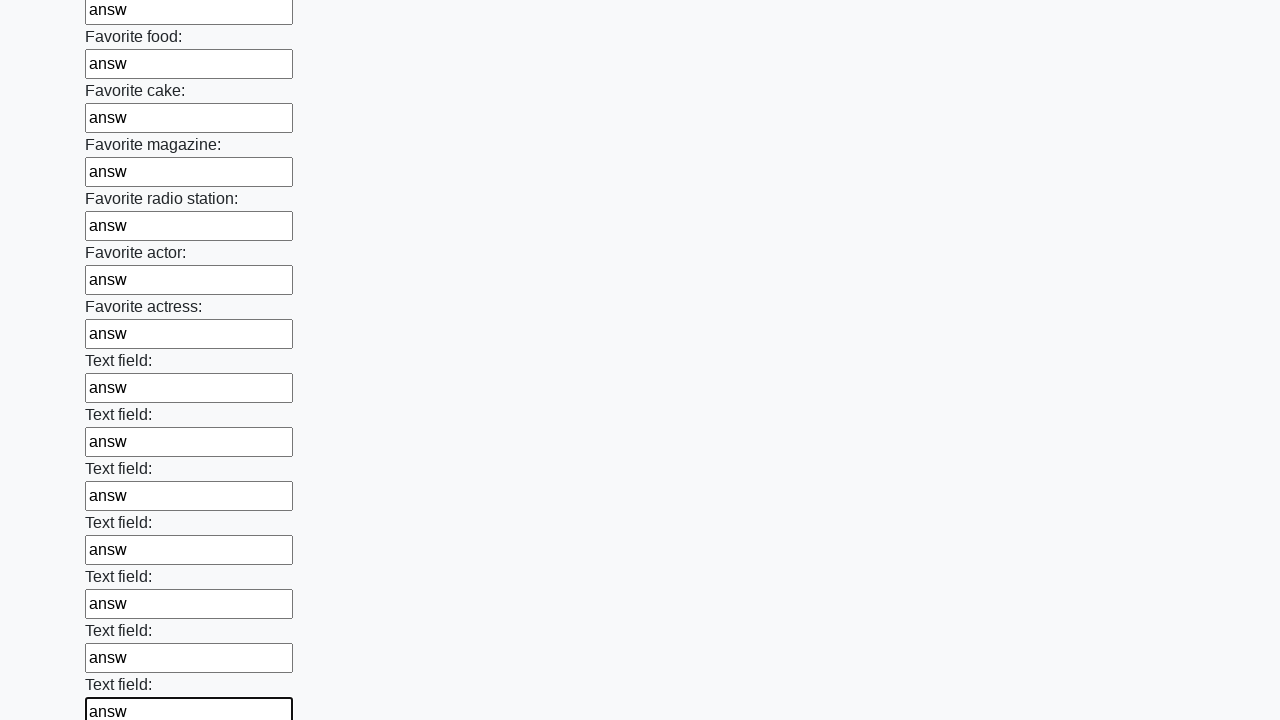

Filled text input field 34 of 100 with 'answ' on input[type="text"] >> nth=33
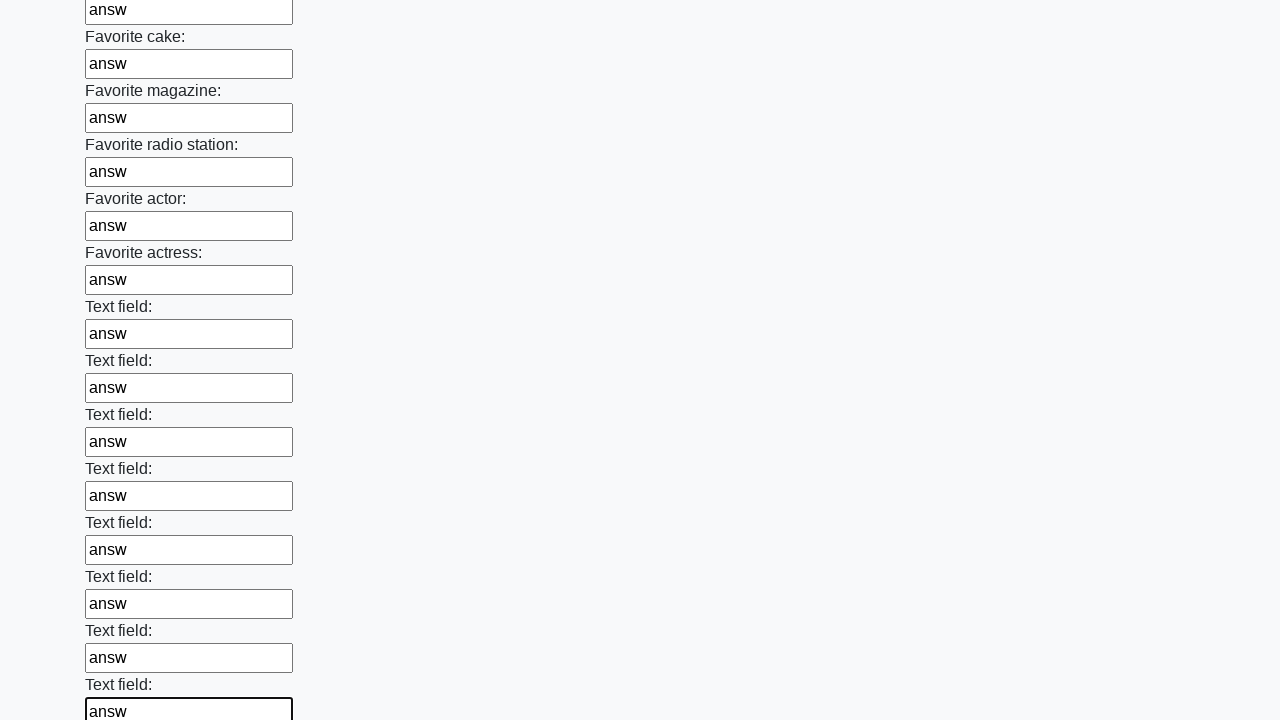

Filled text input field 35 of 100 with 'answ' on input[type="text"] >> nth=34
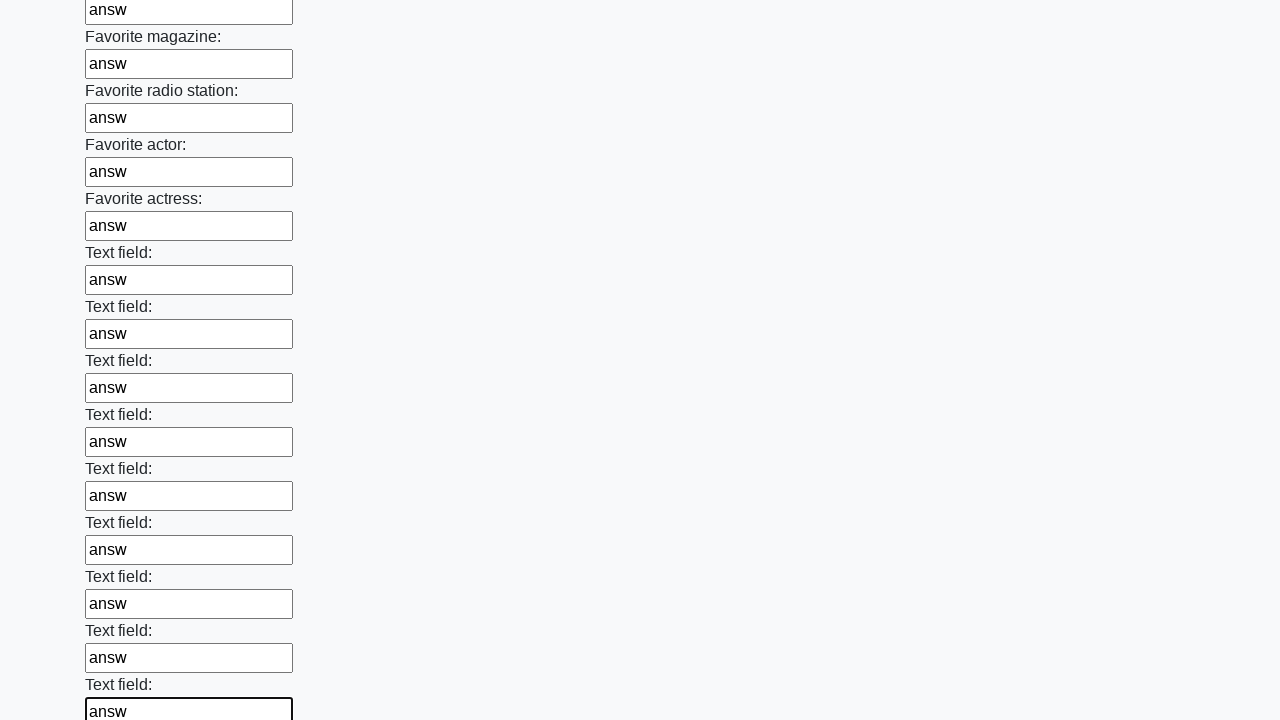

Filled text input field 36 of 100 with 'answ' on input[type="text"] >> nth=35
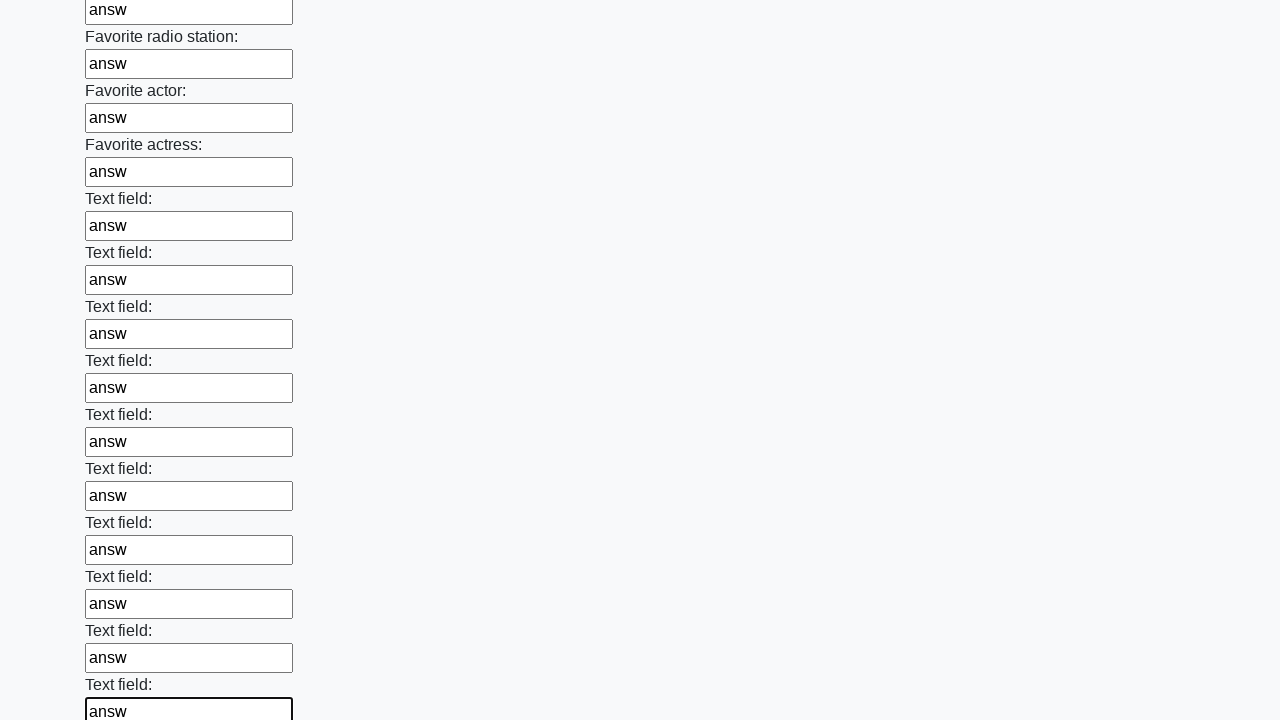

Filled text input field 37 of 100 with 'answ' on input[type="text"] >> nth=36
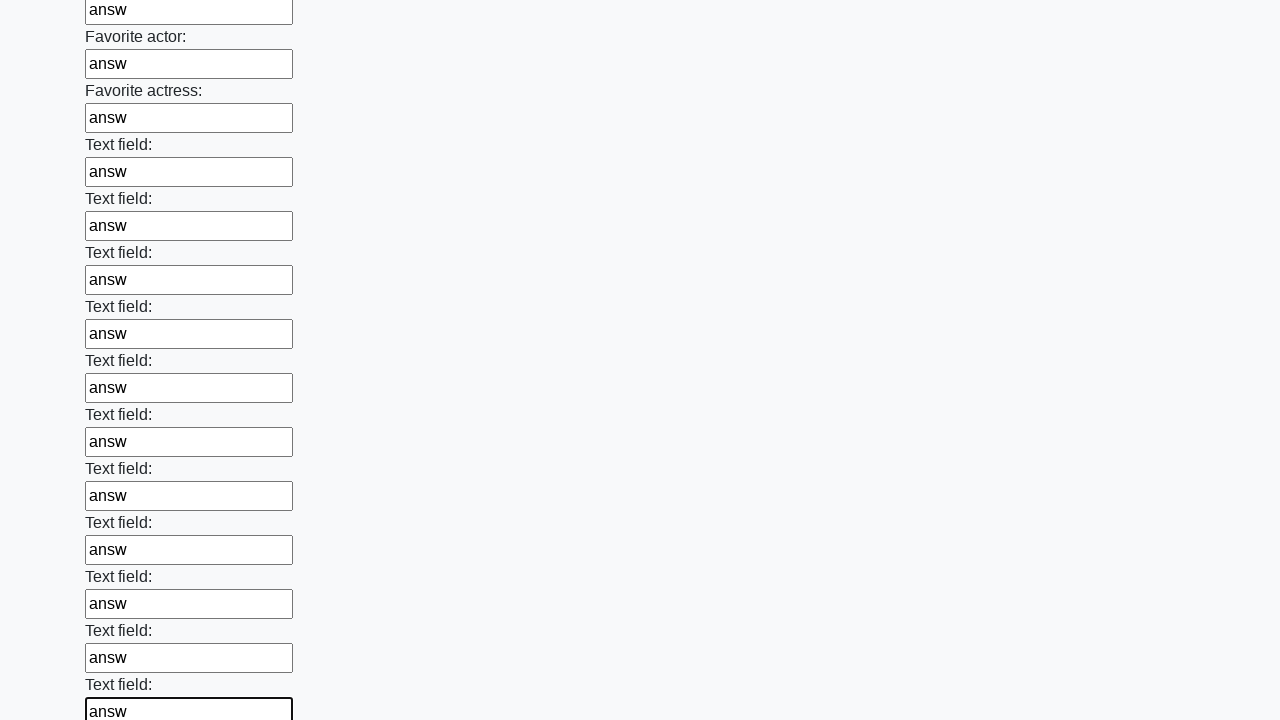

Filled text input field 38 of 100 with 'answ' on input[type="text"] >> nth=37
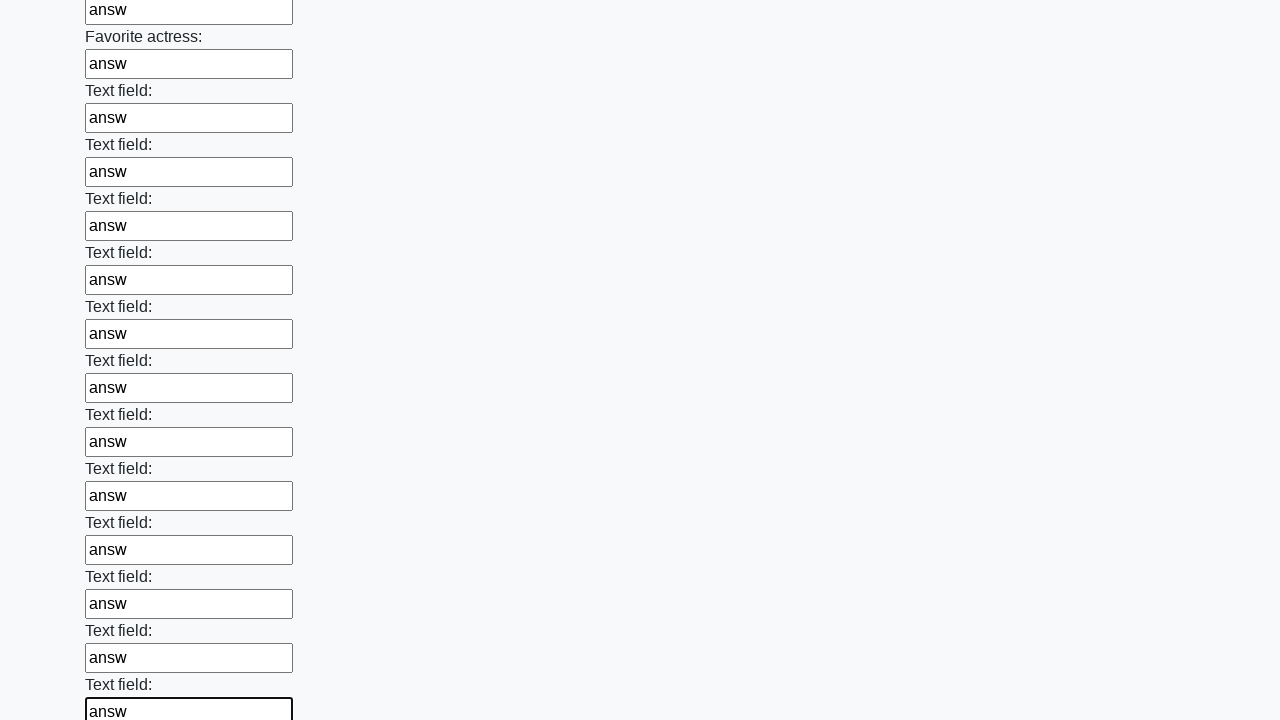

Filled text input field 39 of 100 with 'answ' on input[type="text"] >> nth=38
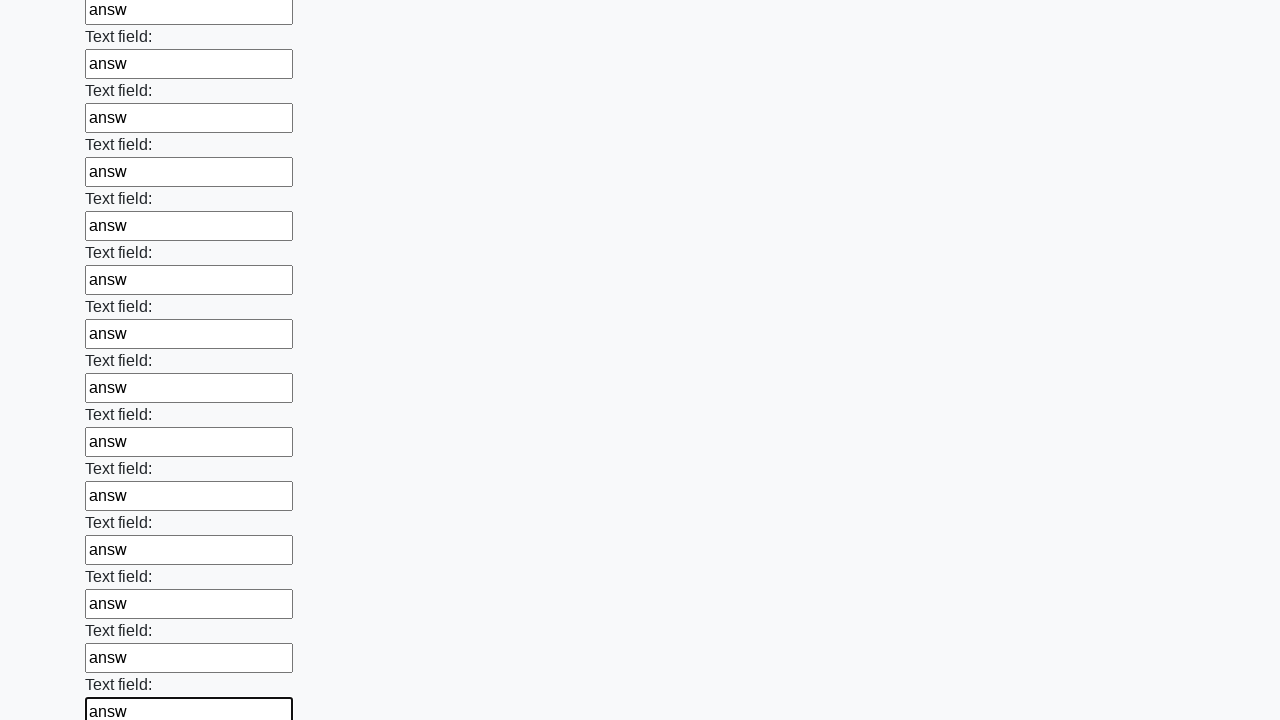

Filled text input field 40 of 100 with 'answ' on input[type="text"] >> nth=39
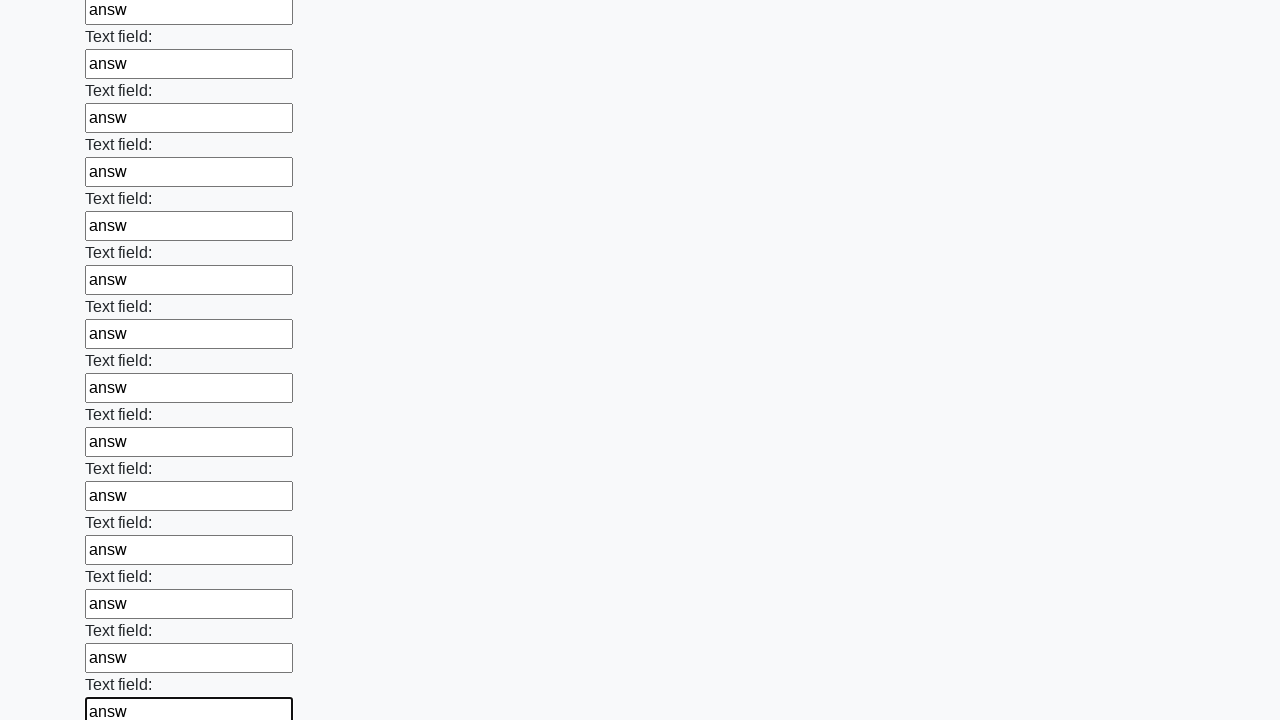

Filled text input field 41 of 100 with 'answ' on input[type="text"] >> nth=40
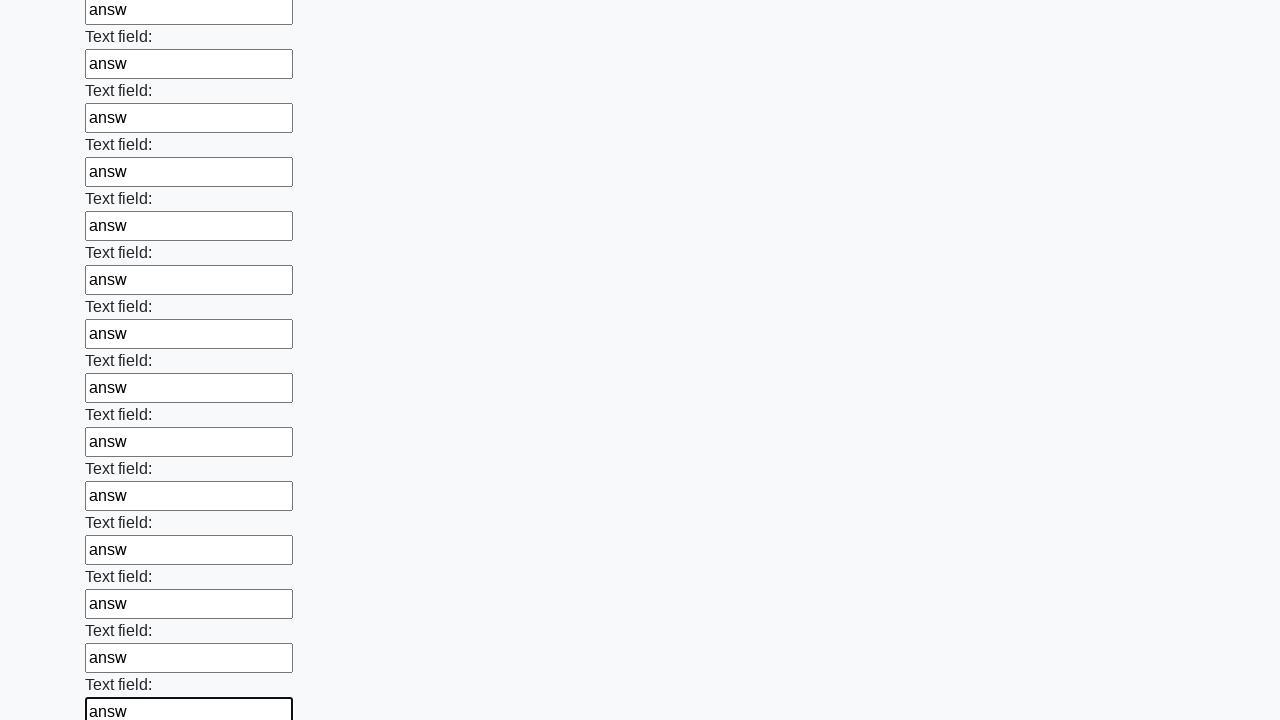

Filled text input field 42 of 100 with 'answ' on input[type="text"] >> nth=41
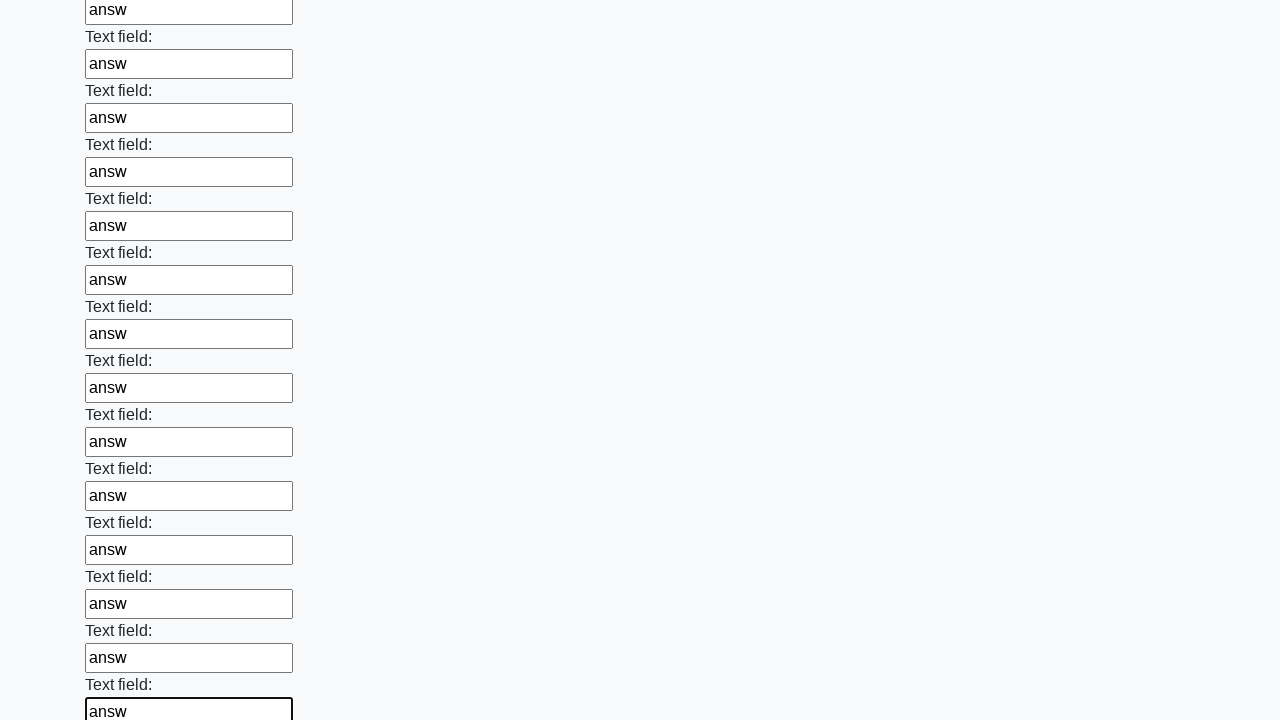

Filled text input field 43 of 100 with 'answ' on input[type="text"] >> nth=42
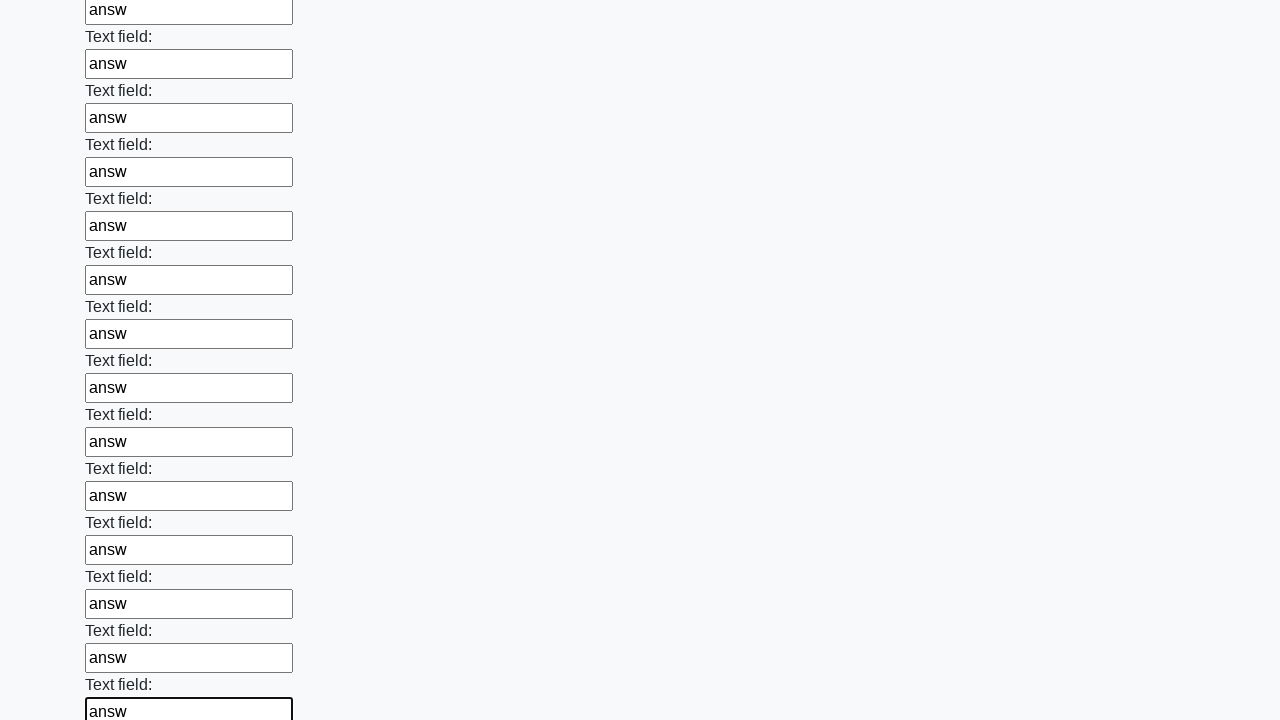

Filled text input field 44 of 100 with 'answ' on input[type="text"] >> nth=43
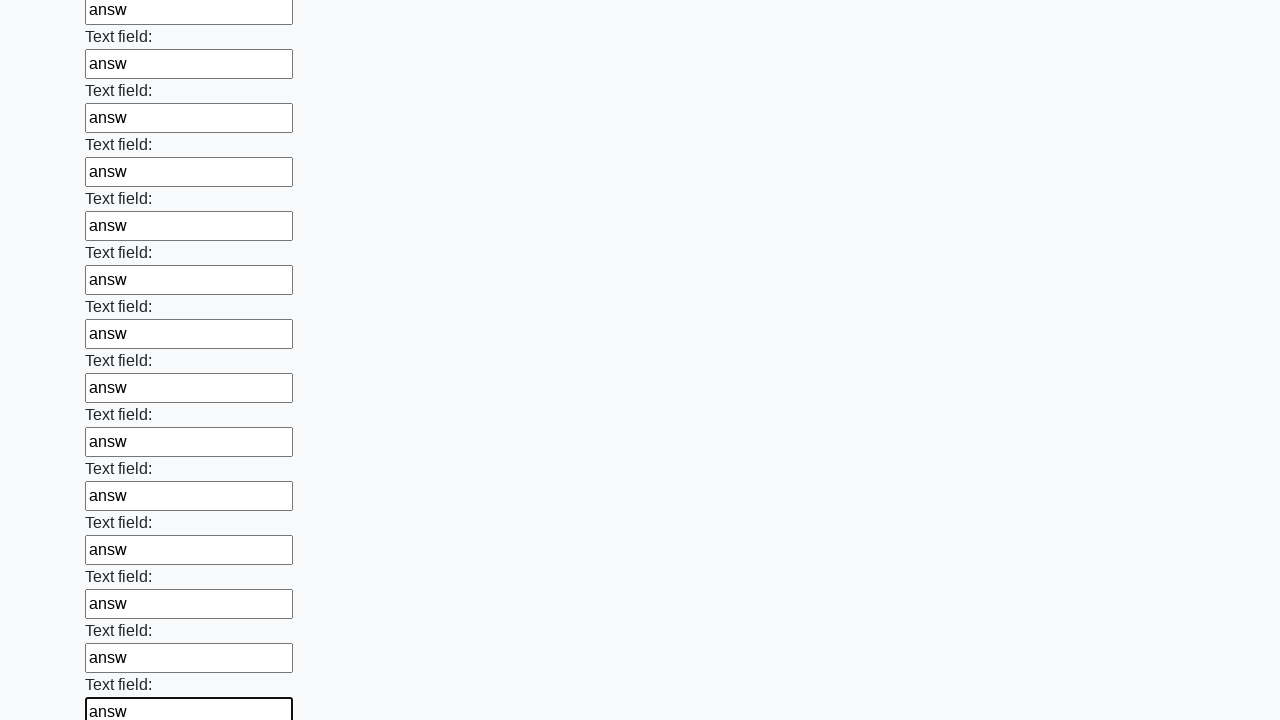

Filled text input field 45 of 100 with 'answ' on input[type="text"] >> nth=44
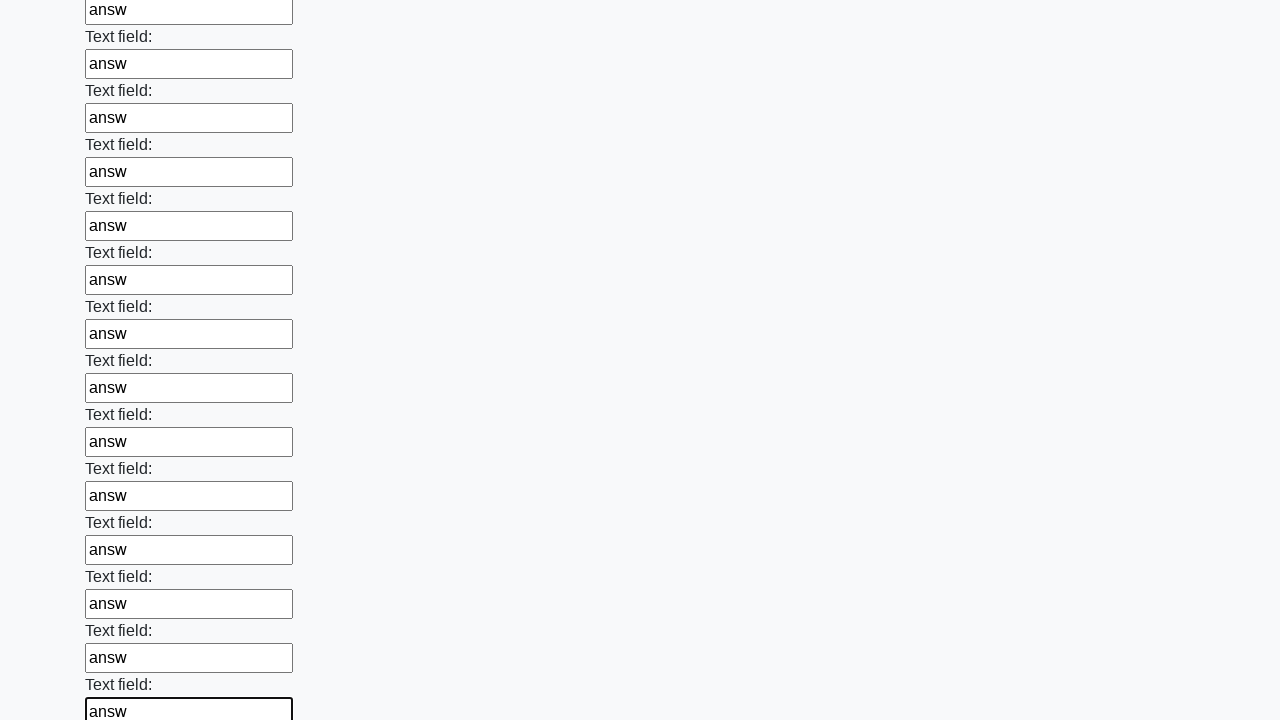

Filled text input field 46 of 100 with 'answ' on input[type="text"] >> nth=45
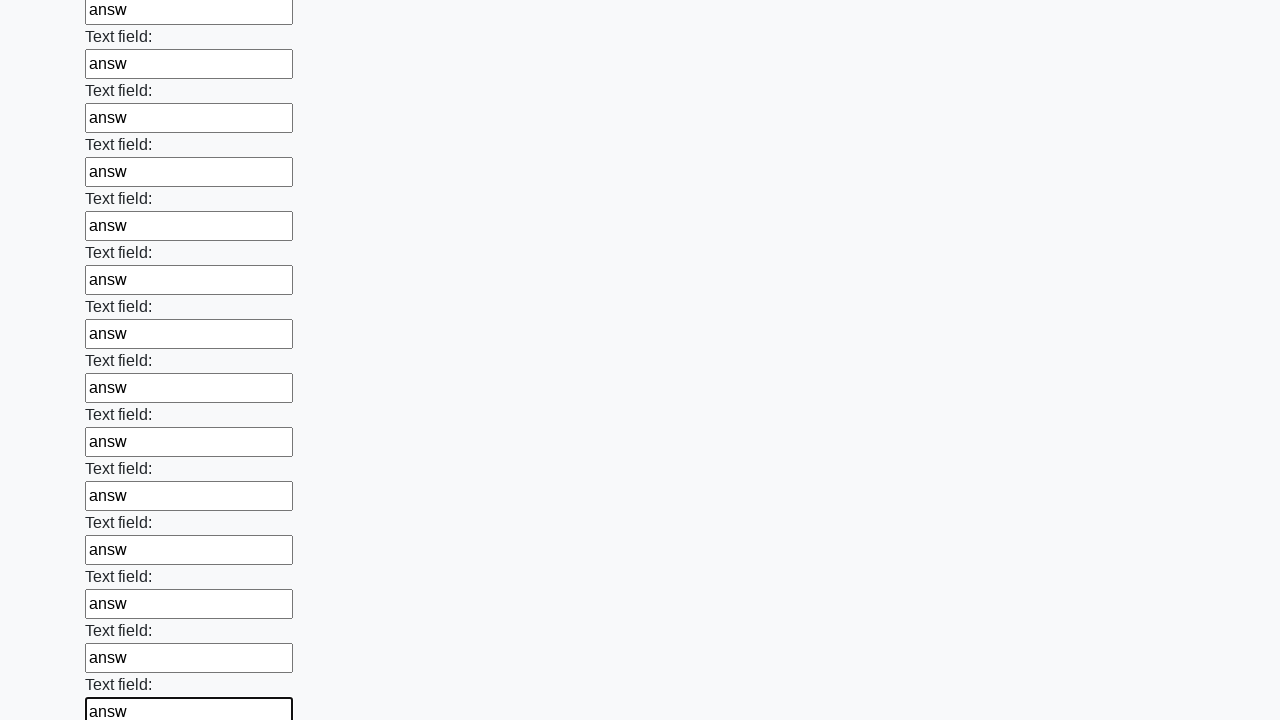

Filled text input field 47 of 100 with 'answ' on input[type="text"] >> nth=46
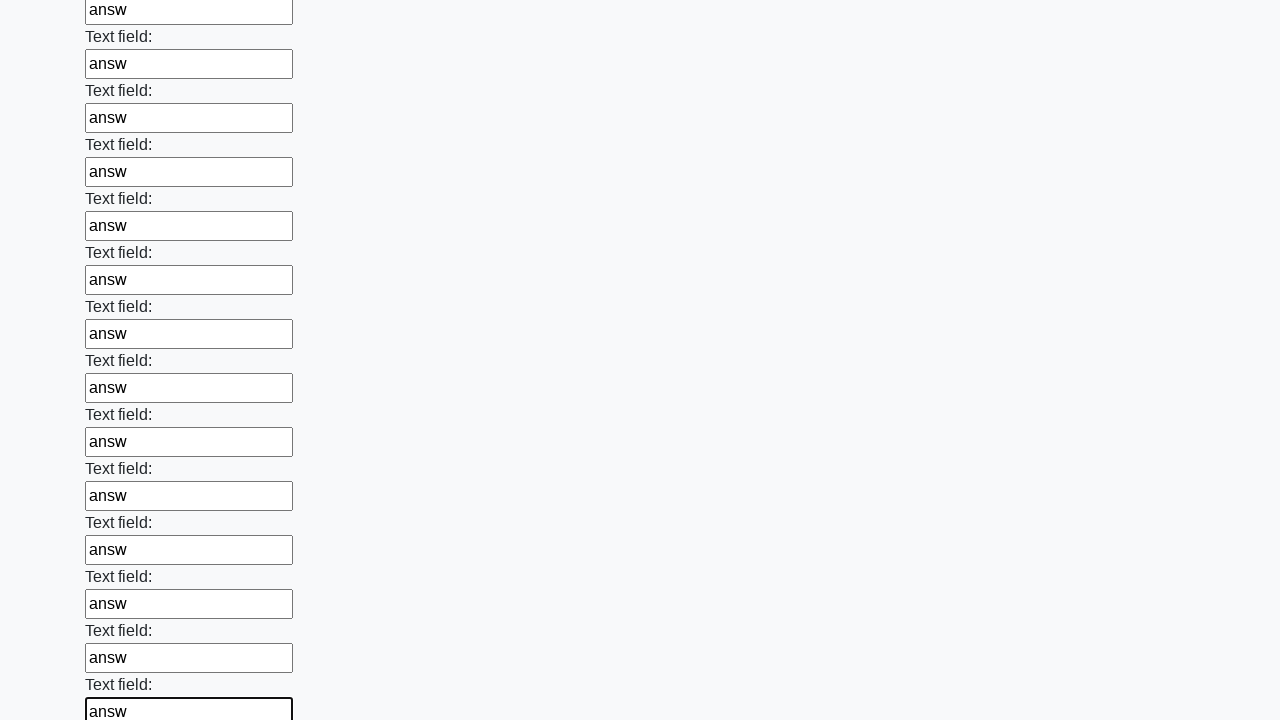

Filled text input field 48 of 100 with 'answ' on input[type="text"] >> nth=47
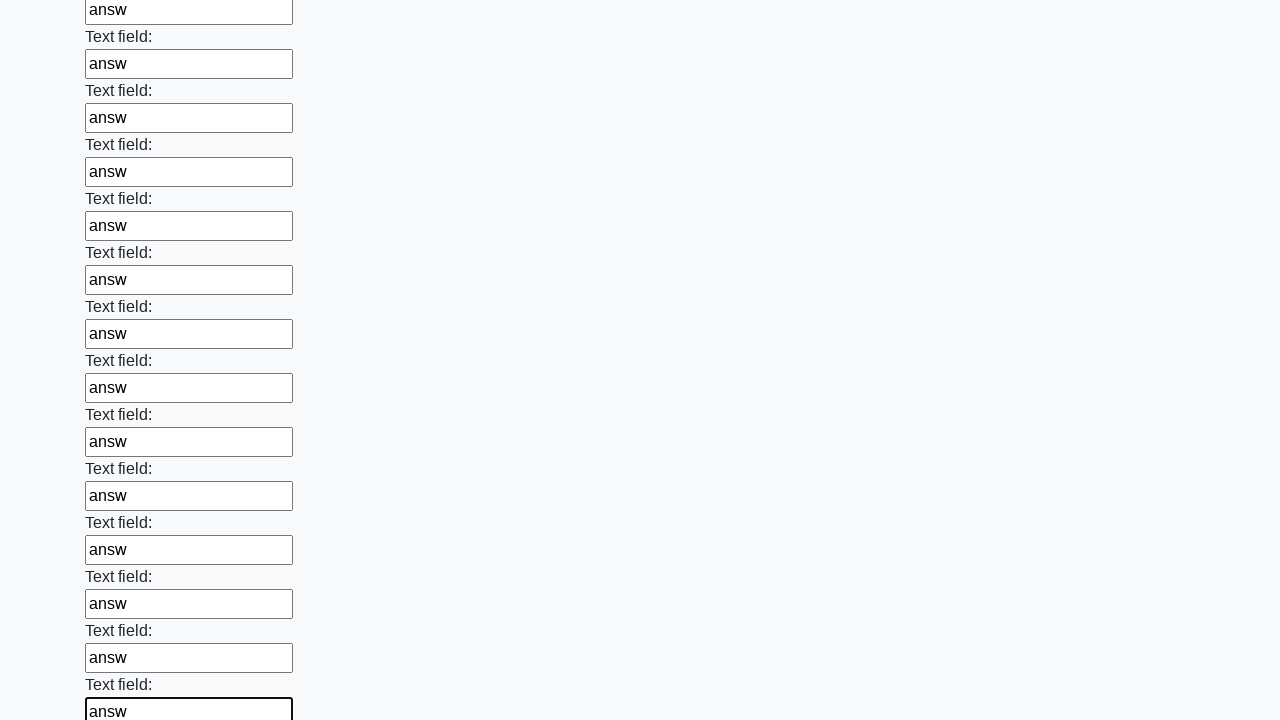

Filled text input field 49 of 100 with 'answ' on input[type="text"] >> nth=48
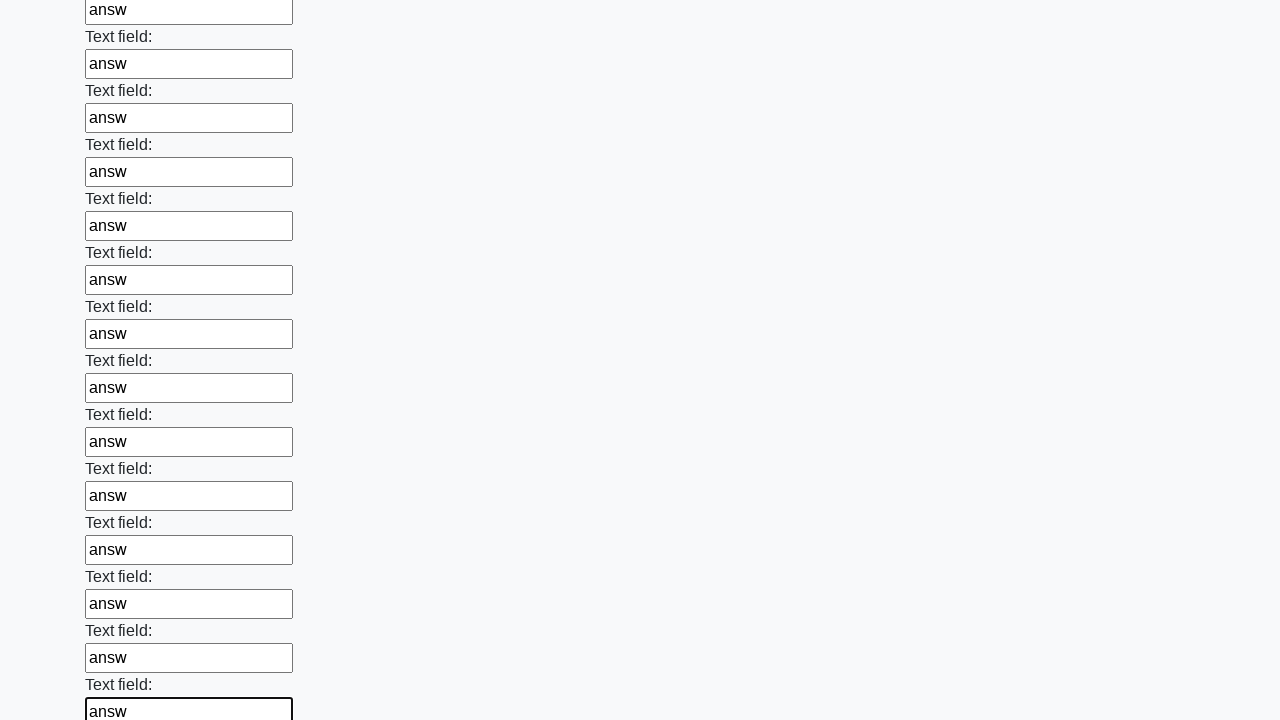

Filled text input field 50 of 100 with 'answ' on input[type="text"] >> nth=49
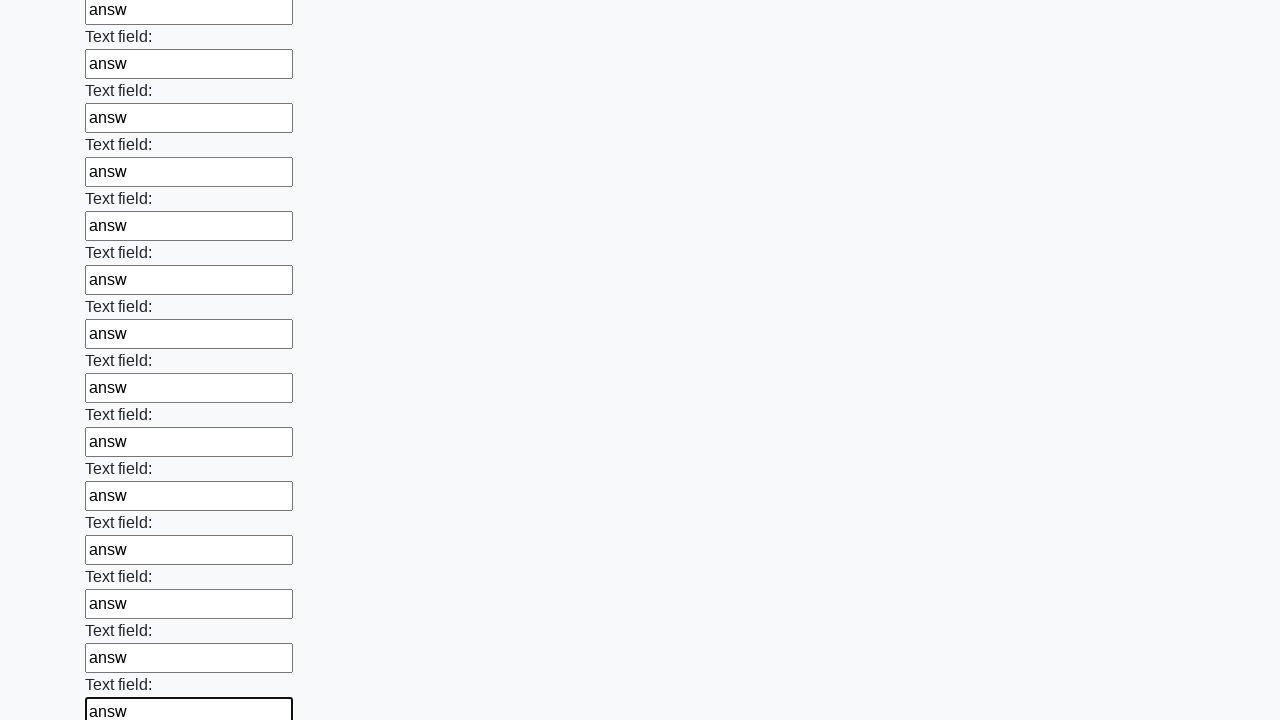

Filled text input field 51 of 100 with 'answ' on input[type="text"] >> nth=50
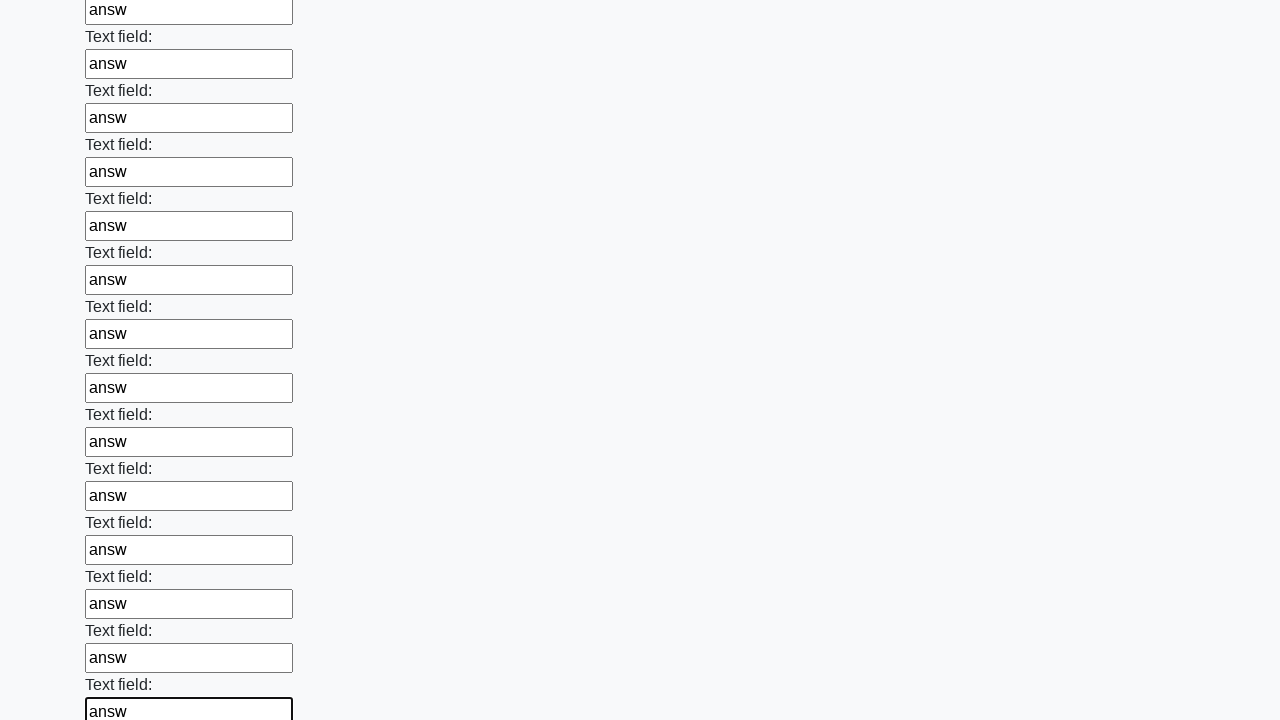

Filled text input field 52 of 100 with 'answ' on input[type="text"] >> nth=51
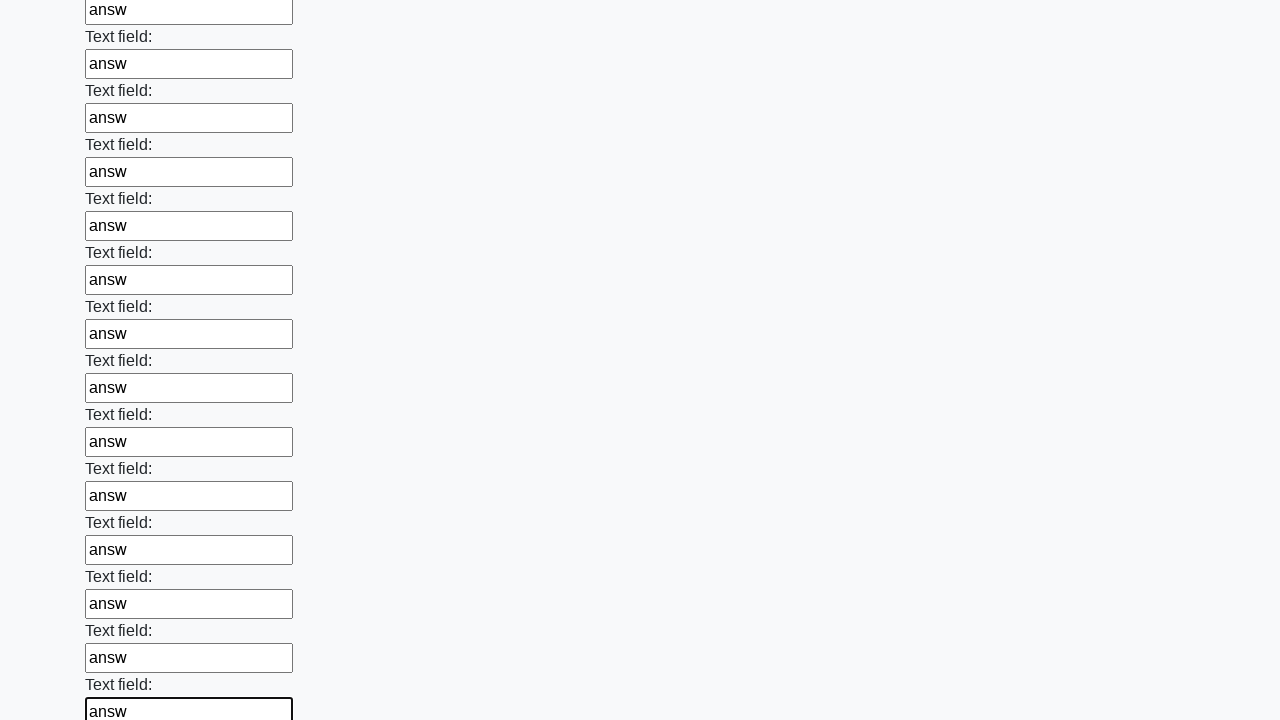

Filled text input field 53 of 100 with 'answ' on input[type="text"] >> nth=52
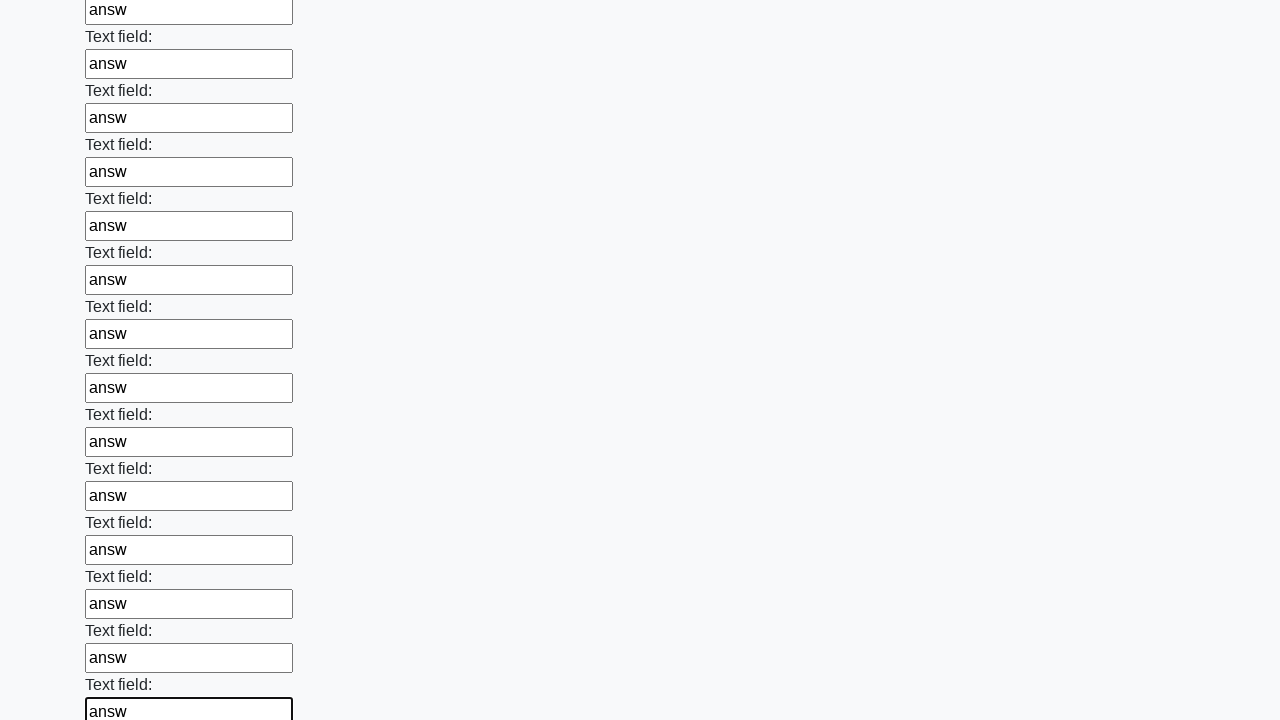

Filled text input field 54 of 100 with 'answ' on input[type="text"] >> nth=53
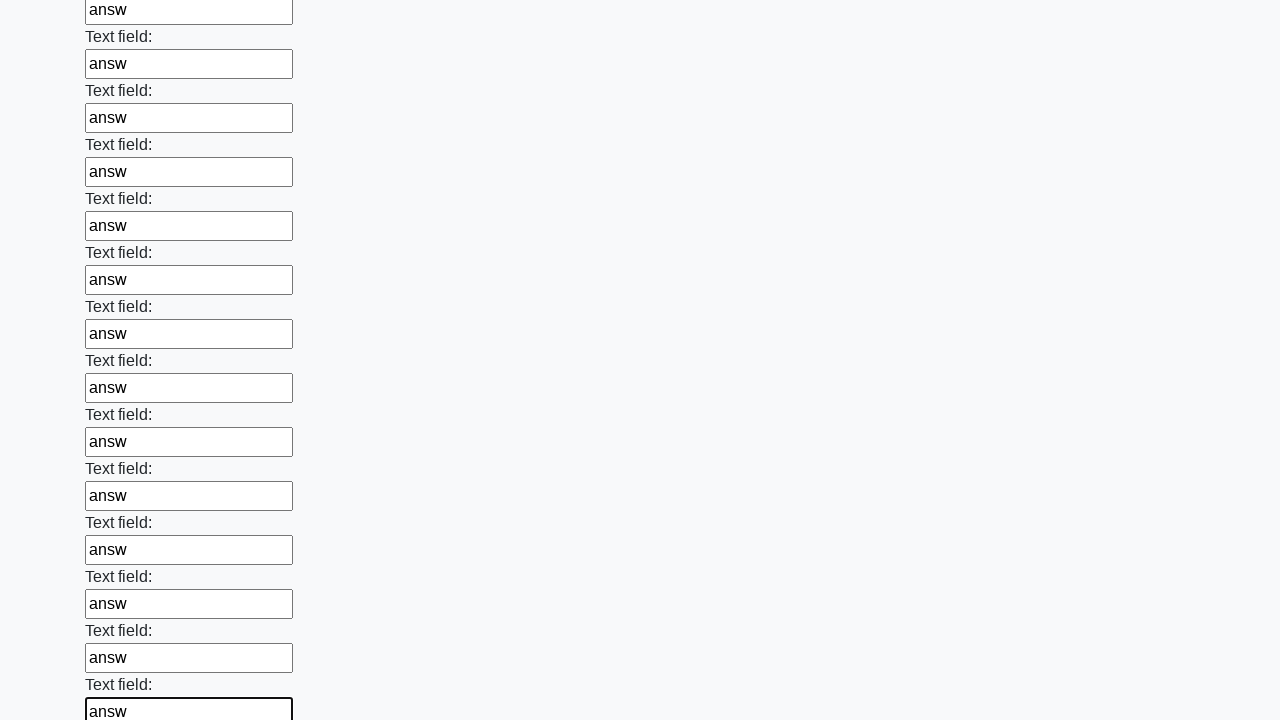

Filled text input field 55 of 100 with 'answ' on input[type="text"] >> nth=54
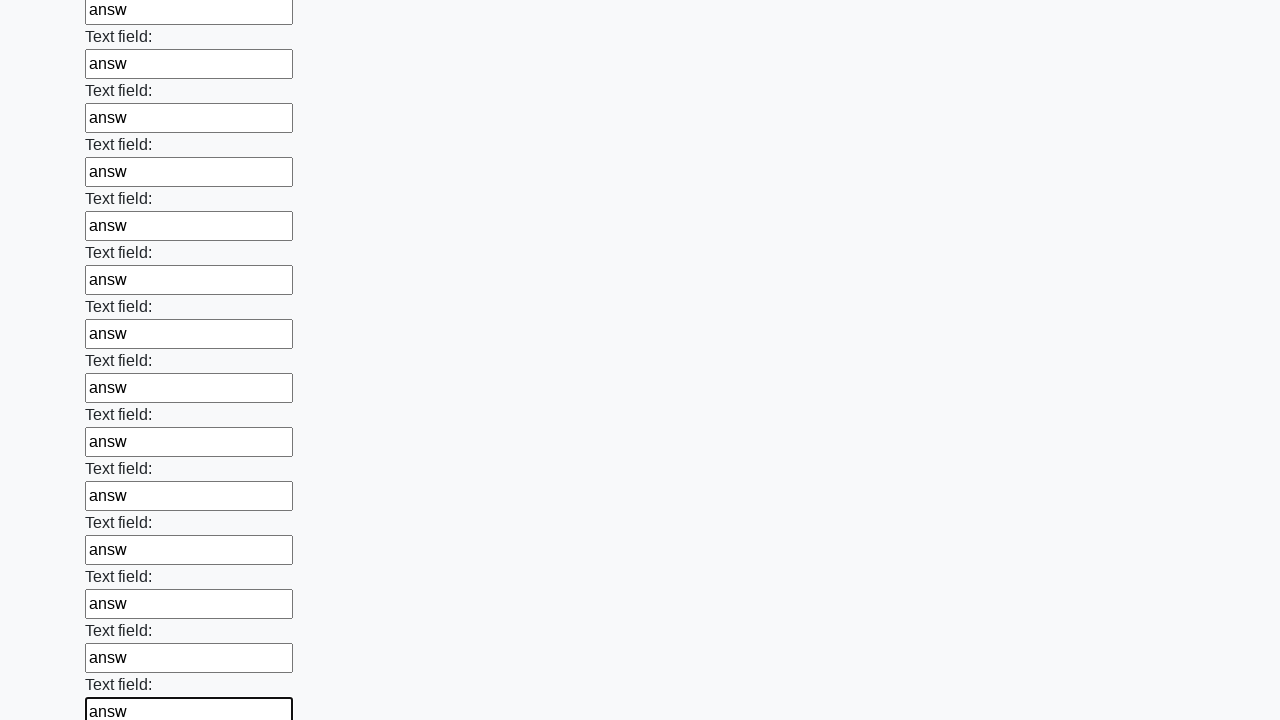

Filled text input field 56 of 100 with 'answ' on input[type="text"] >> nth=55
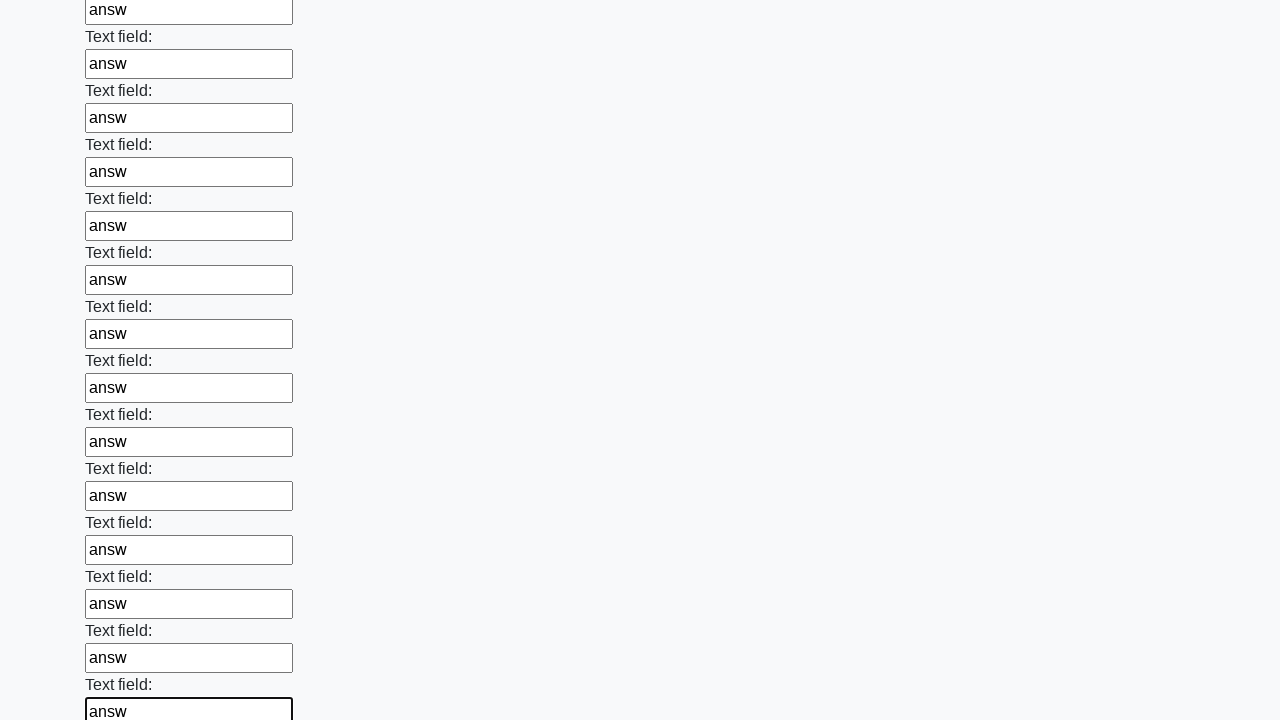

Filled text input field 57 of 100 with 'answ' on input[type="text"] >> nth=56
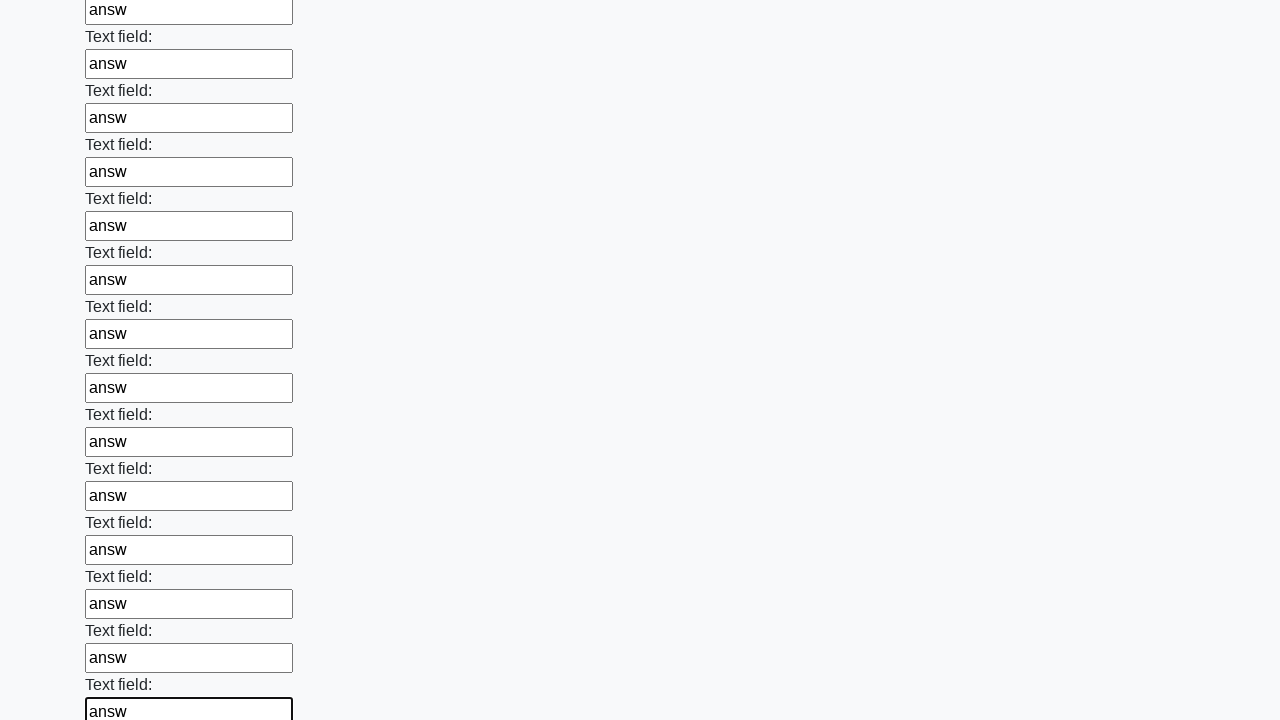

Filled text input field 58 of 100 with 'answ' on input[type="text"] >> nth=57
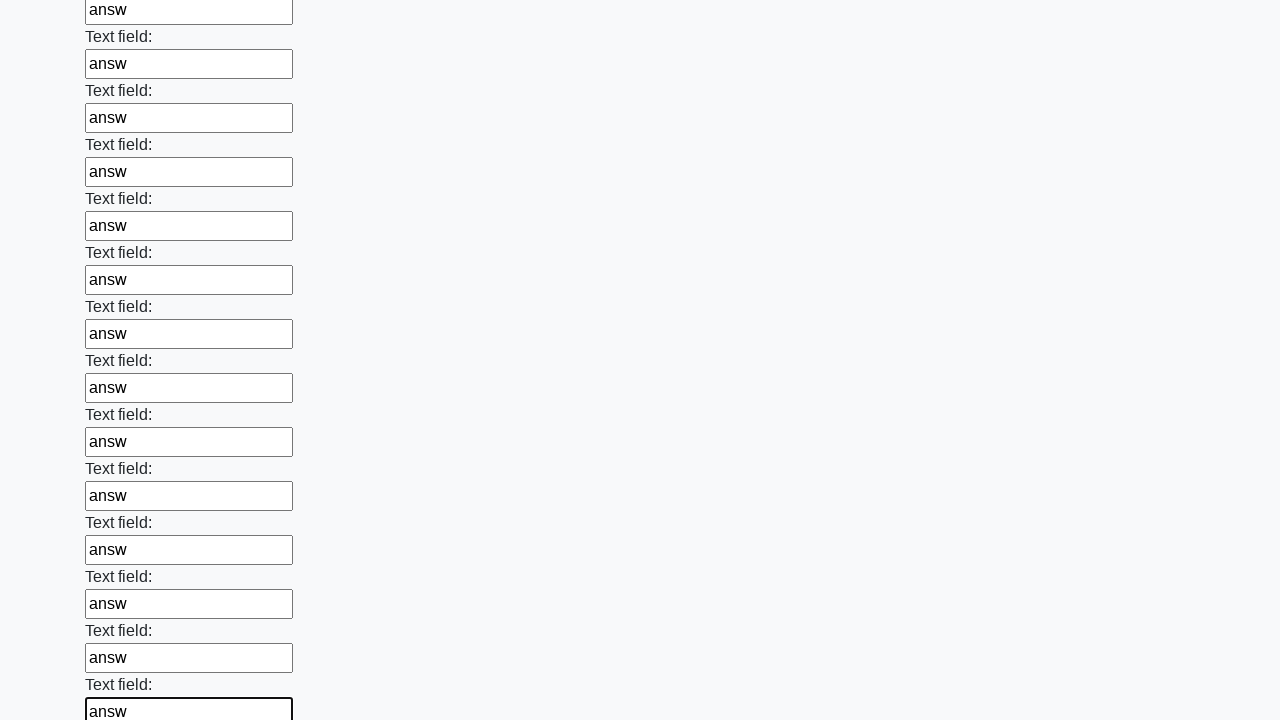

Filled text input field 59 of 100 with 'answ' on input[type="text"] >> nth=58
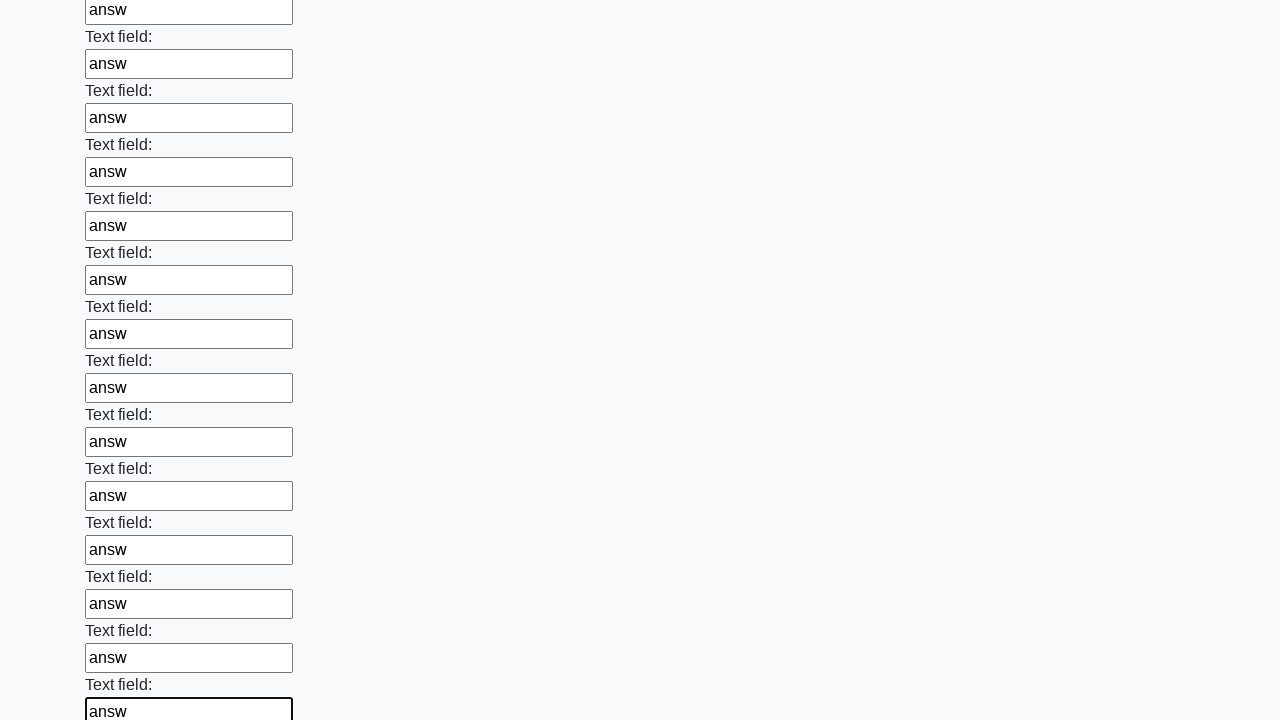

Filled text input field 60 of 100 with 'answ' on input[type="text"] >> nth=59
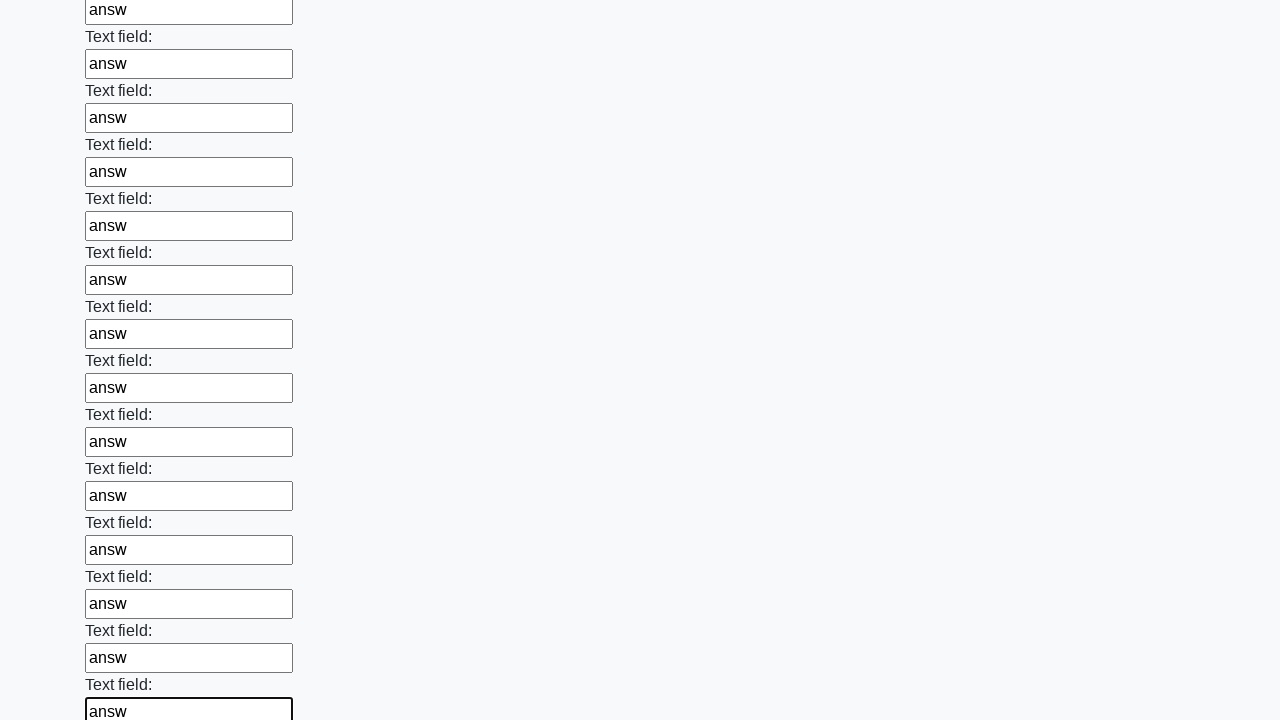

Filled text input field 61 of 100 with 'answ' on input[type="text"] >> nth=60
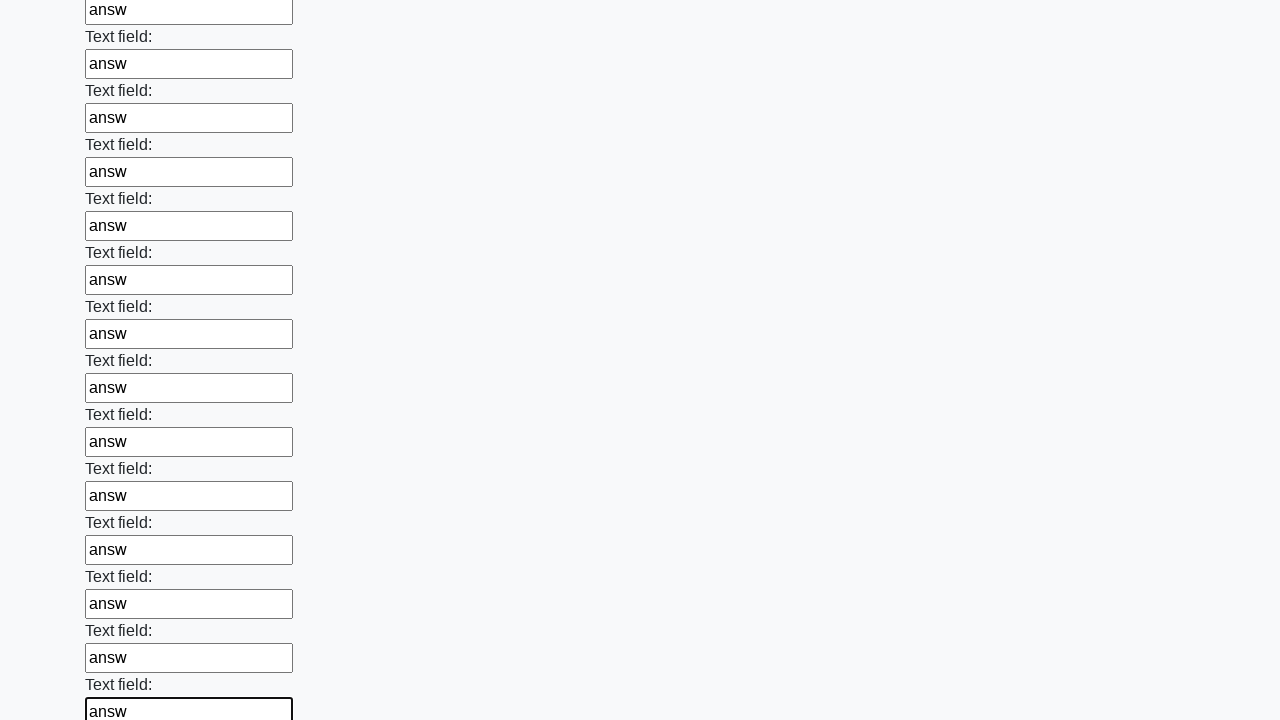

Filled text input field 62 of 100 with 'answ' on input[type="text"] >> nth=61
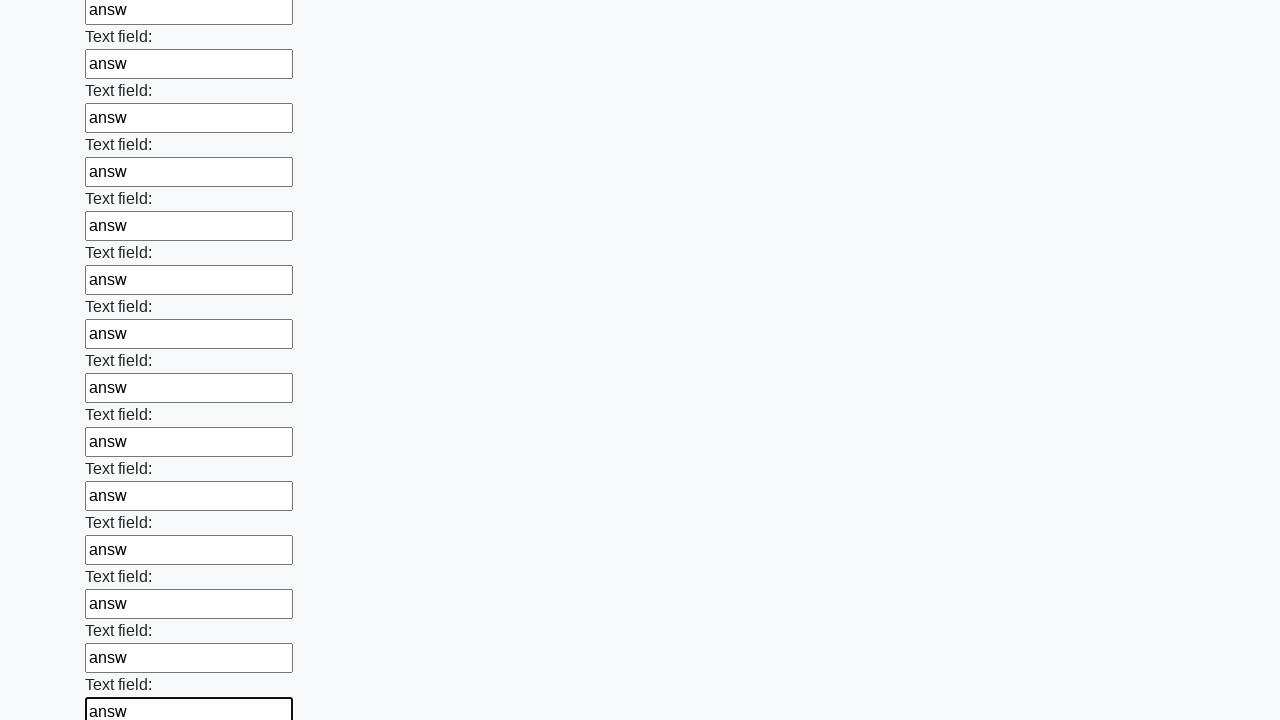

Filled text input field 63 of 100 with 'answ' on input[type="text"] >> nth=62
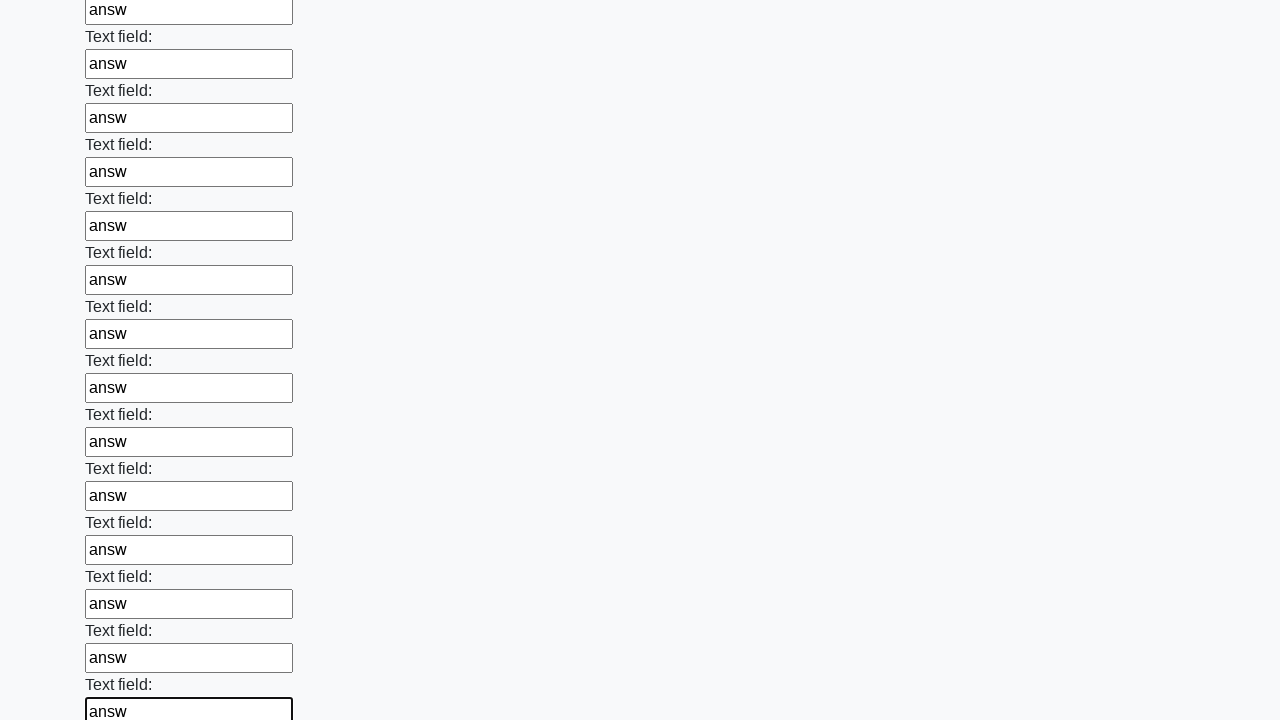

Filled text input field 64 of 100 with 'answ' on input[type="text"] >> nth=63
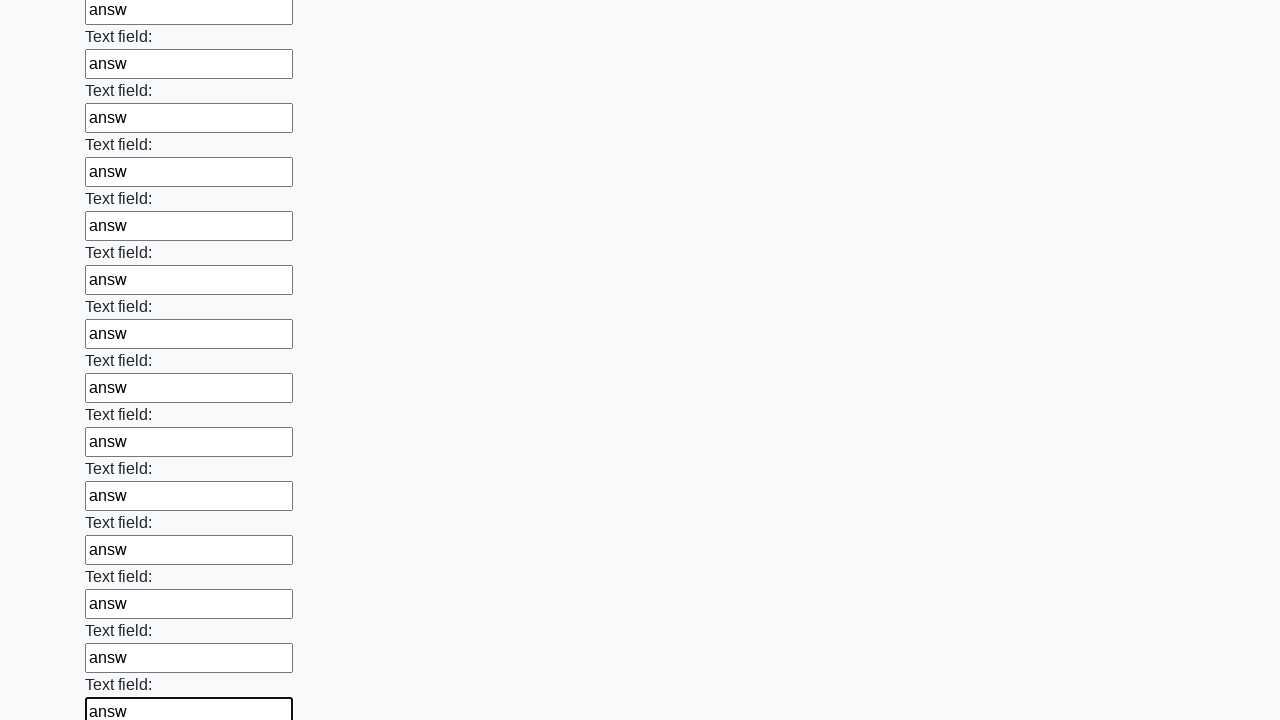

Filled text input field 65 of 100 with 'answ' on input[type="text"] >> nth=64
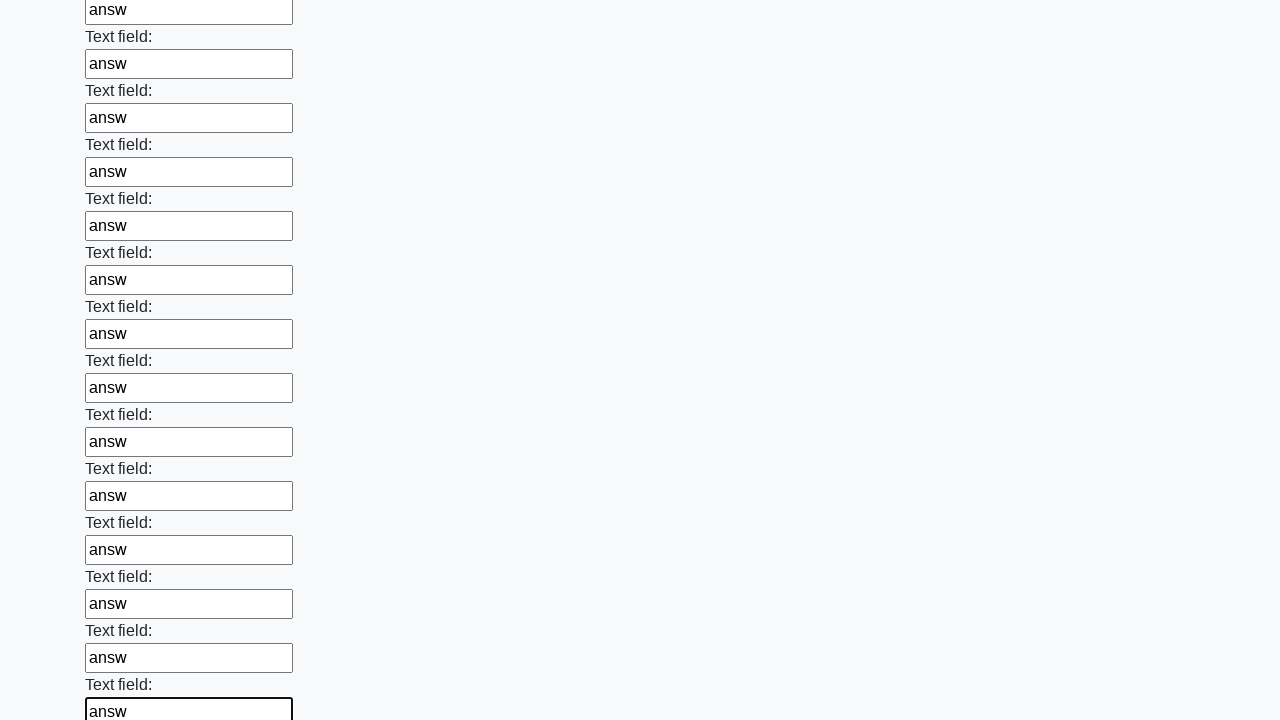

Filled text input field 66 of 100 with 'answ' on input[type="text"] >> nth=65
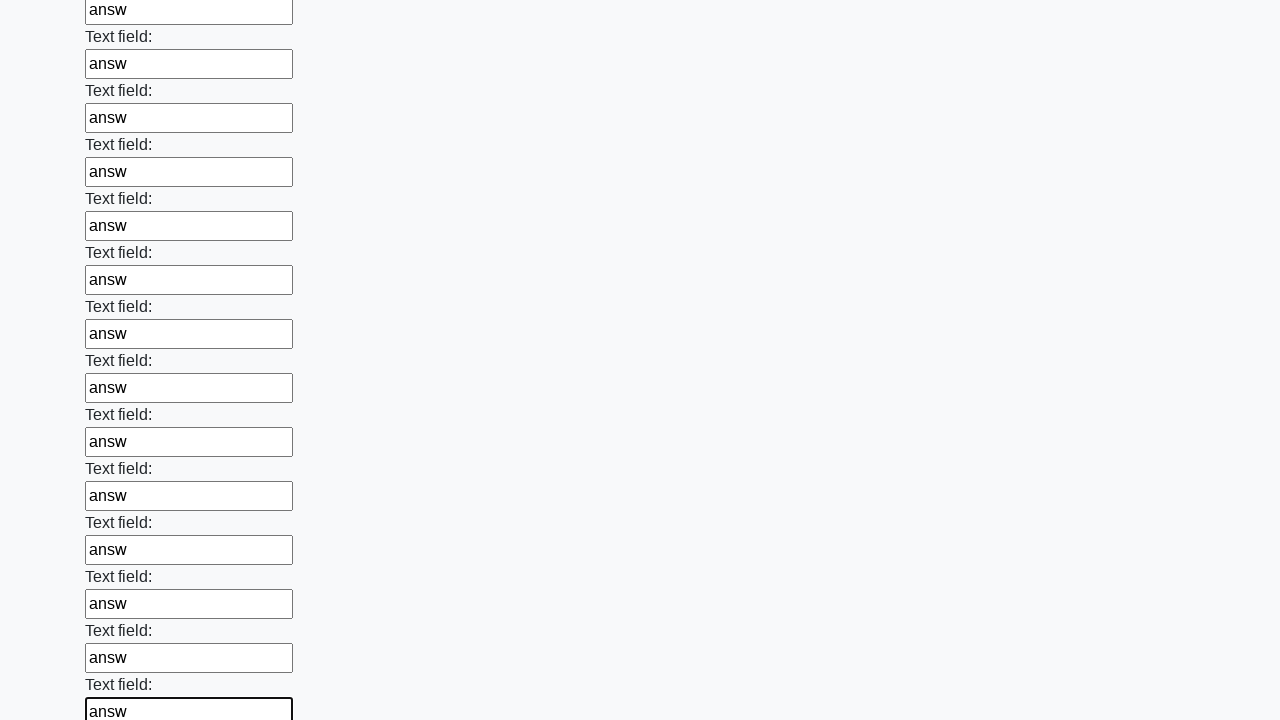

Filled text input field 67 of 100 with 'answ' on input[type="text"] >> nth=66
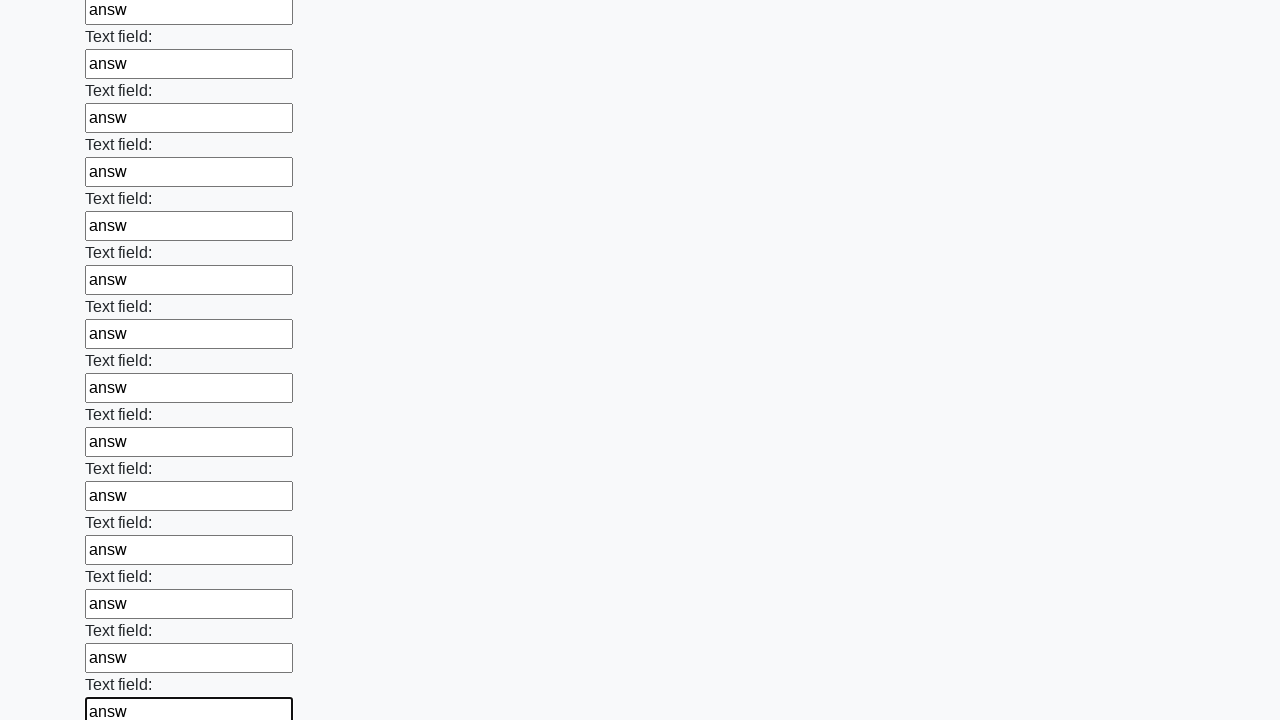

Filled text input field 68 of 100 with 'answ' on input[type="text"] >> nth=67
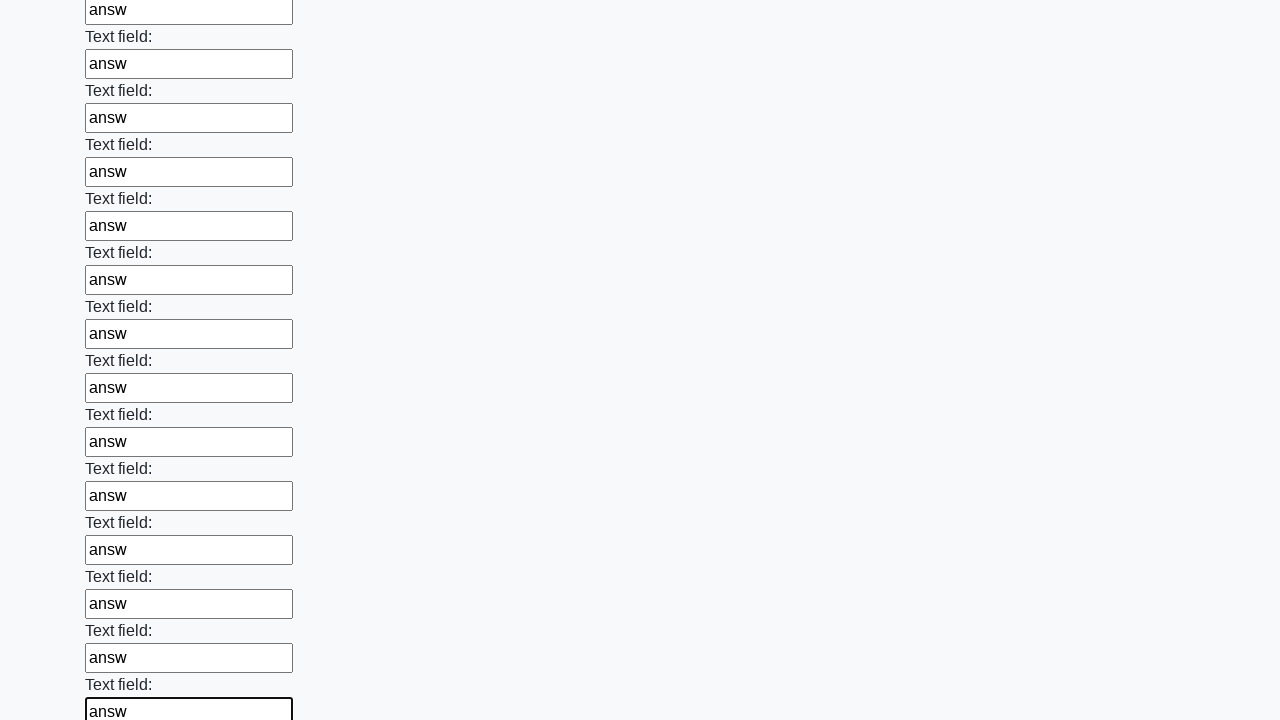

Filled text input field 69 of 100 with 'answ' on input[type="text"] >> nth=68
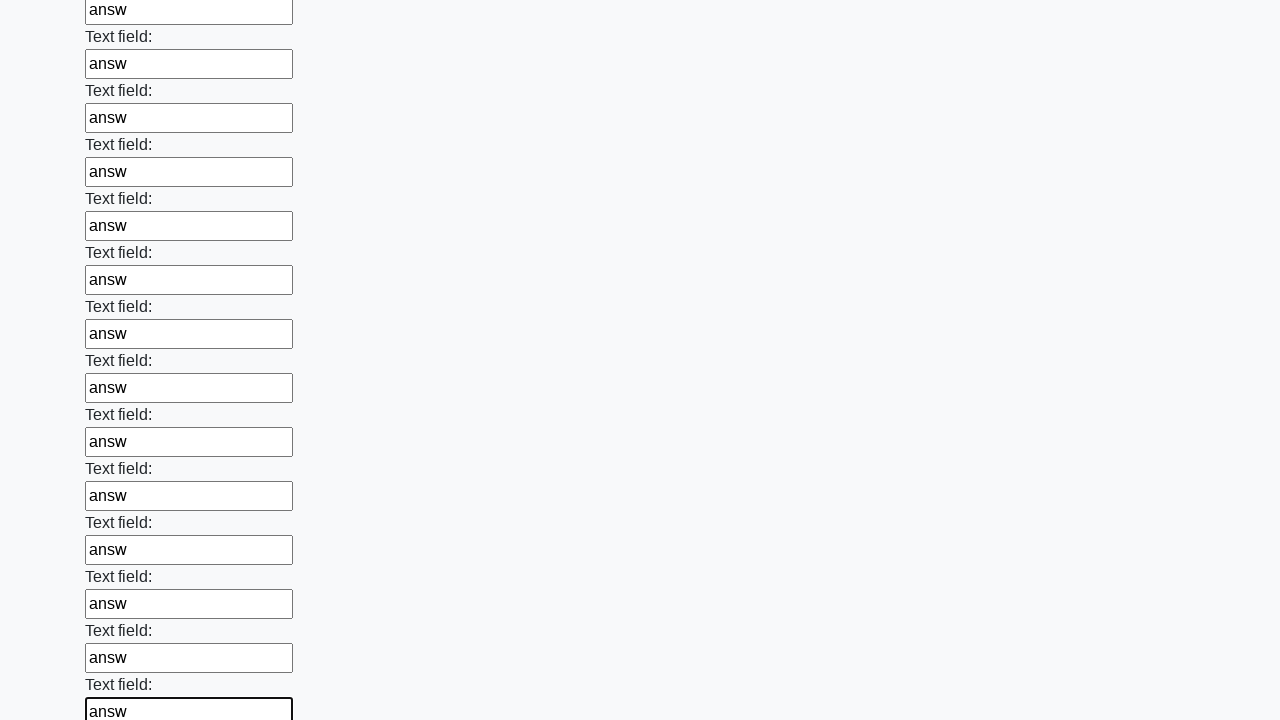

Filled text input field 70 of 100 with 'answ' on input[type="text"] >> nth=69
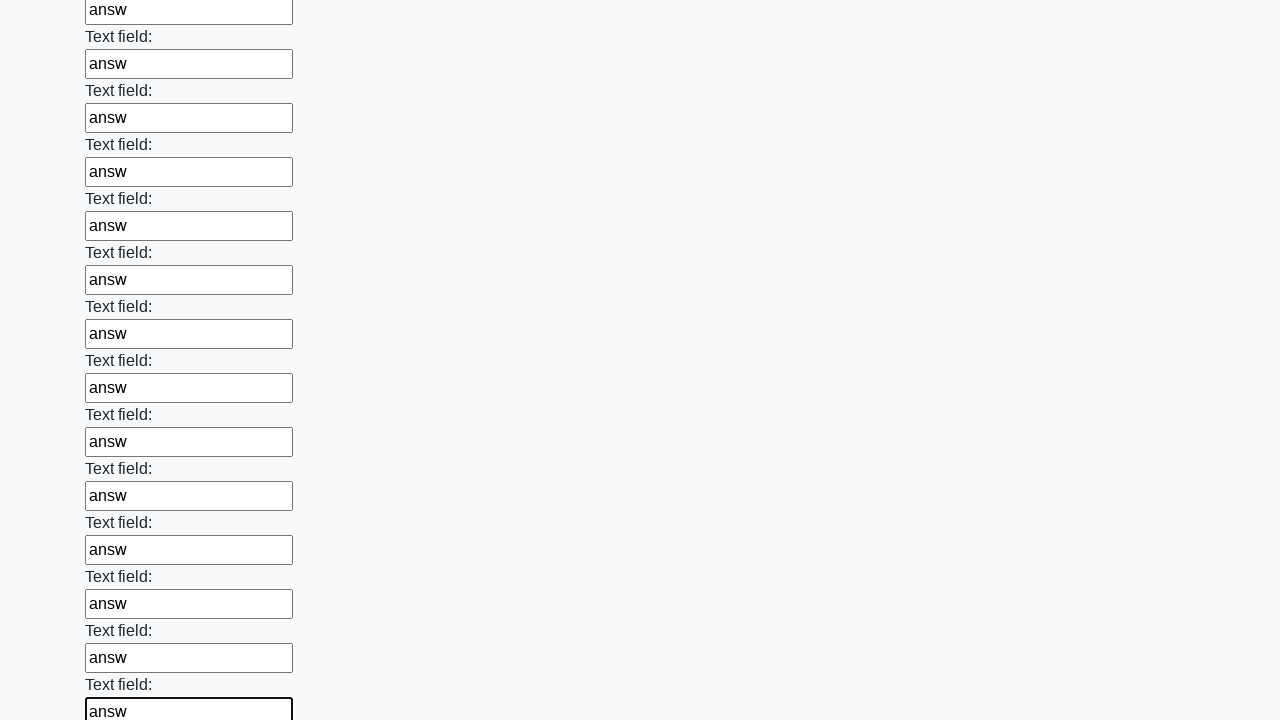

Filled text input field 71 of 100 with 'answ' on input[type="text"] >> nth=70
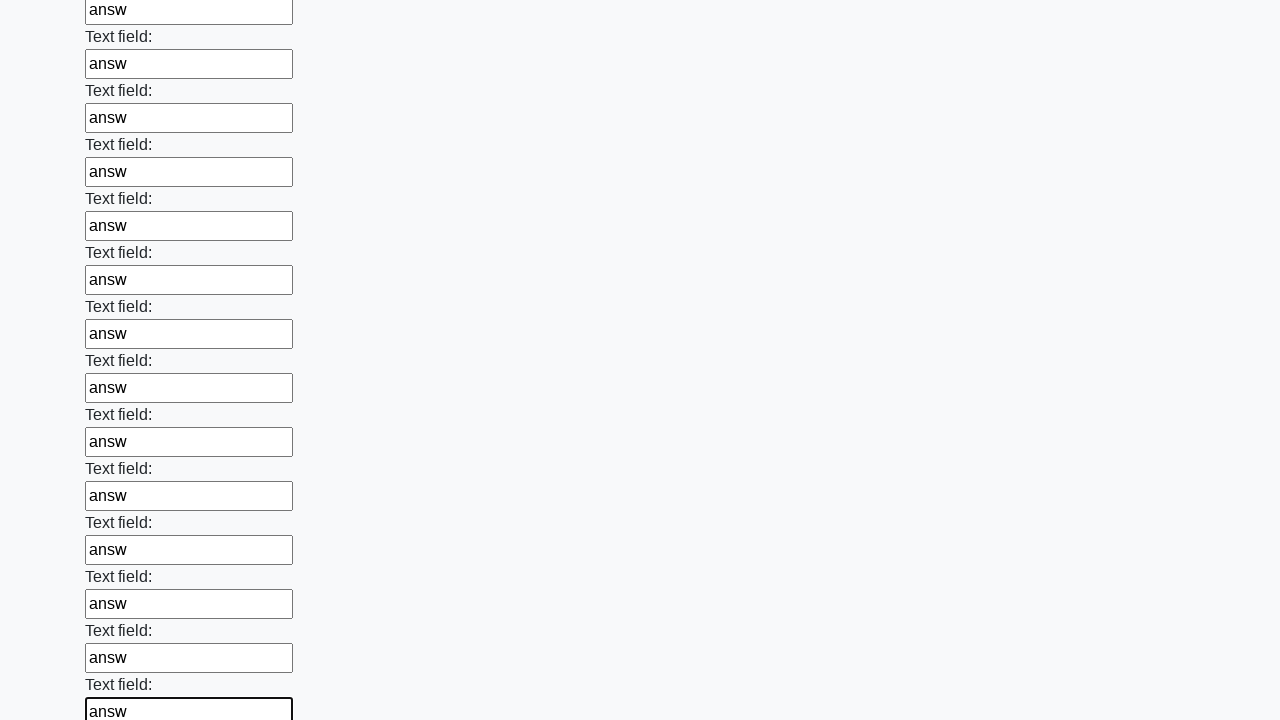

Filled text input field 72 of 100 with 'answ' on input[type="text"] >> nth=71
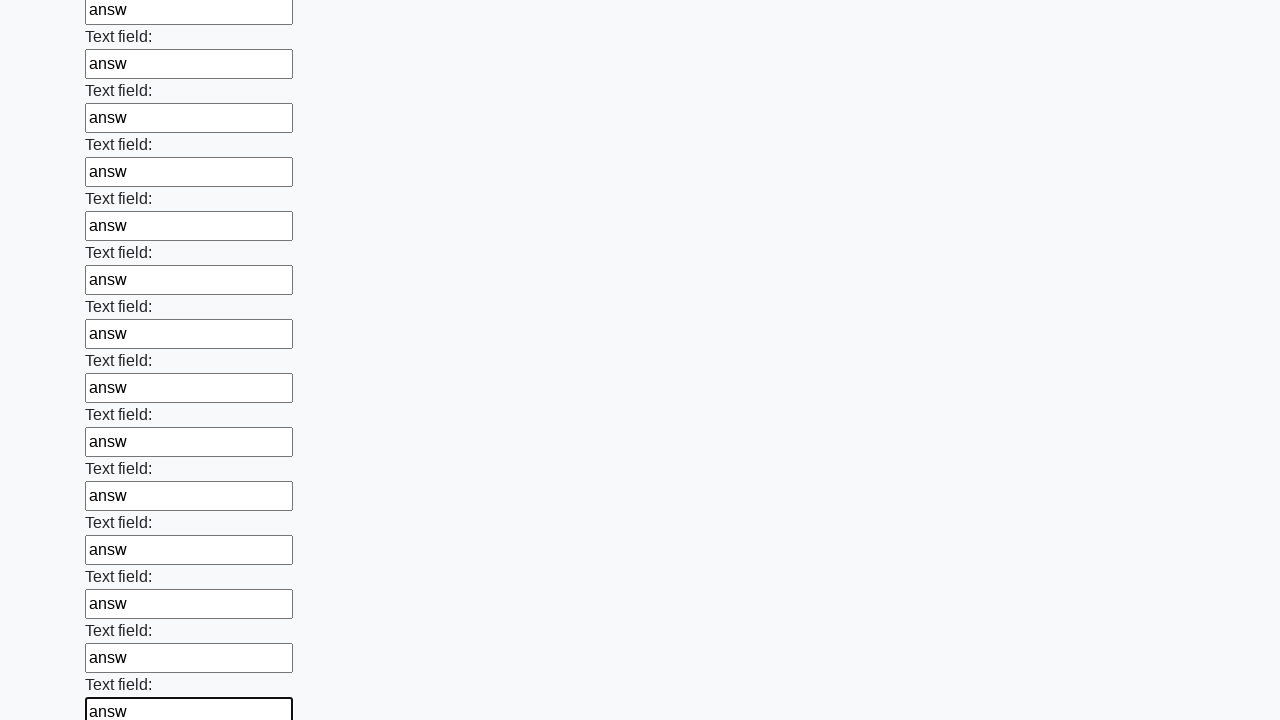

Filled text input field 73 of 100 with 'answ' on input[type="text"] >> nth=72
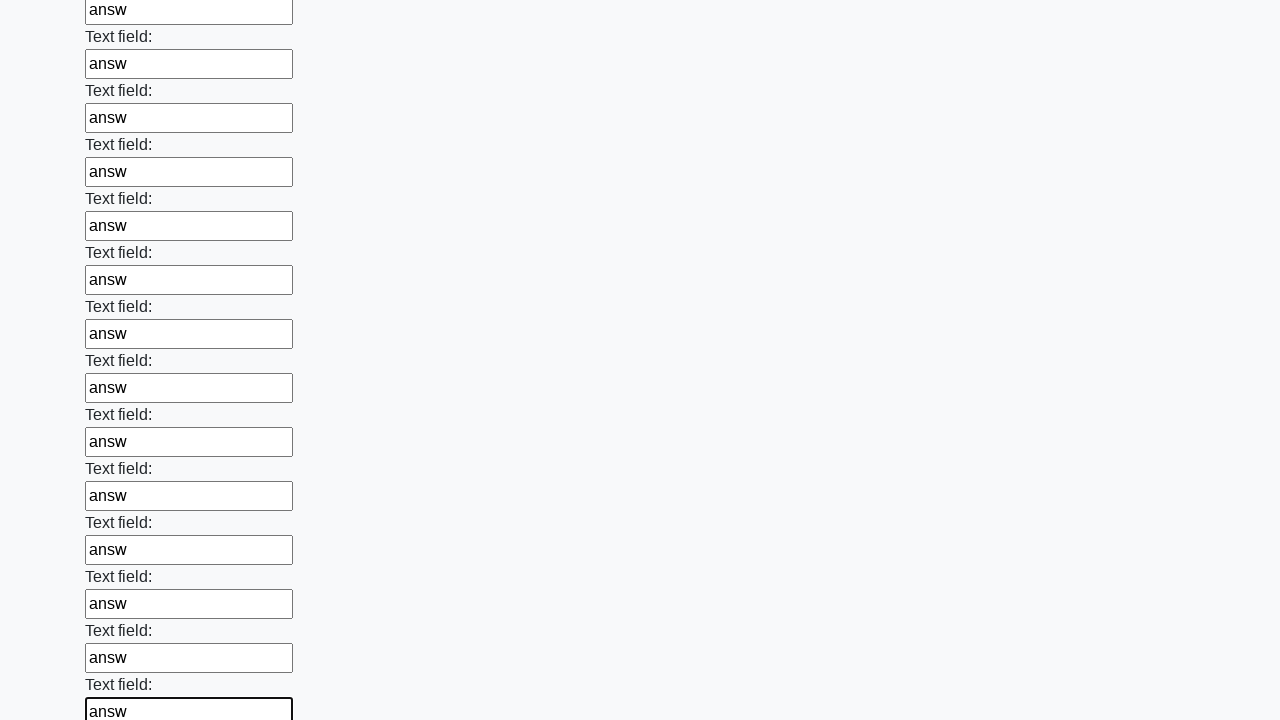

Filled text input field 74 of 100 with 'answ' on input[type="text"] >> nth=73
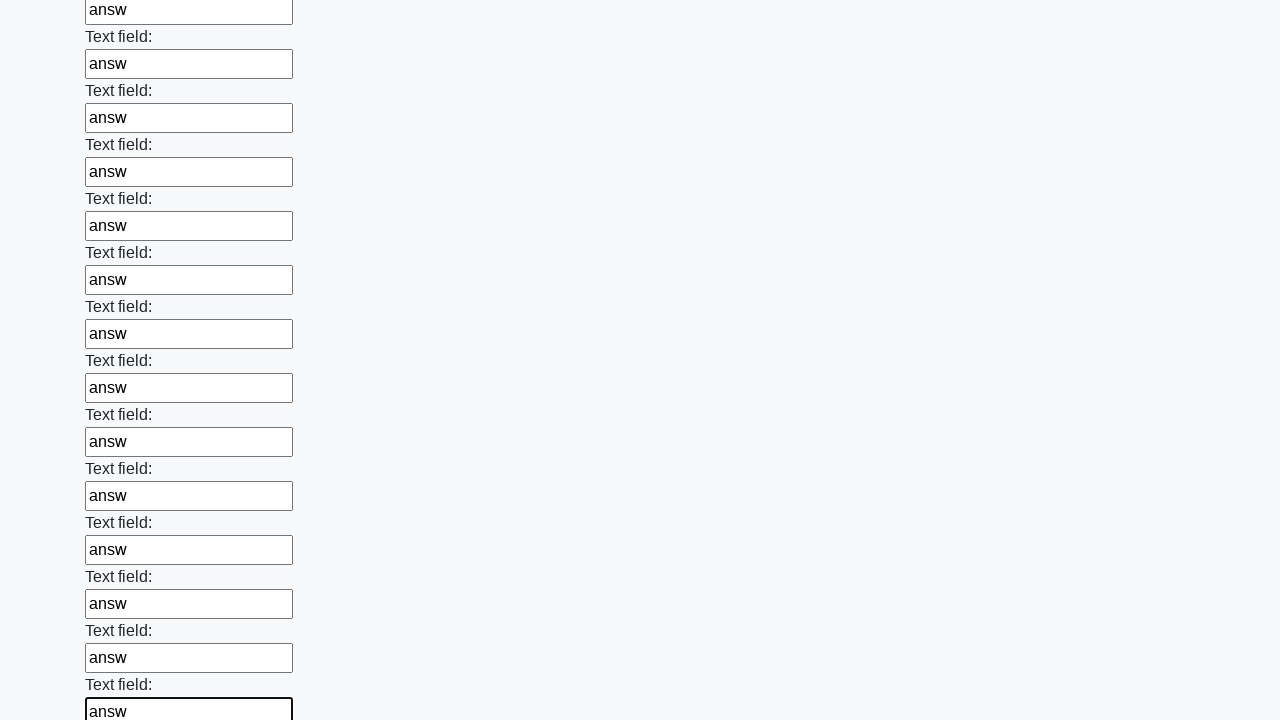

Filled text input field 75 of 100 with 'answ' on input[type="text"] >> nth=74
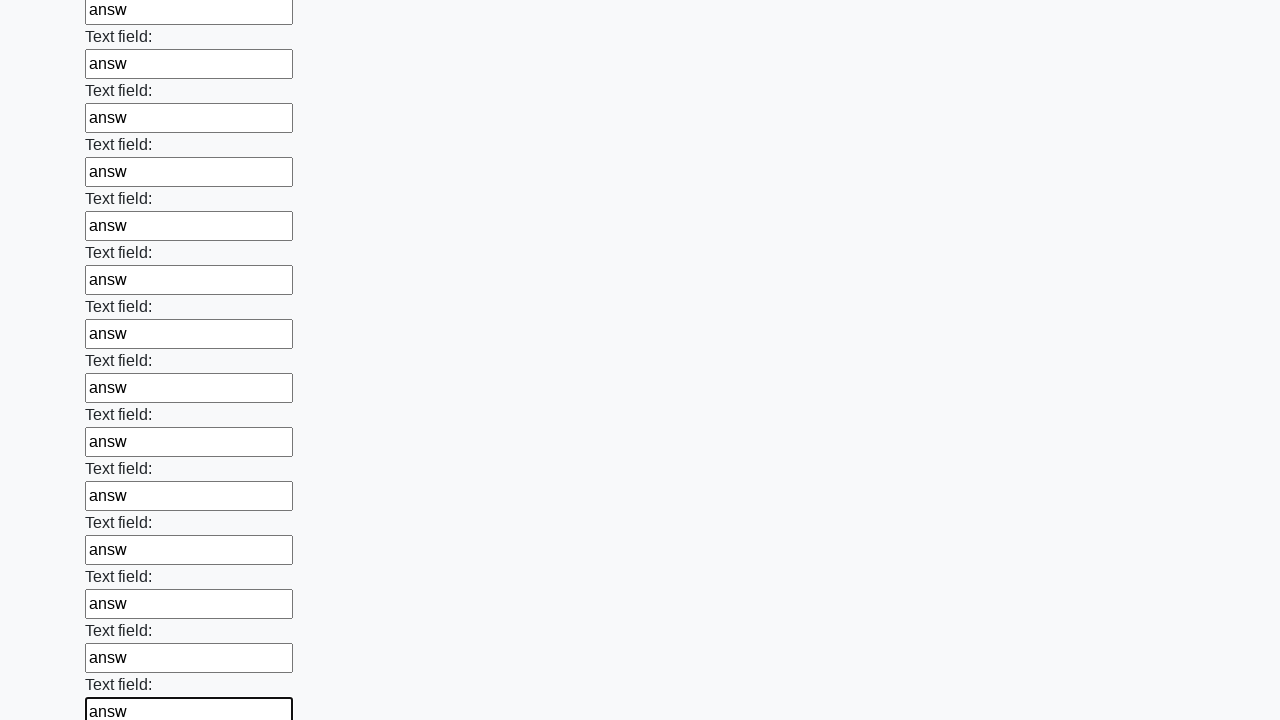

Filled text input field 76 of 100 with 'answ' on input[type="text"] >> nth=75
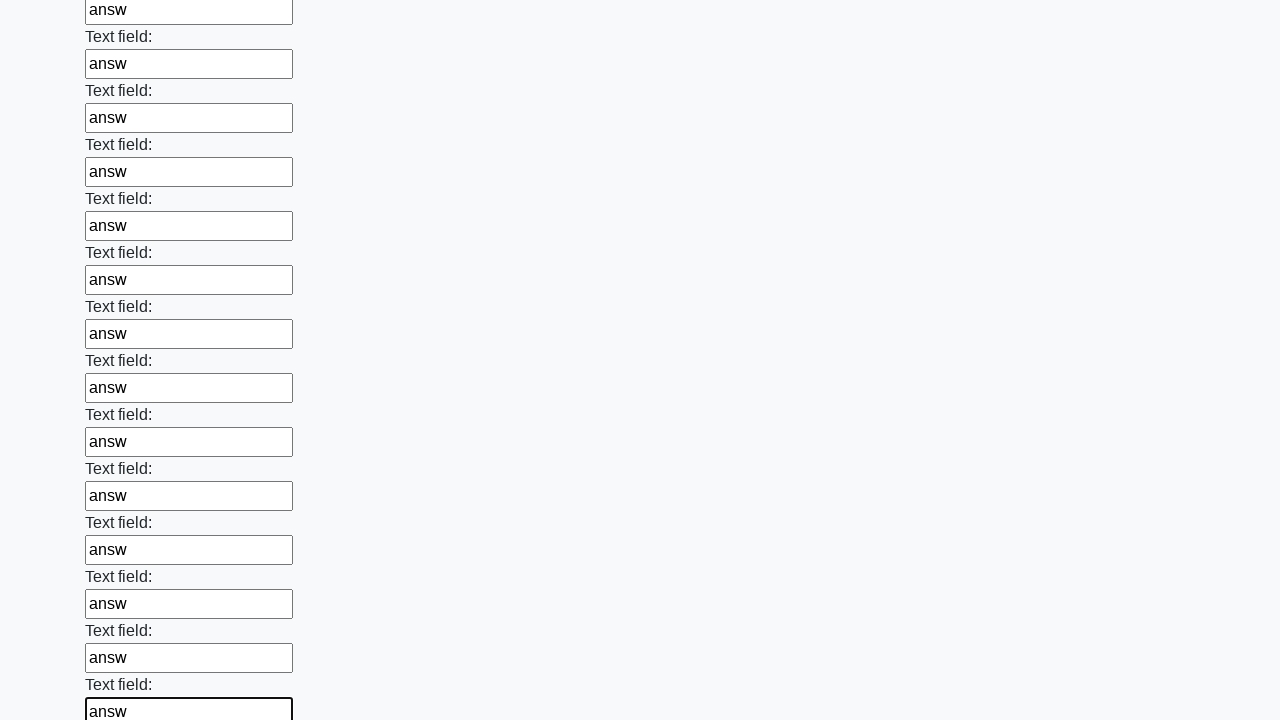

Filled text input field 77 of 100 with 'answ' on input[type="text"] >> nth=76
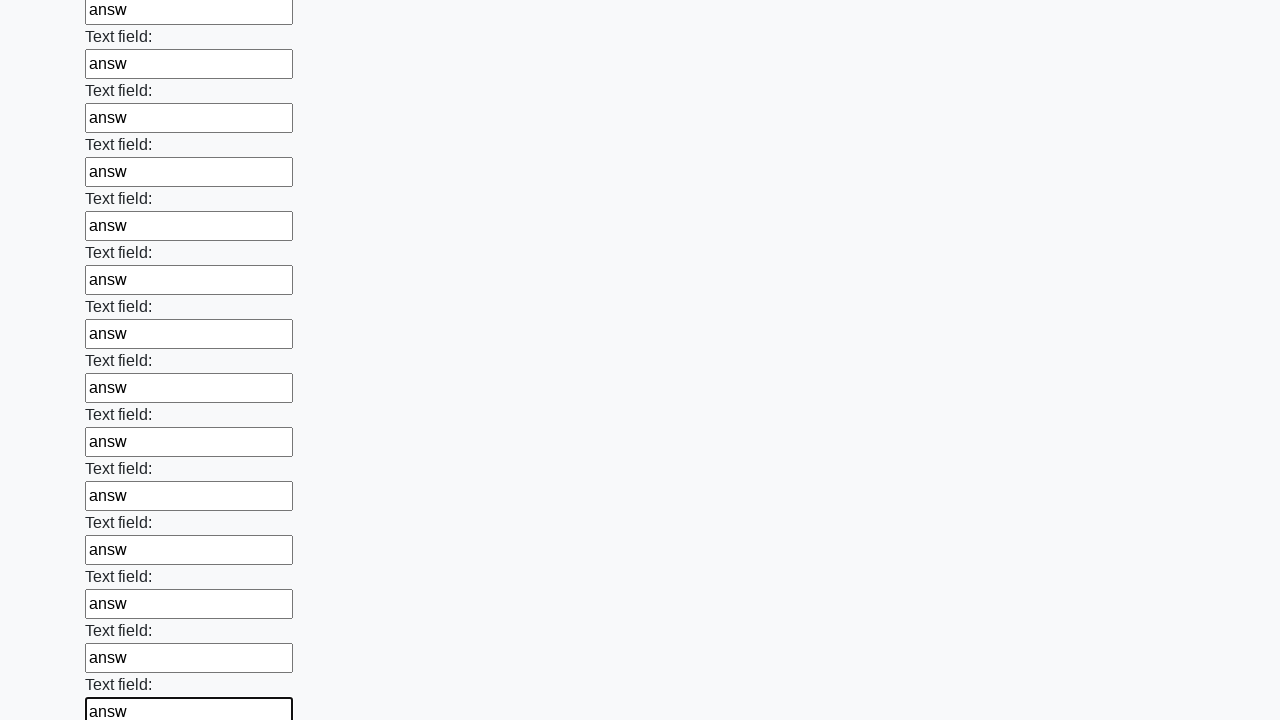

Filled text input field 78 of 100 with 'answ' on input[type="text"] >> nth=77
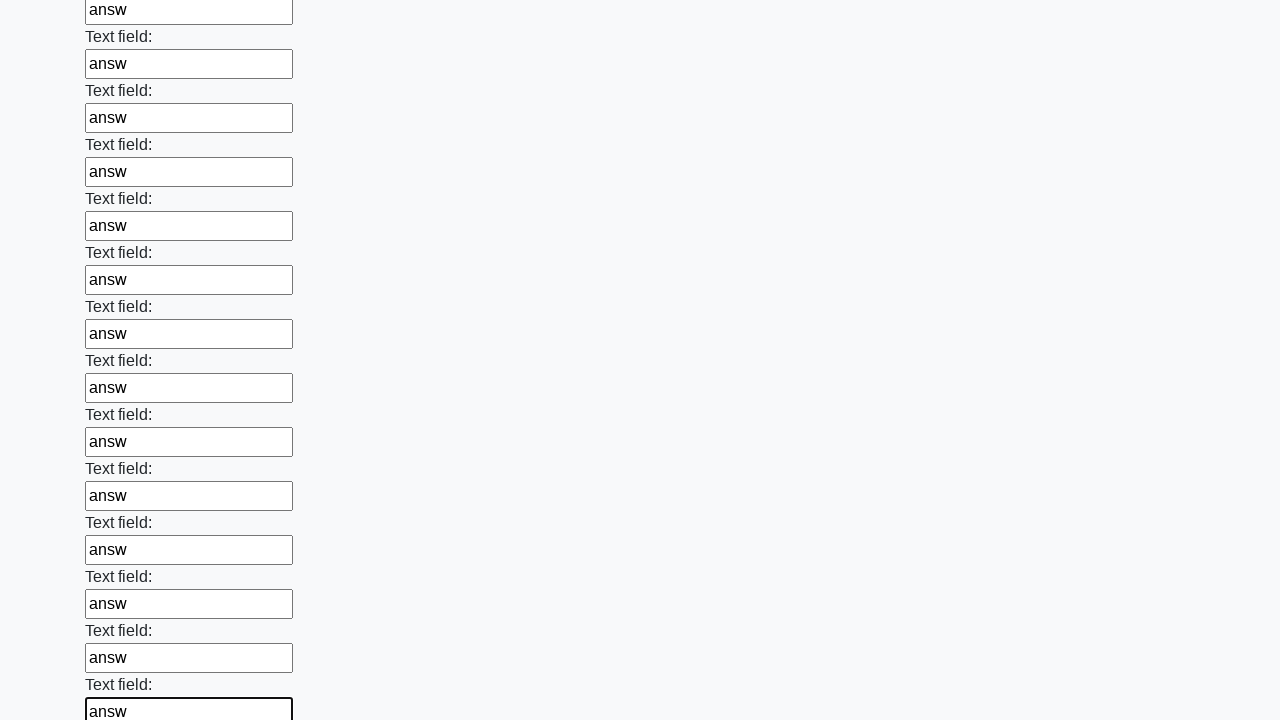

Filled text input field 79 of 100 with 'answ' on input[type="text"] >> nth=78
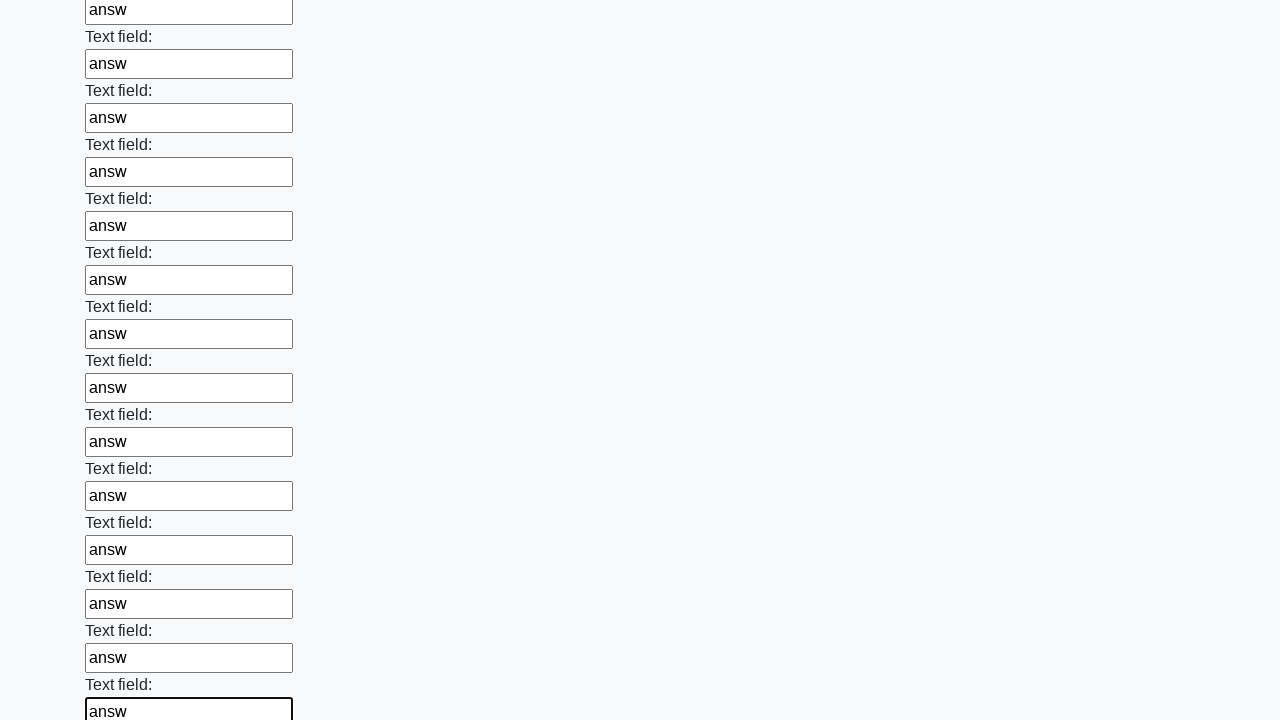

Filled text input field 80 of 100 with 'answ' on input[type="text"] >> nth=79
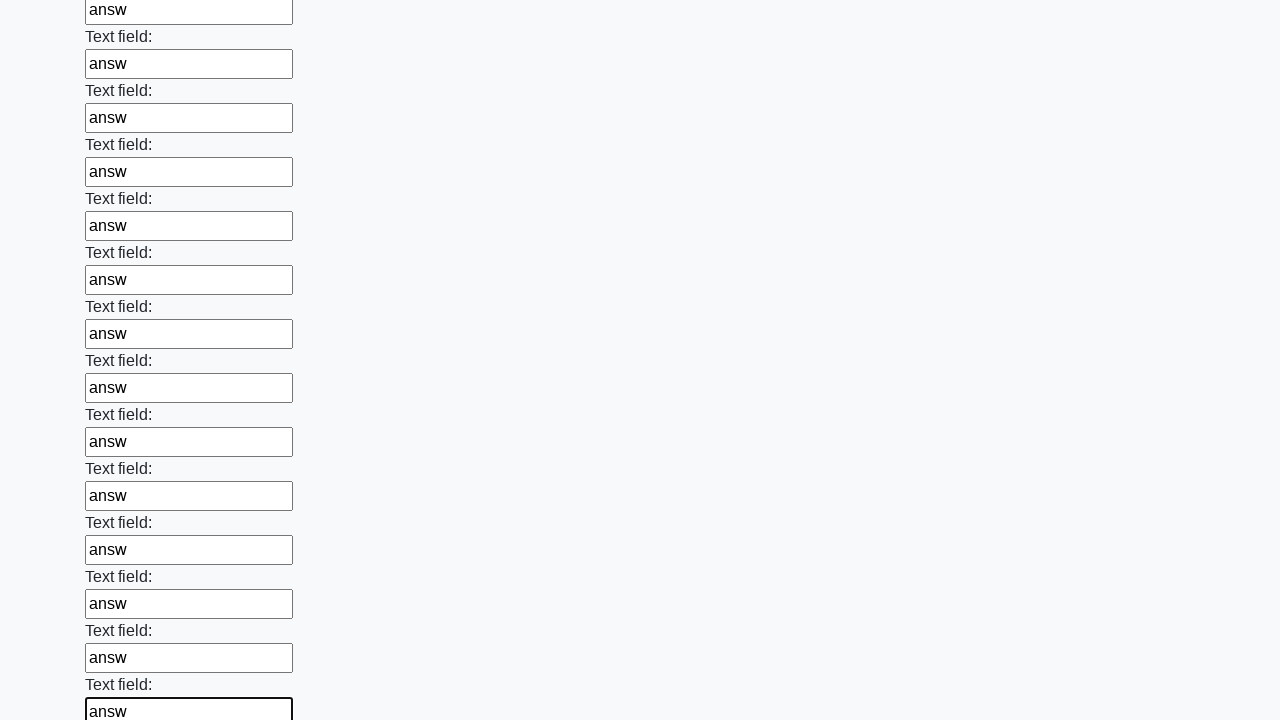

Filled text input field 81 of 100 with 'answ' on input[type="text"] >> nth=80
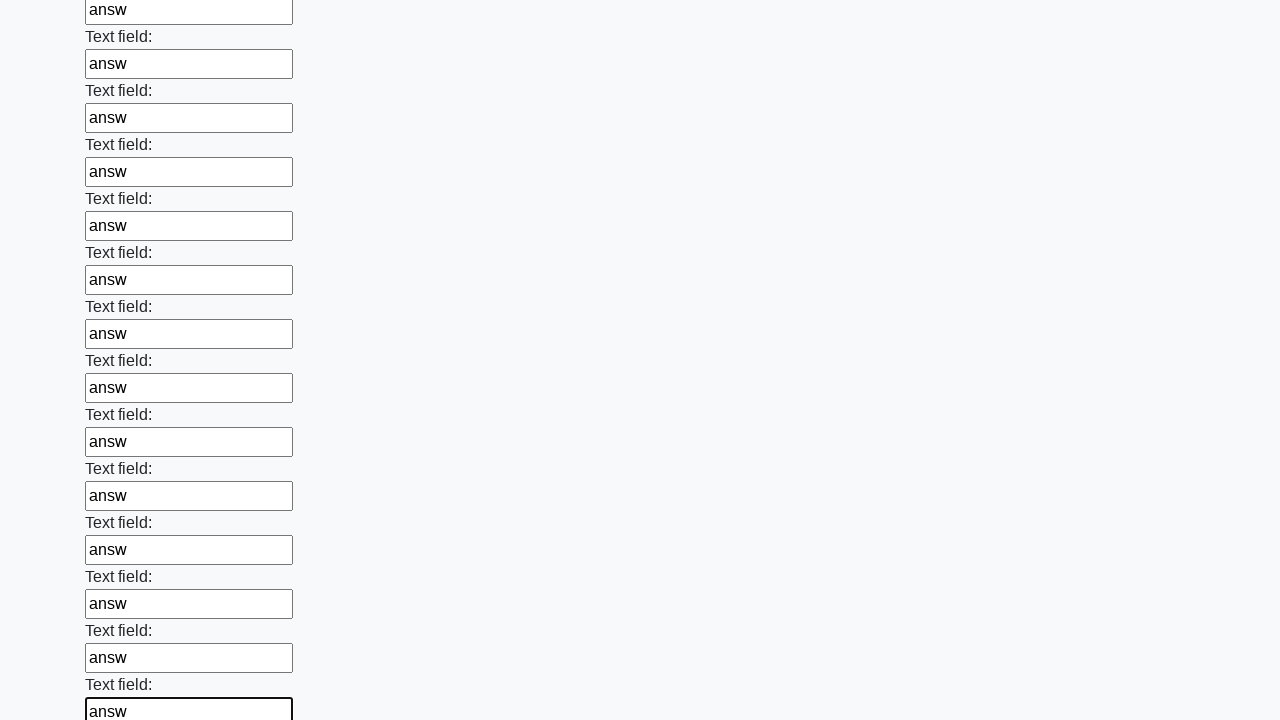

Filled text input field 82 of 100 with 'answ' on input[type="text"] >> nth=81
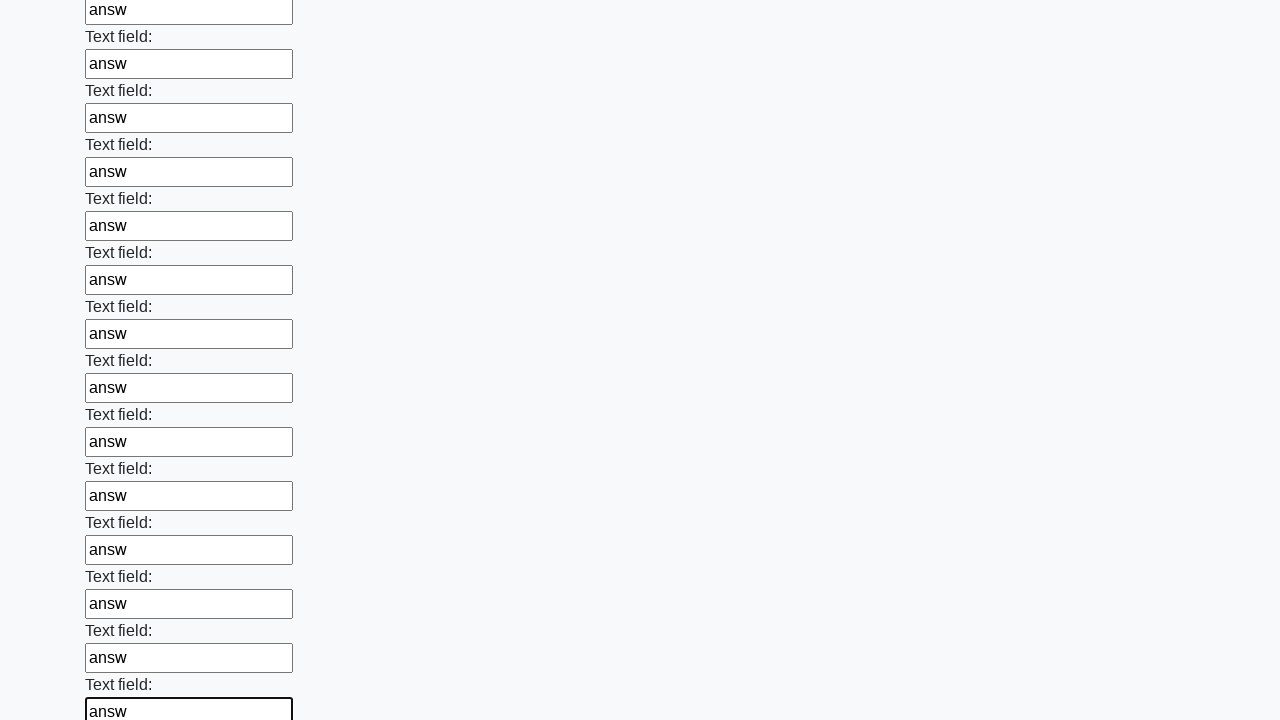

Filled text input field 83 of 100 with 'answ' on input[type="text"] >> nth=82
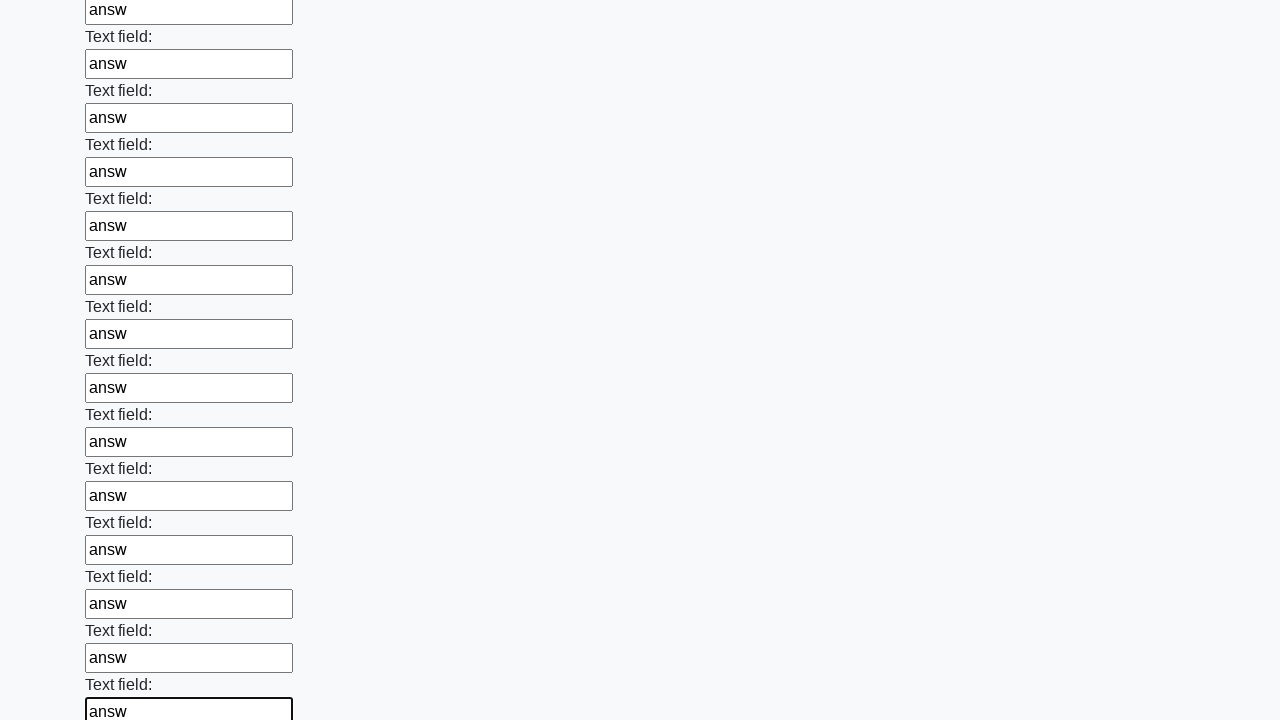

Filled text input field 84 of 100 with 'answ' on input[type="text"] >> nth=83
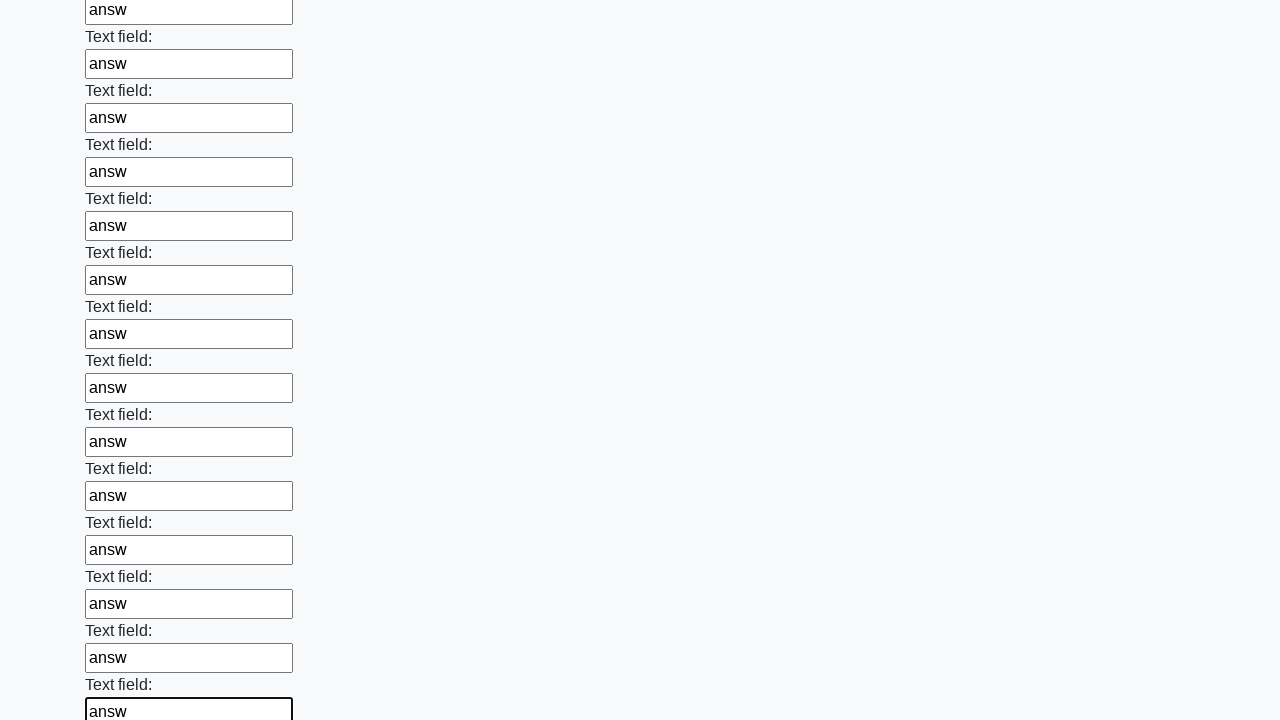

Filled text input field 85 of 100 with 'answ' on input[type="text"] >> nth=84
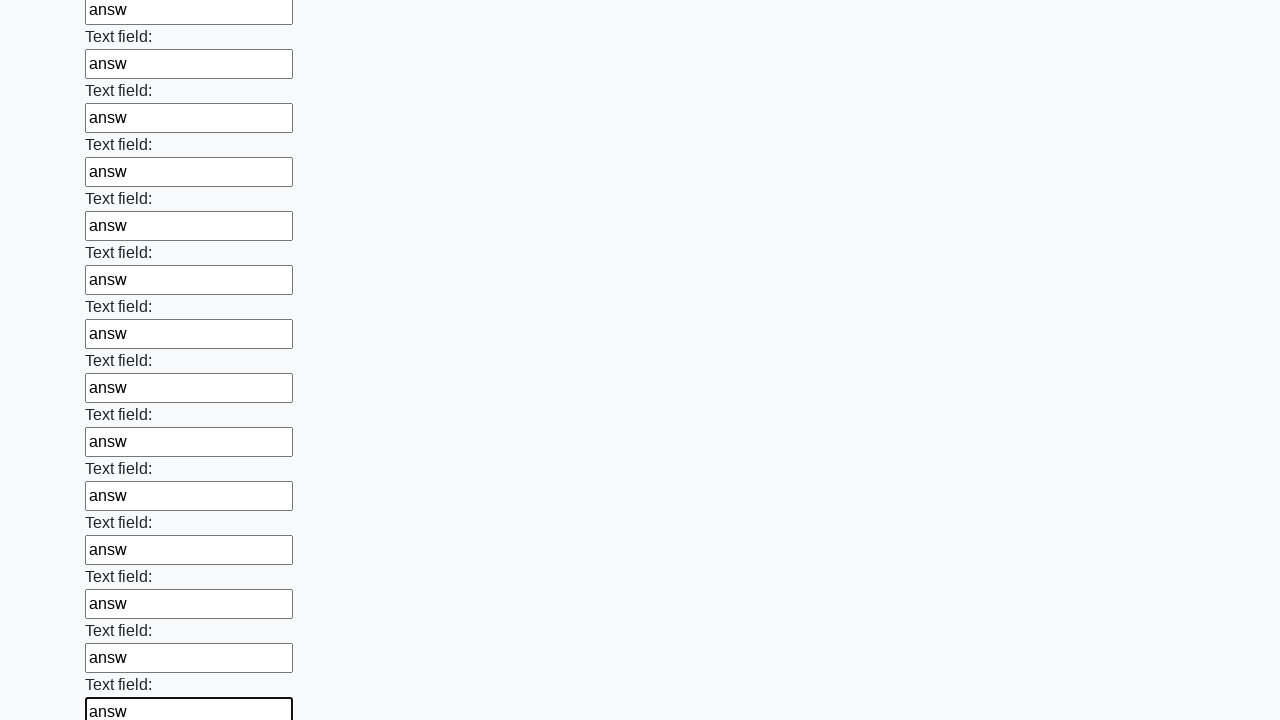

Filled text input field 86 of 100 with 'answ' on input[type="text"] >> nth=85
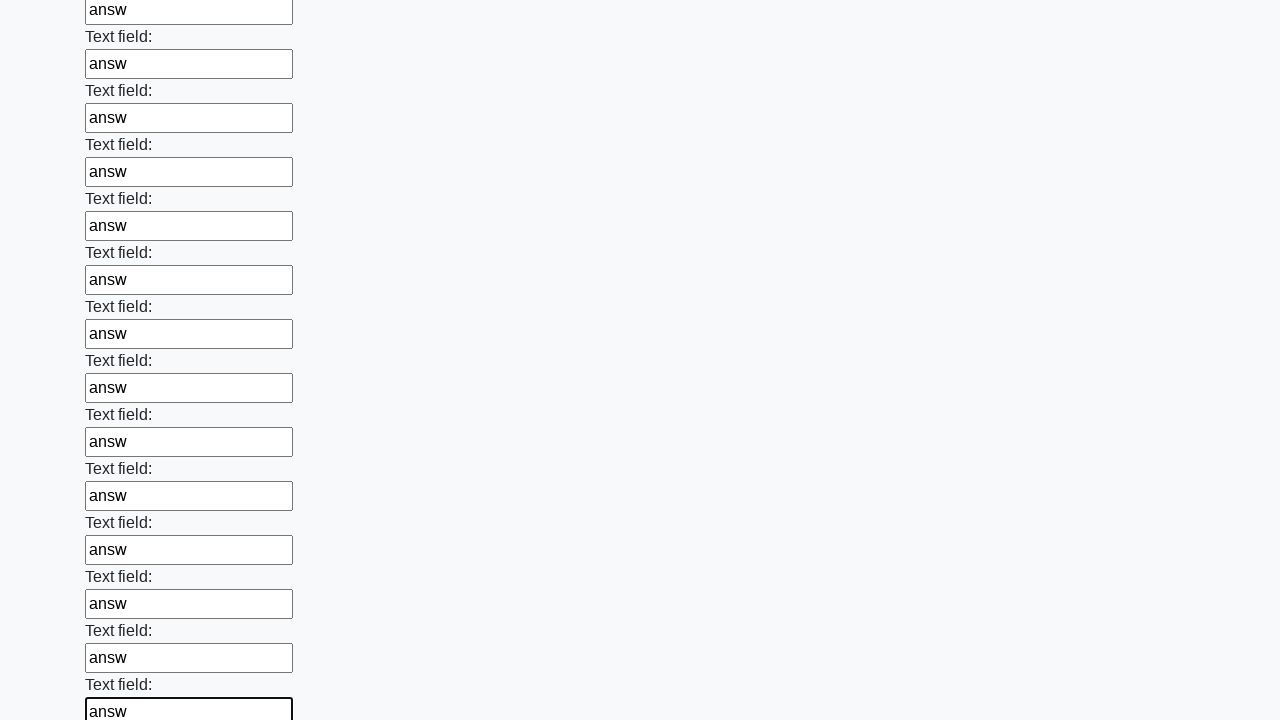

Filled text input field 87 of 100 with 'answ' on input[type="text"] >> nth=86
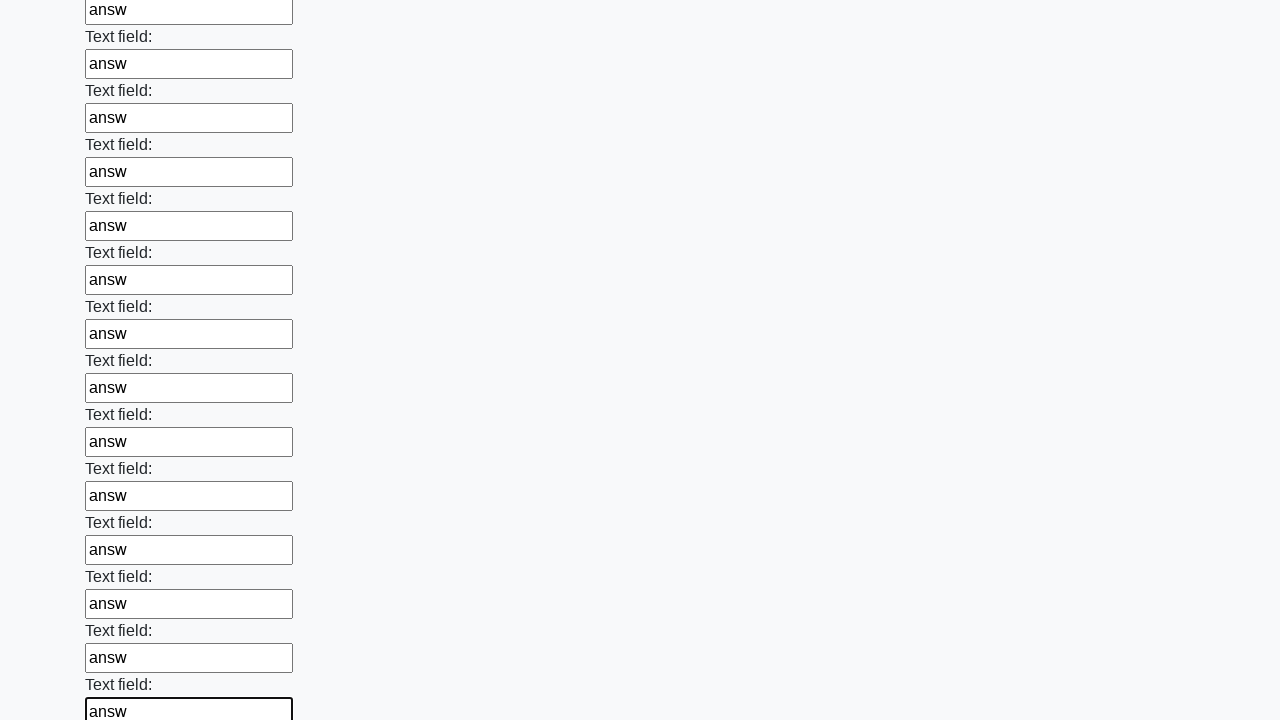

Filled text input field 88 of 100 with 'answ' on input[type="text"] >> nth=87
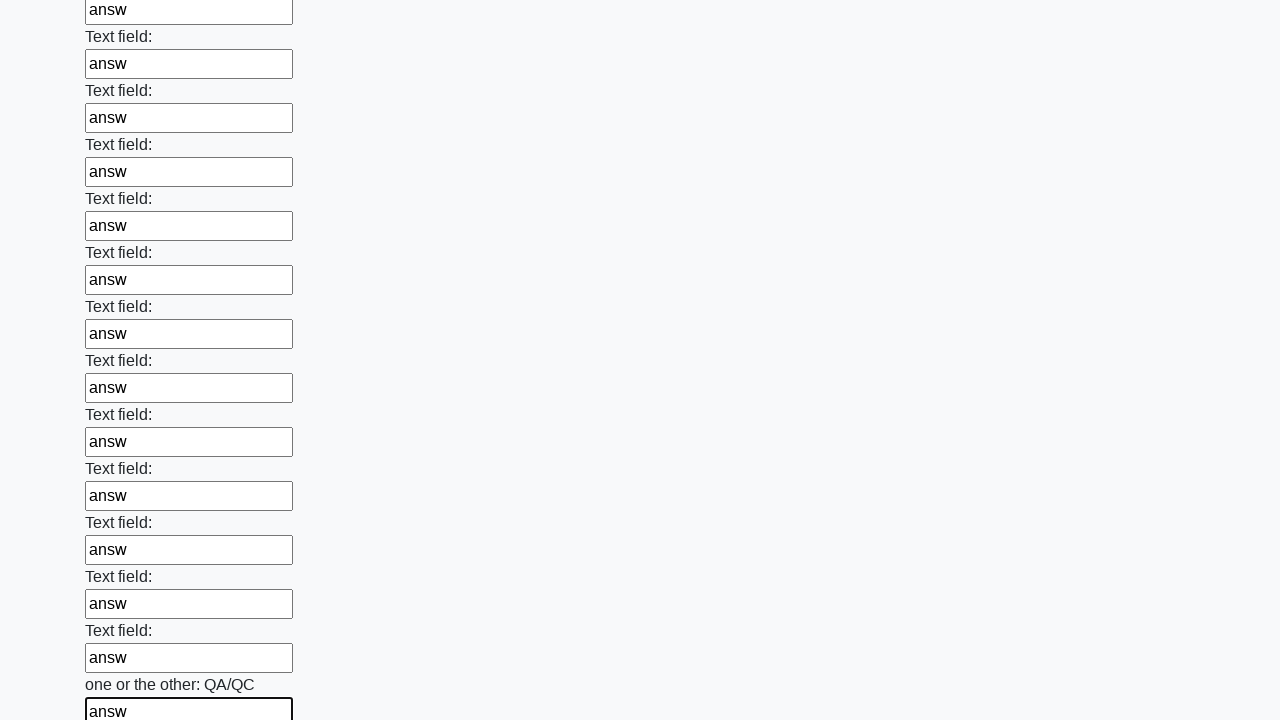

Filled text input field 89 of 100 with 'answ' on input[type="text"] >> nth=88
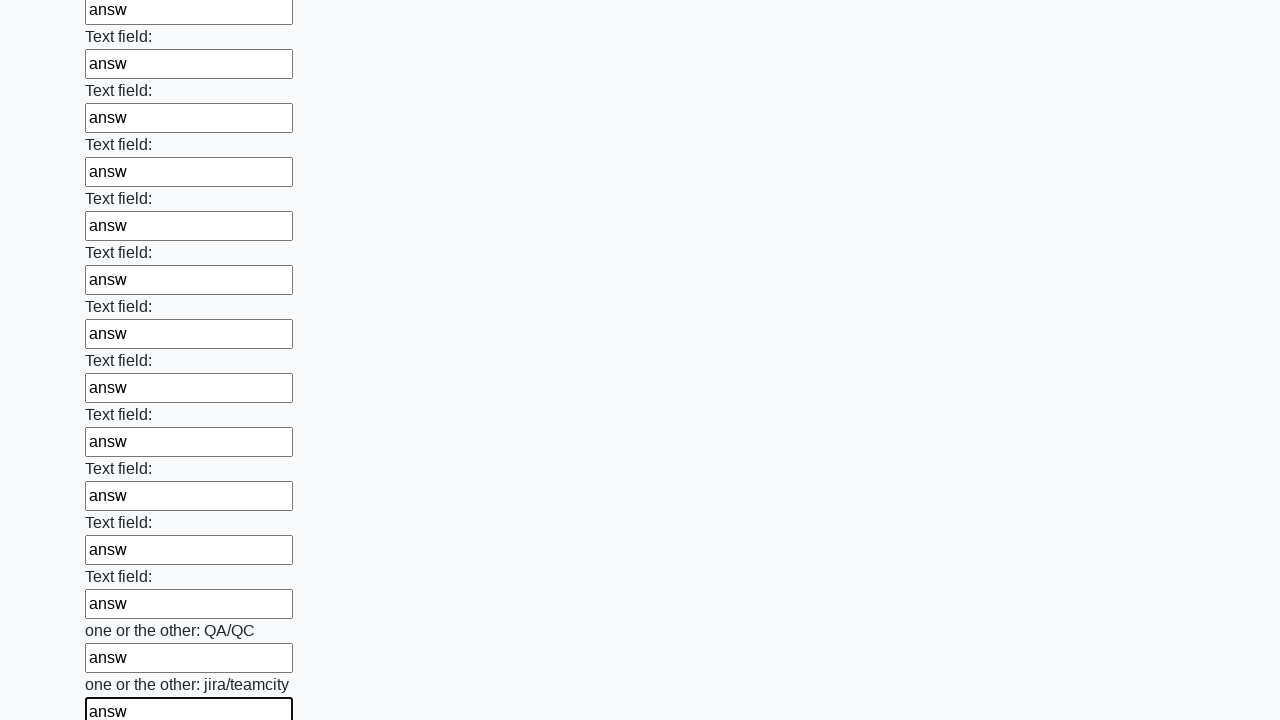

Filled text input field 90 of 100 with 'answ' on input[type="text"] >> nth=89
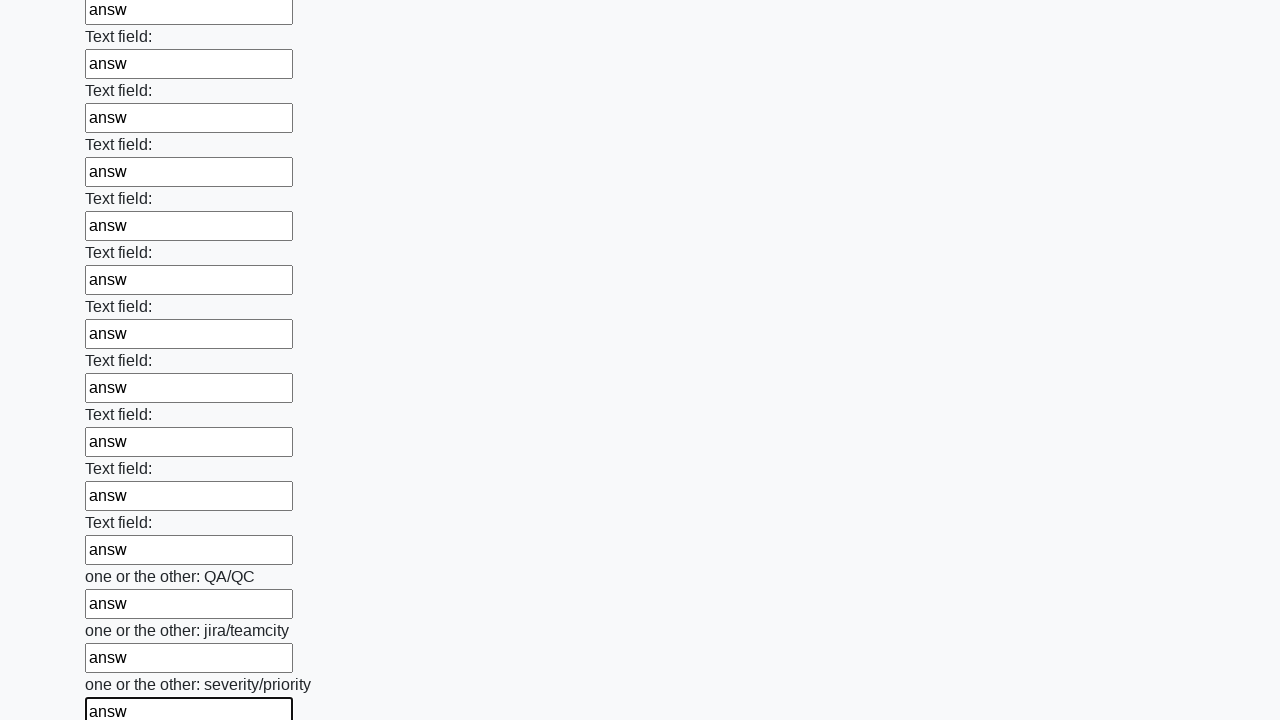

Filled text input field 91 of 100 with 'answ' on input[type="text"] >> nth=90
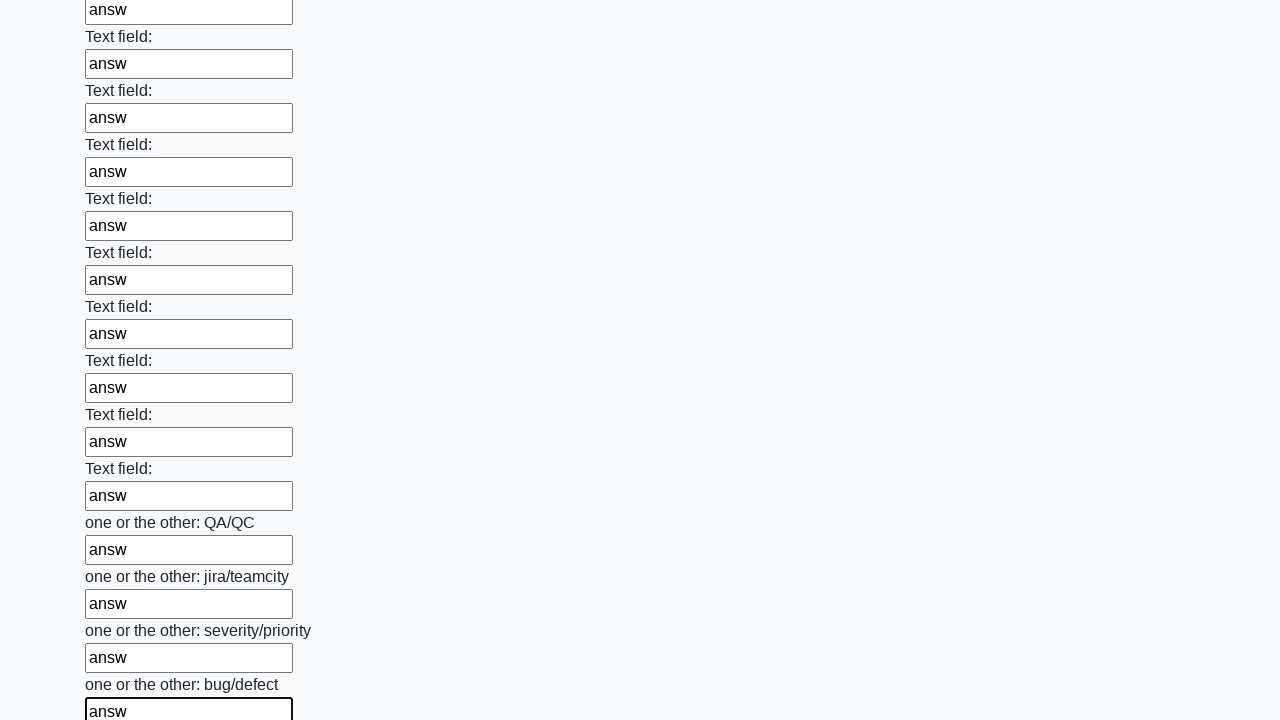

Filled text input field 92 of 100 with 'answ' on input[type="text"] >> nth=91
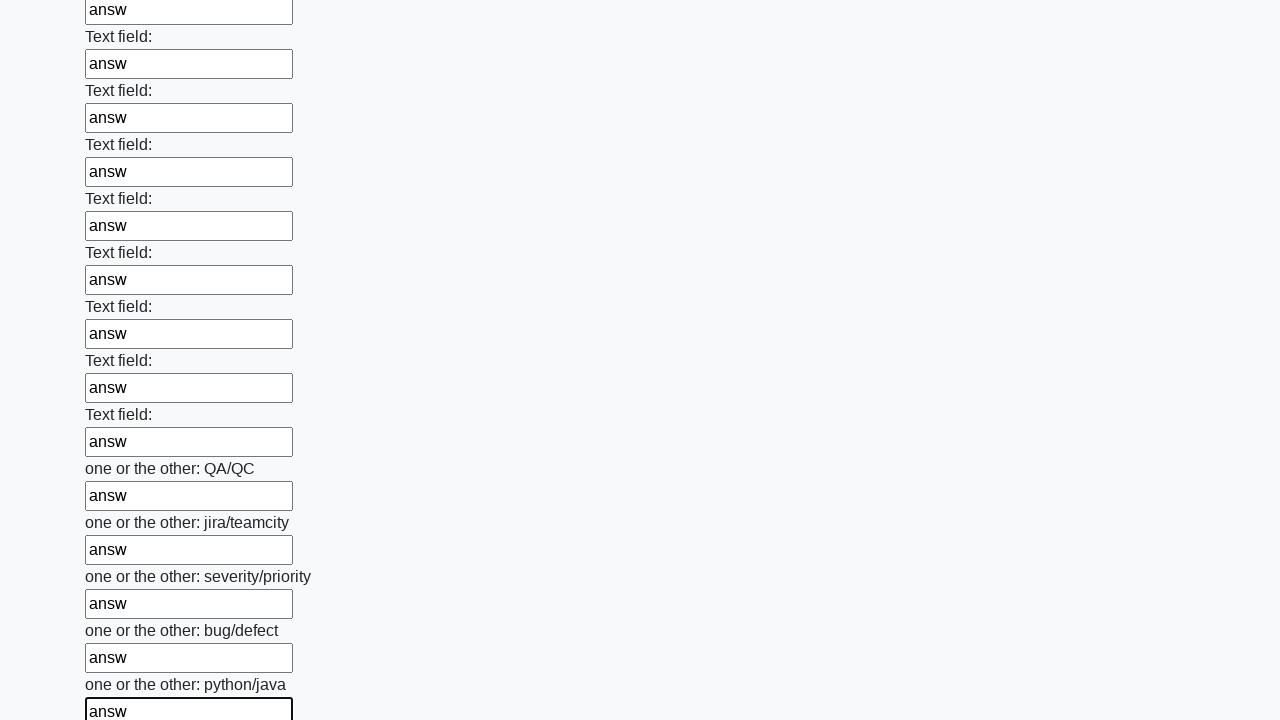

Filled text input field 93 of 100 with 'answ' on input[type="text"] >> nth=92
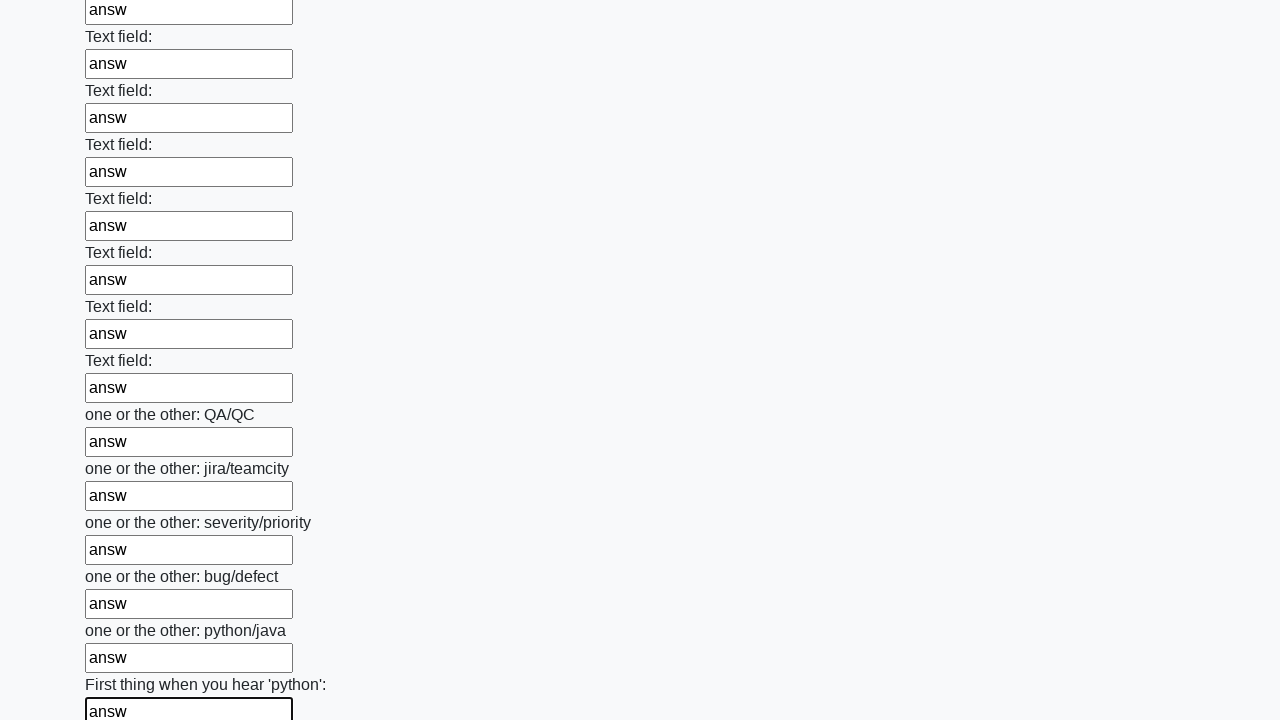

Filled text input field 94 of 100 with 'answ' on input[type="text"] >> nth=93
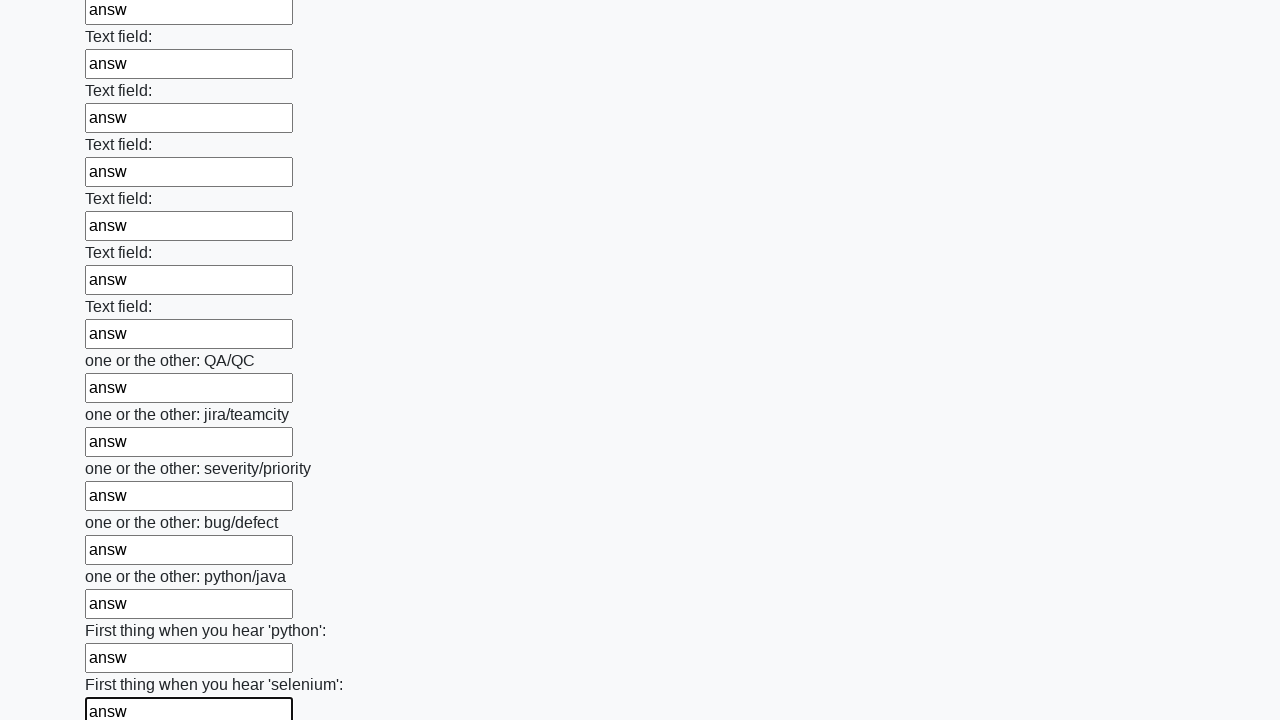

Filled text input field 95 of 100 with 'answ' on input[type="text"] >> nth=94
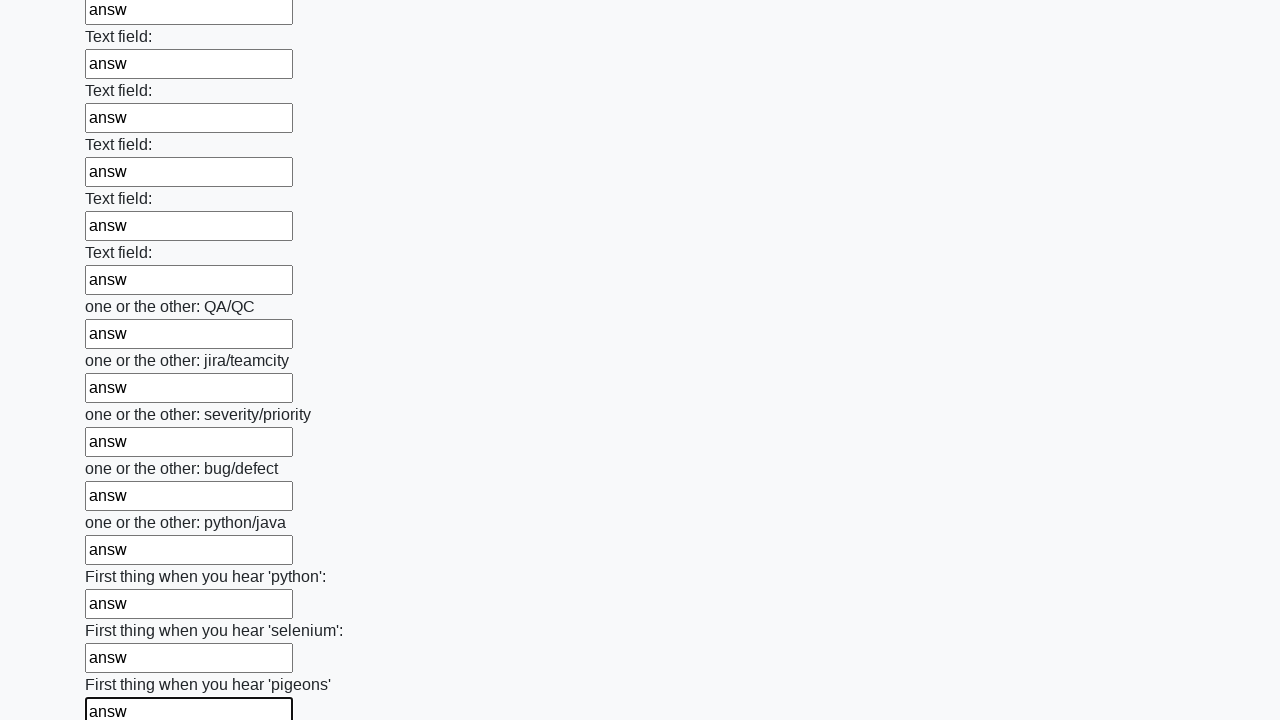

Filled text input field 96 of 100 with 'answ' on input[type="text"] >> nth=95
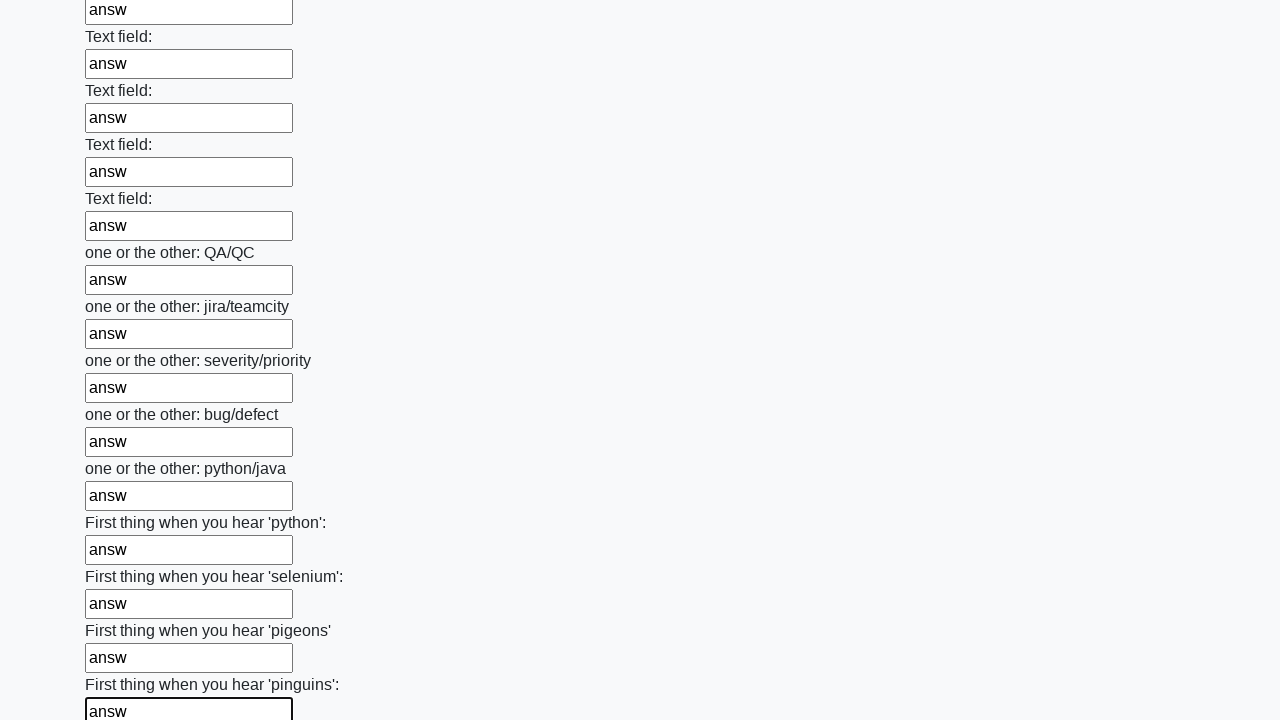

Filled text input field 97 of 100 with 'answ' on input[type="text"] >> nth=96
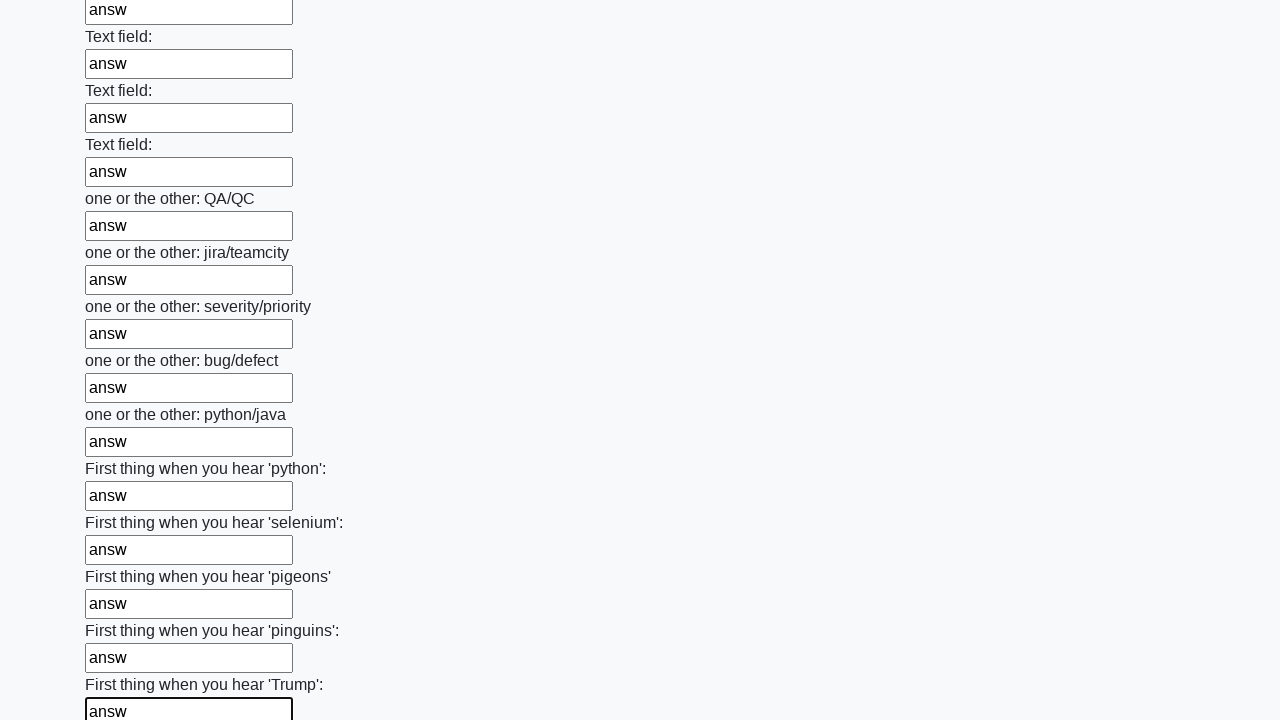

Filled text input field 98 of 100 with 'answ' on input[type="text"] >> nth=97
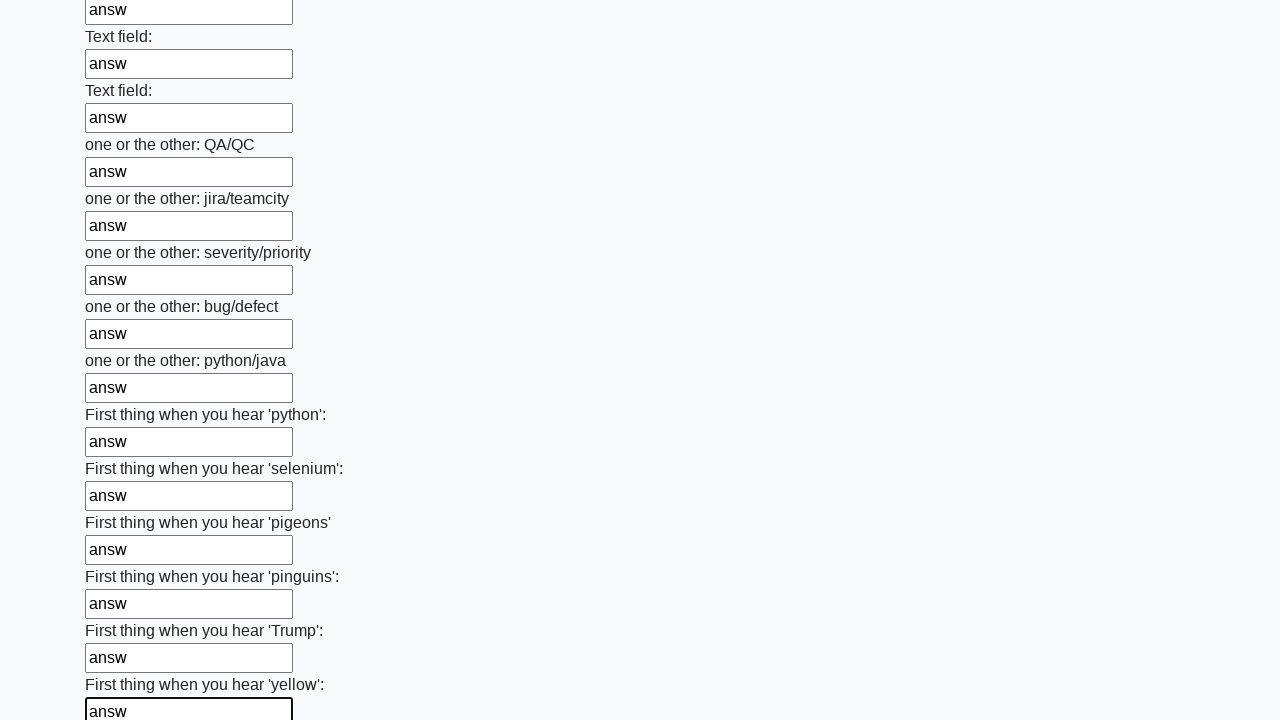

Filled text input field 99 of 100 with 'answ' on input[type="text"] >> nth=98
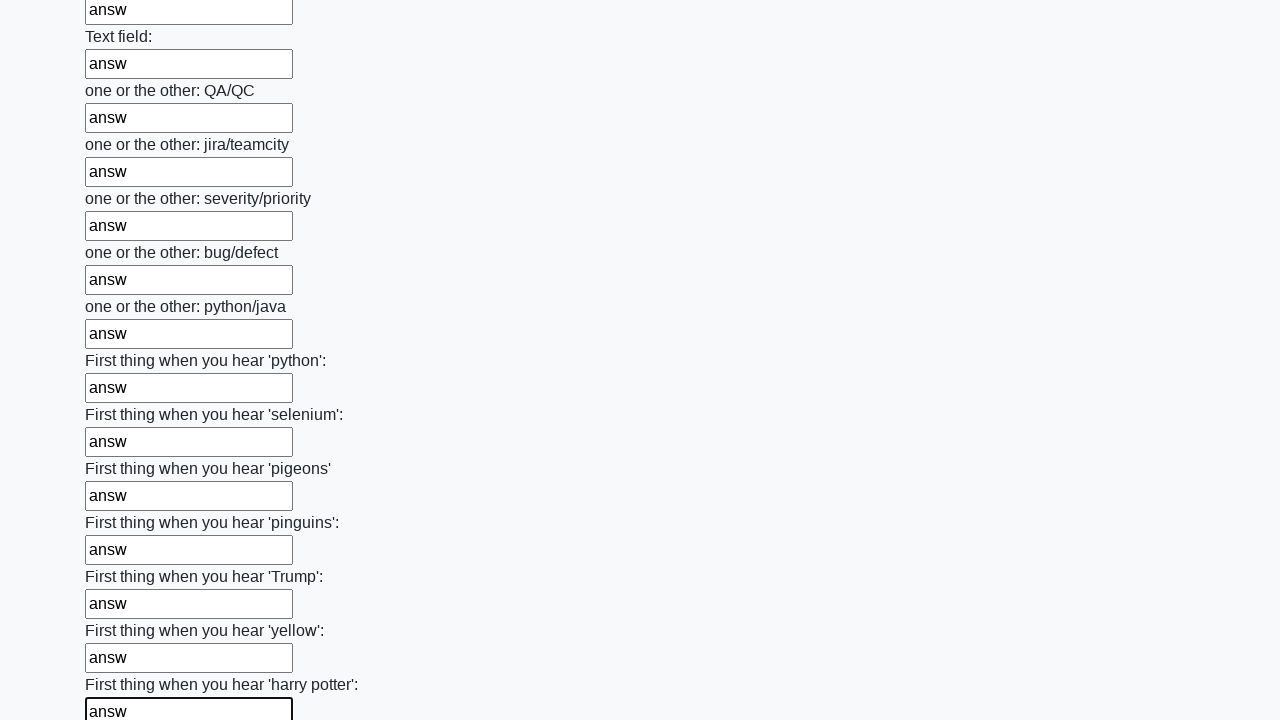

Filled text input field 100 of 100 with 'answ' on input[type="text"] >> nth=99
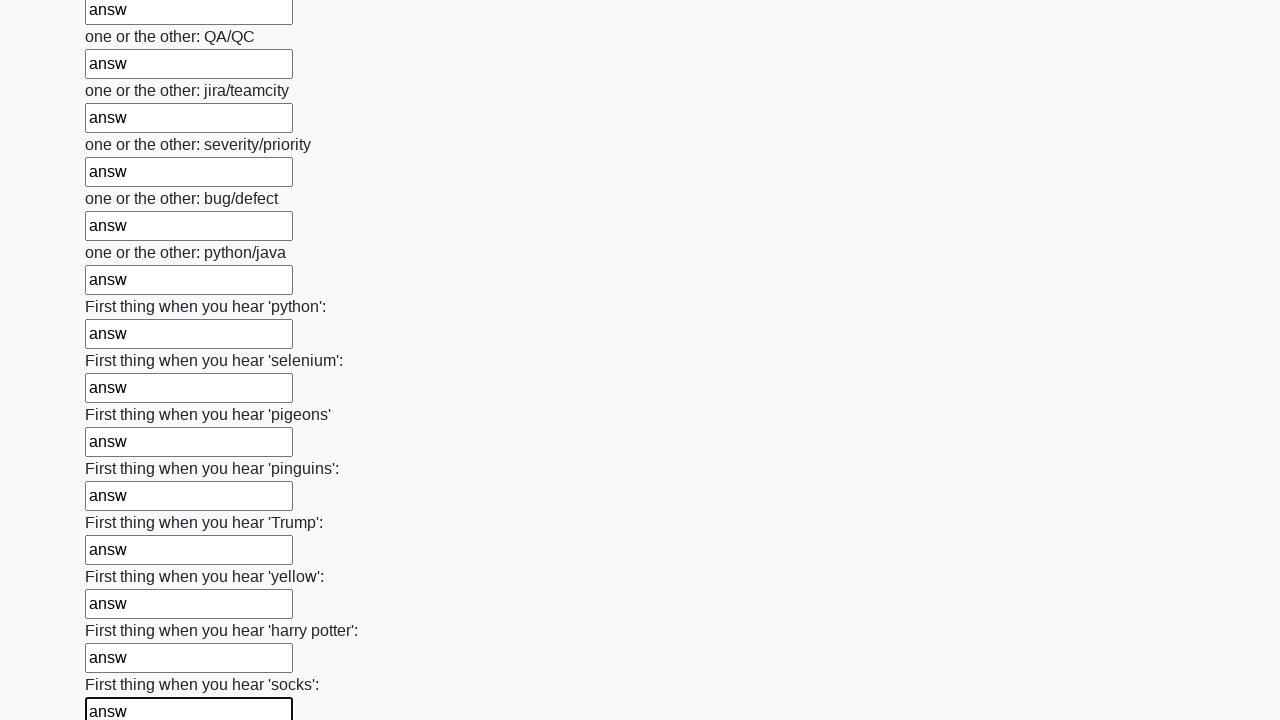

Clicked submit button to submit the form at (123, 611) on .btn-default
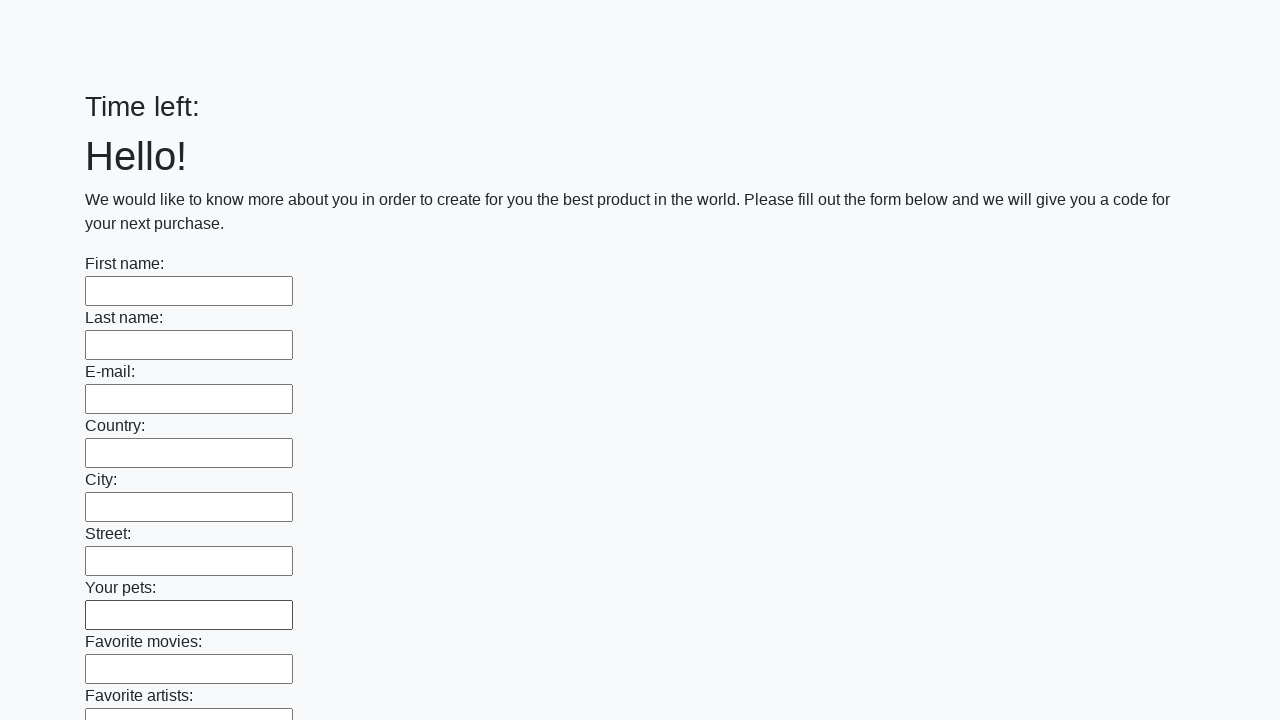

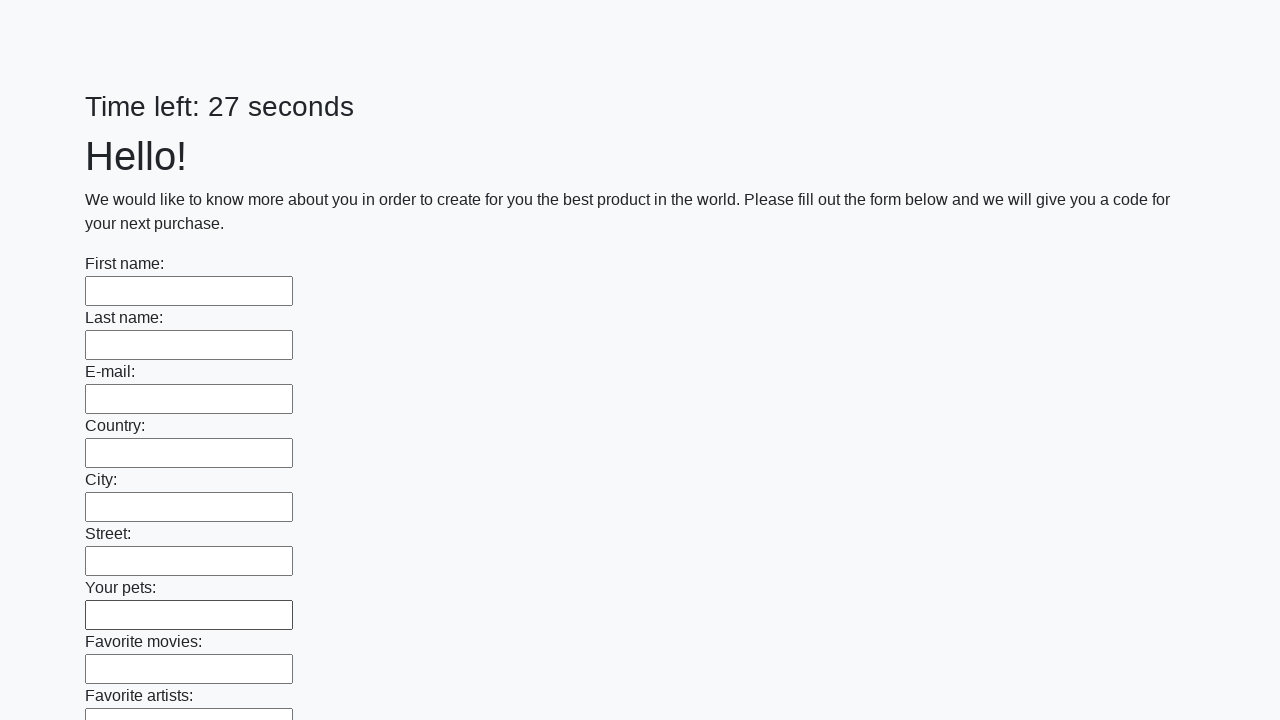